Tests checkbox functionality by randomly clicking checkboxes on a GWT showcase page, checking if they are enabled, clicking them, and verifying the associated day labels.

Starting URL: http://samples.gwtproject.org/samples/Showcase/Showcase.html#!CwCheckBox

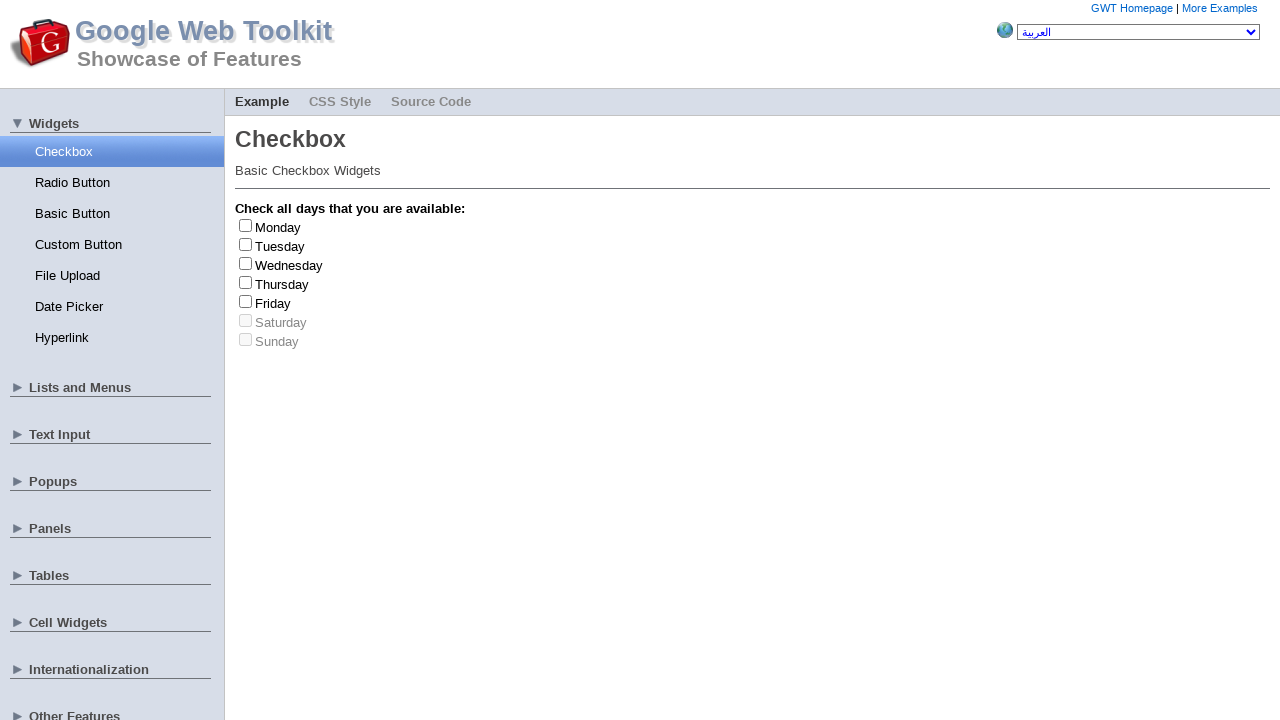

Waited for checkboxes to load on GWT showcase page
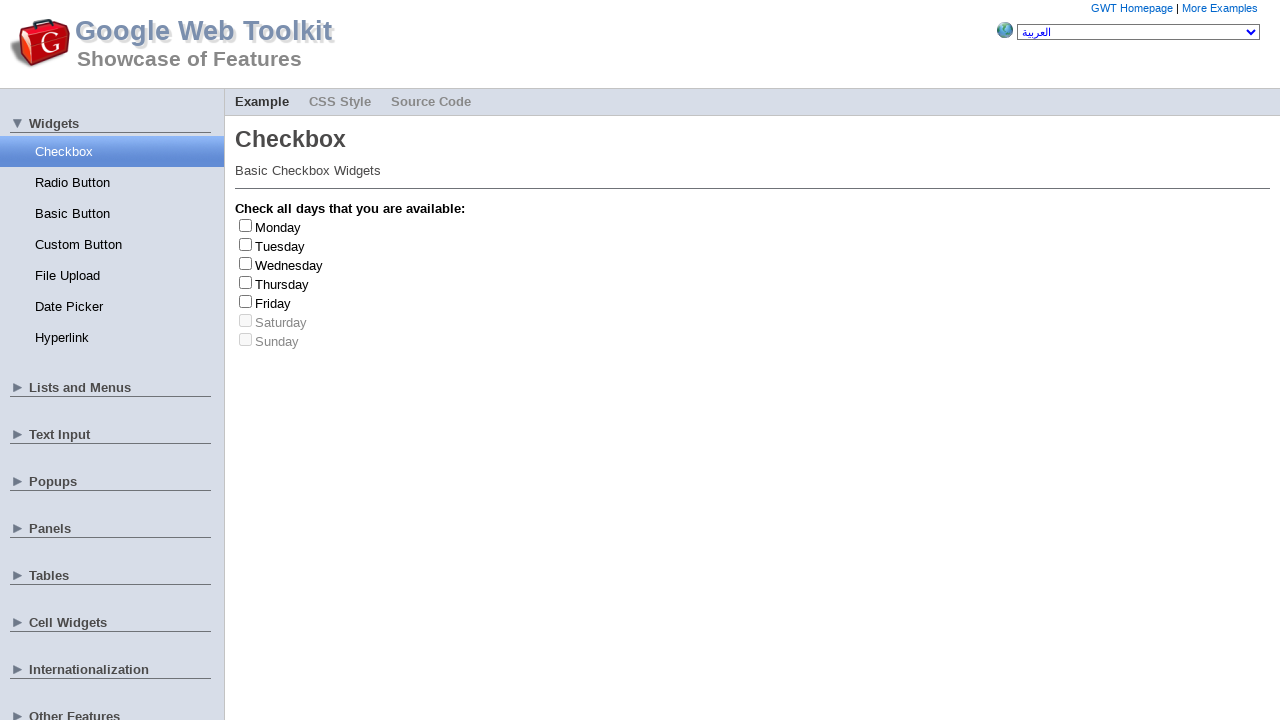

Retrieved all checkbox elements
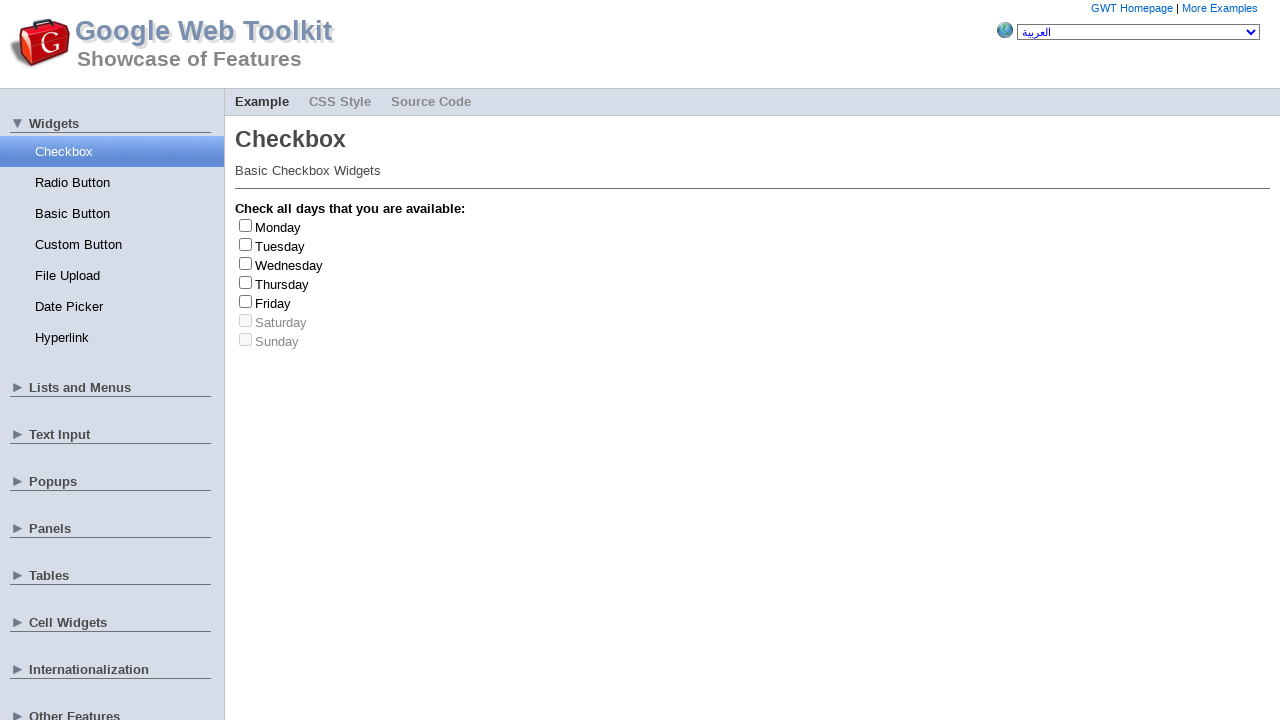

Retrieved all day label elements
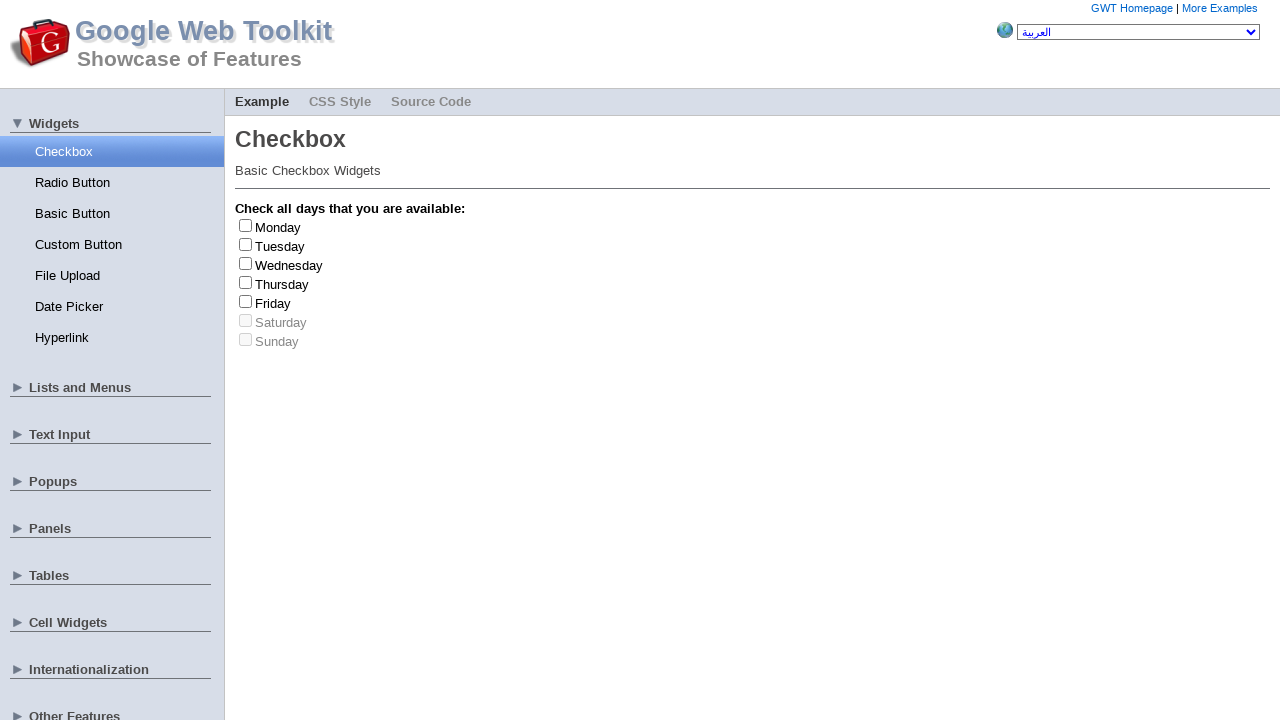

Clicked checkbox at index 1 at (246, 244) on input[type='checkbox'] >> nth=1
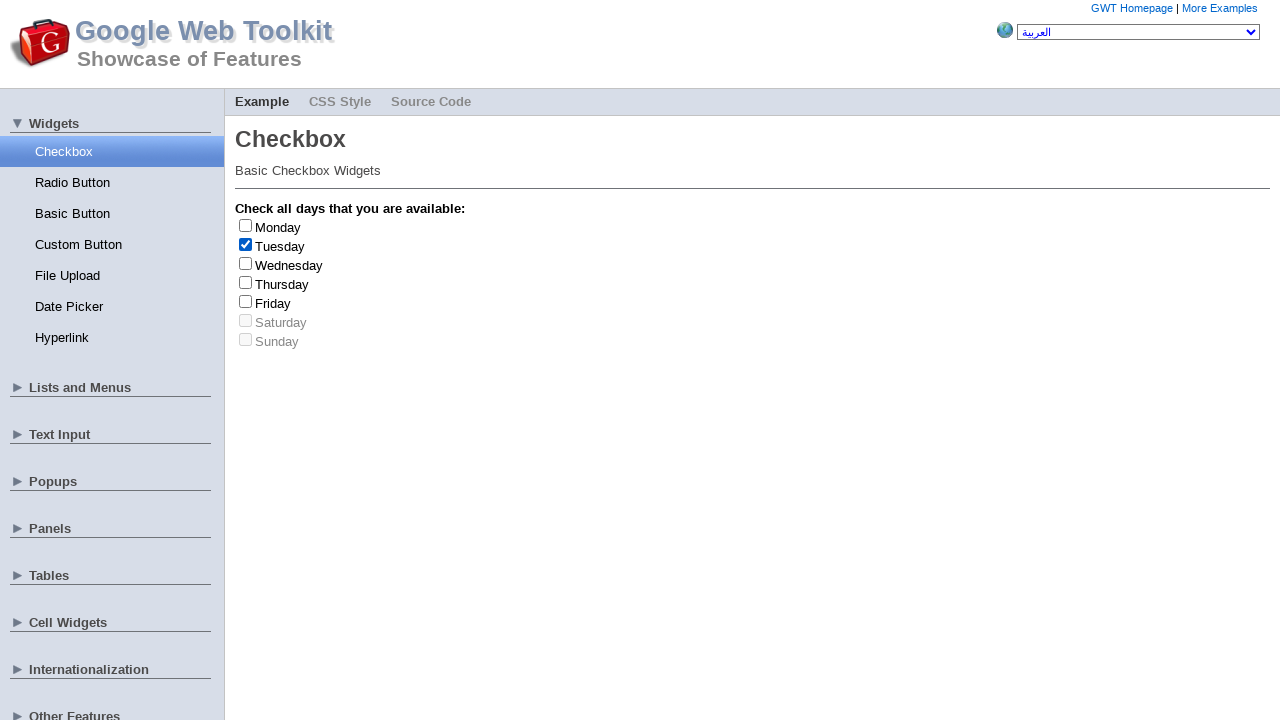

Retrieved day label text: 'Tuesday'
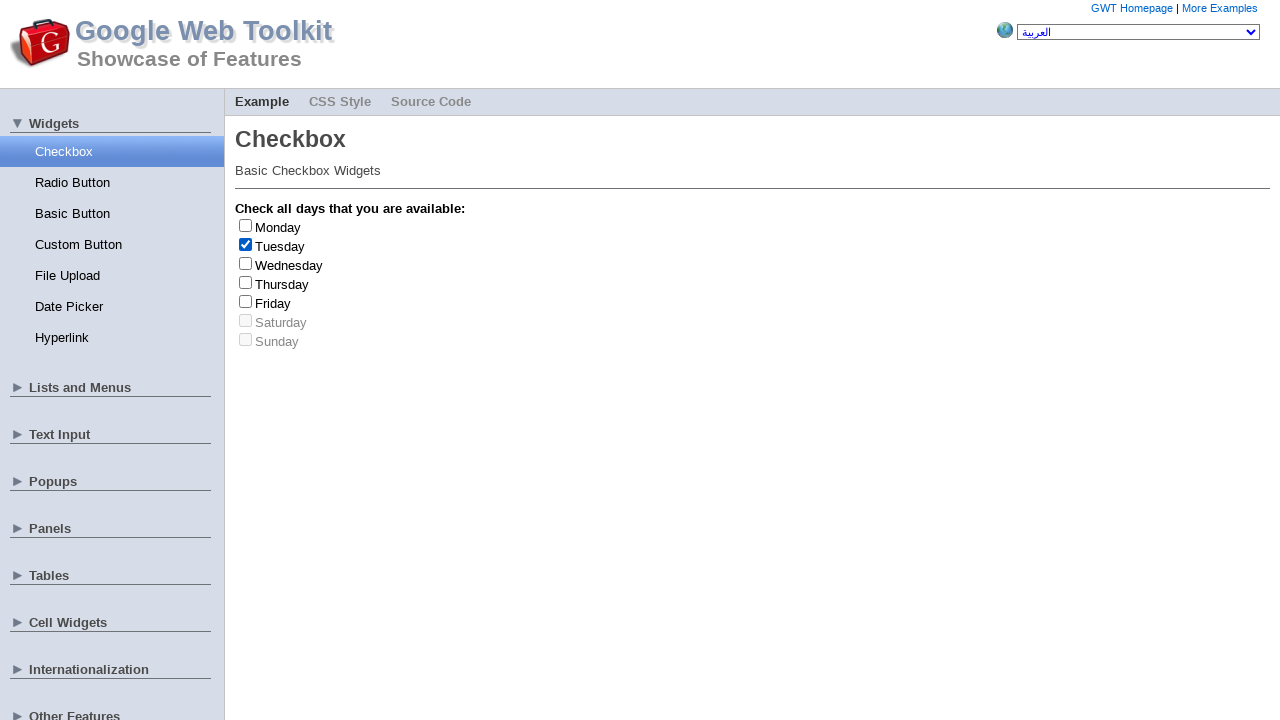

Unchecked checkbox at index 1 at (246, 244) on input[type='checkbox'] >> nth=1
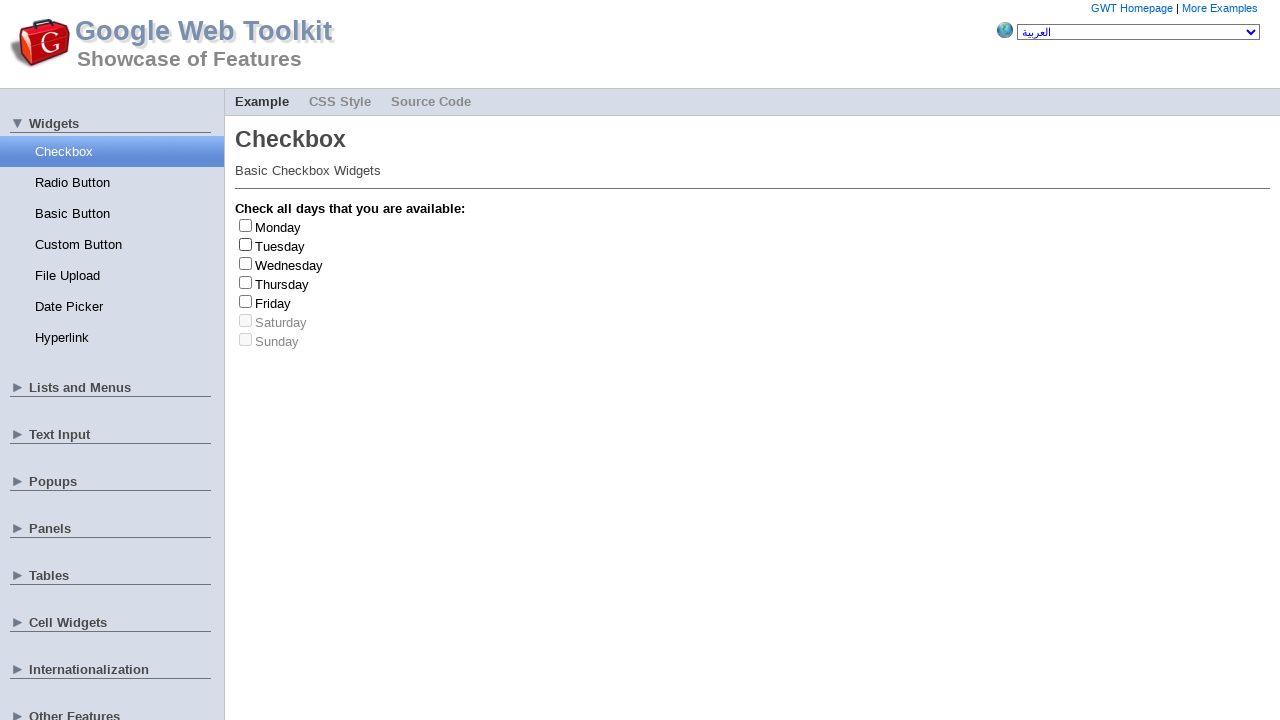

Clicked checkbox at index 1 at (246, 244) on input[type='checkbox'] >> nth=1
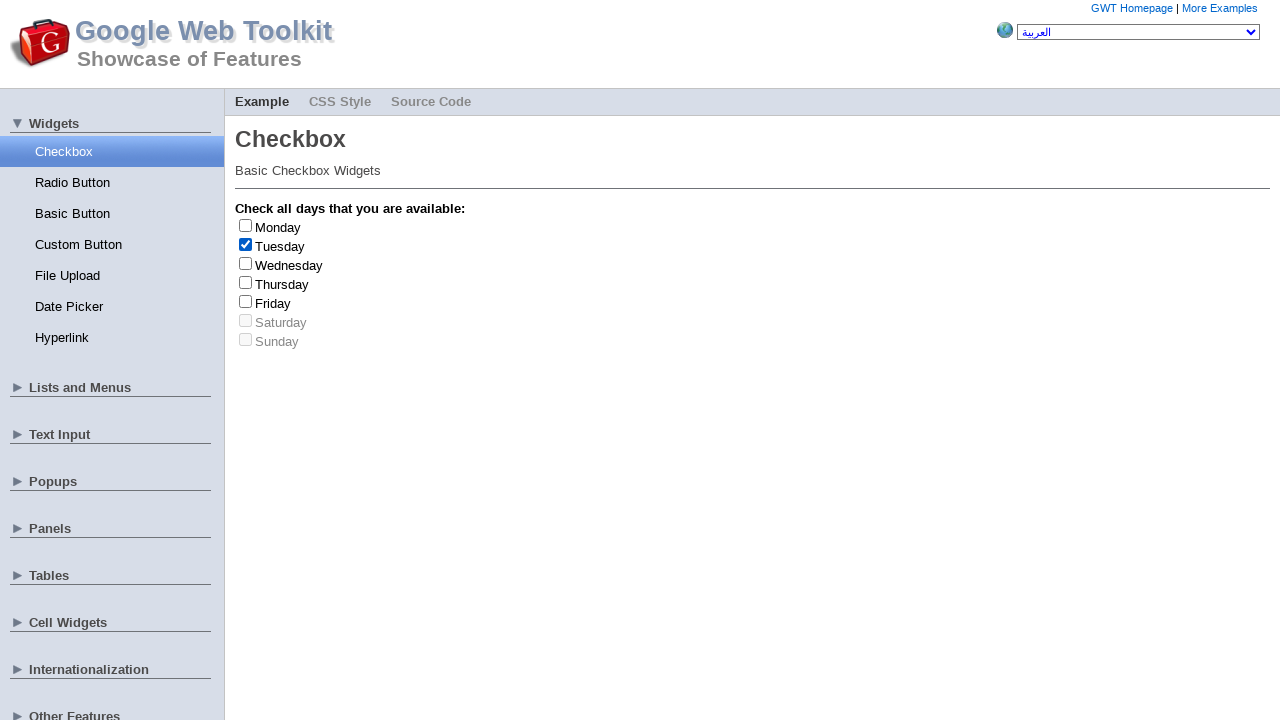

Retrieved day label text: 'Tuesday'
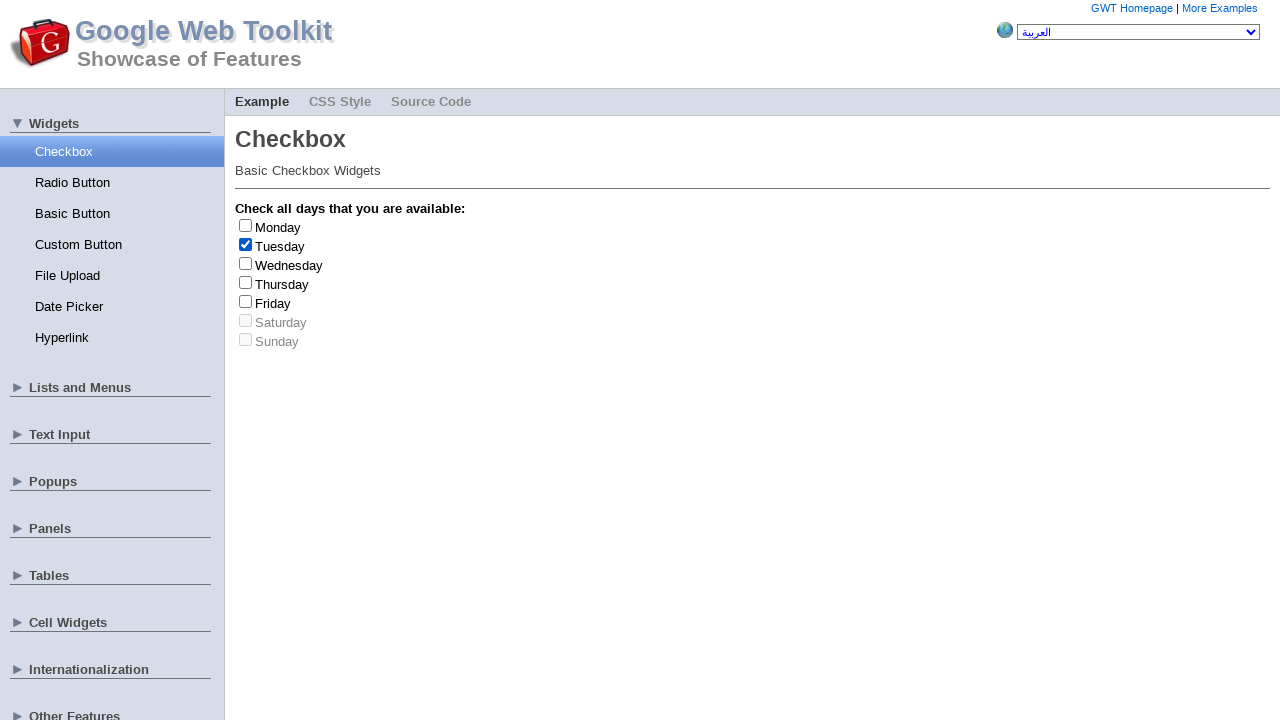

Unchecked checkbox at index 1 at (246, 244) on input[type='checkbox'] >> nth=1
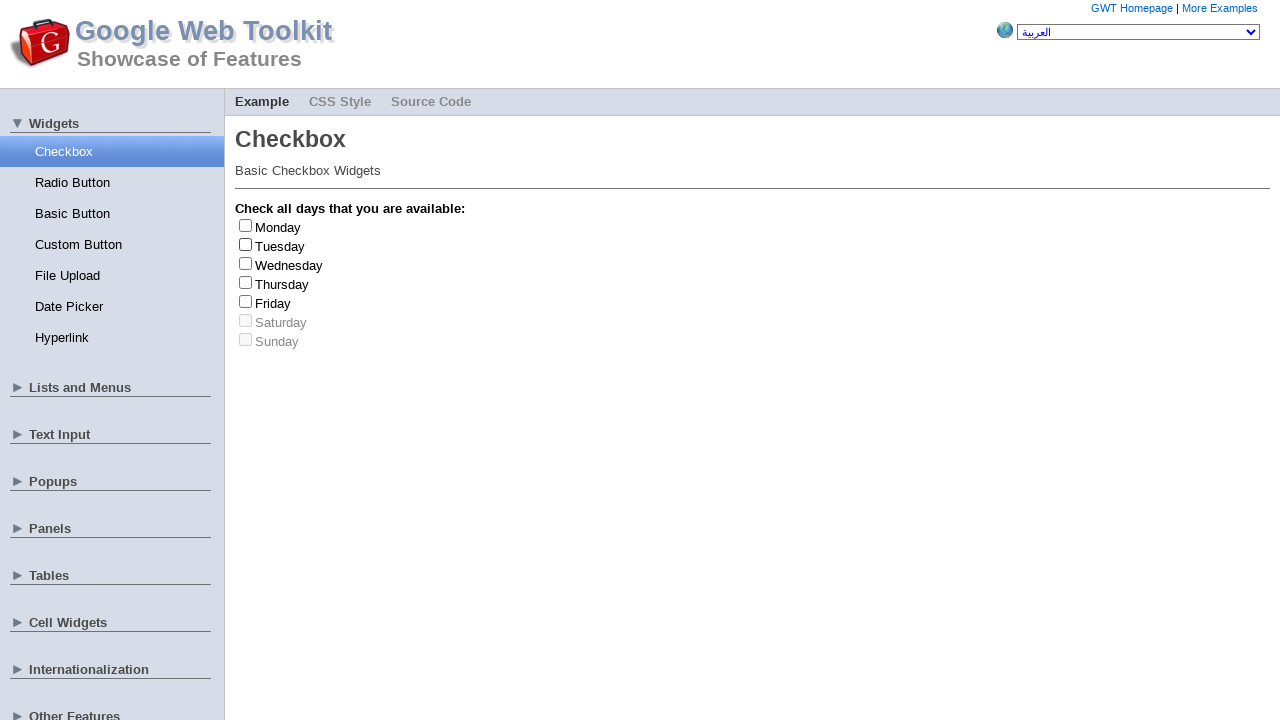

Clicked checkbox at index 0 at (246, 225) on input[type='checkbox'] >> nth=0
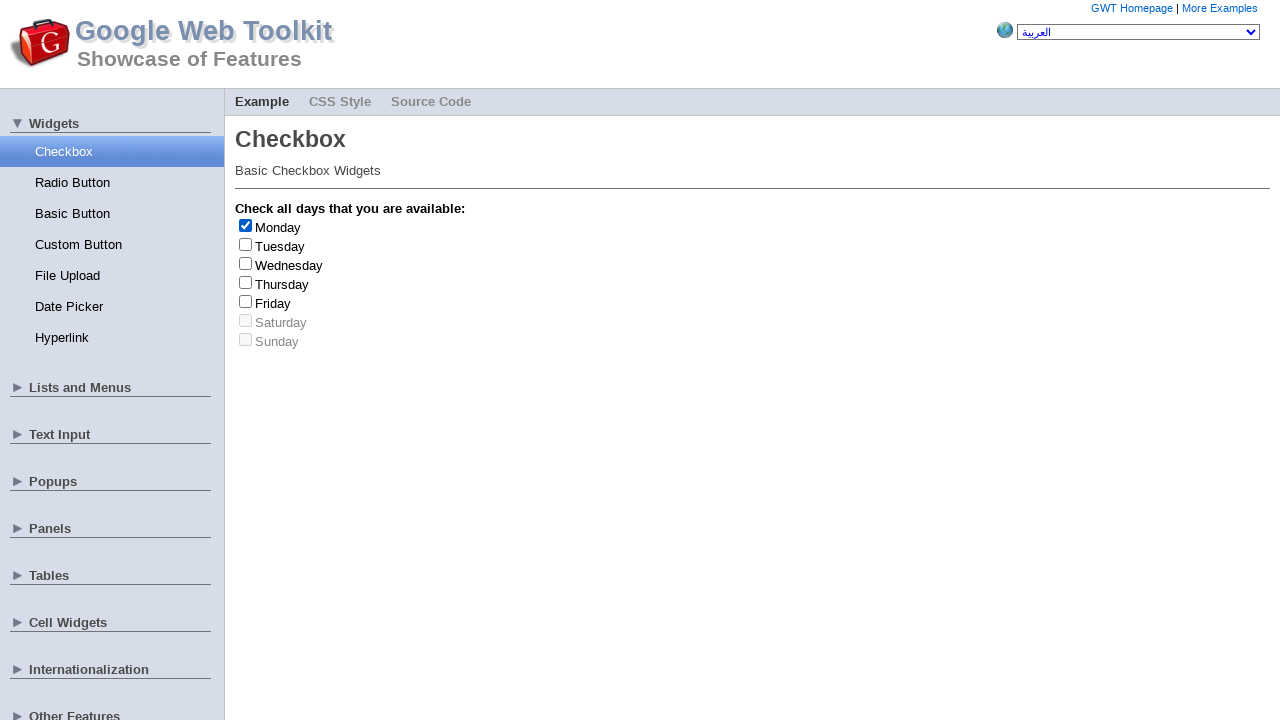

Retrieved day label text: 'Monday'
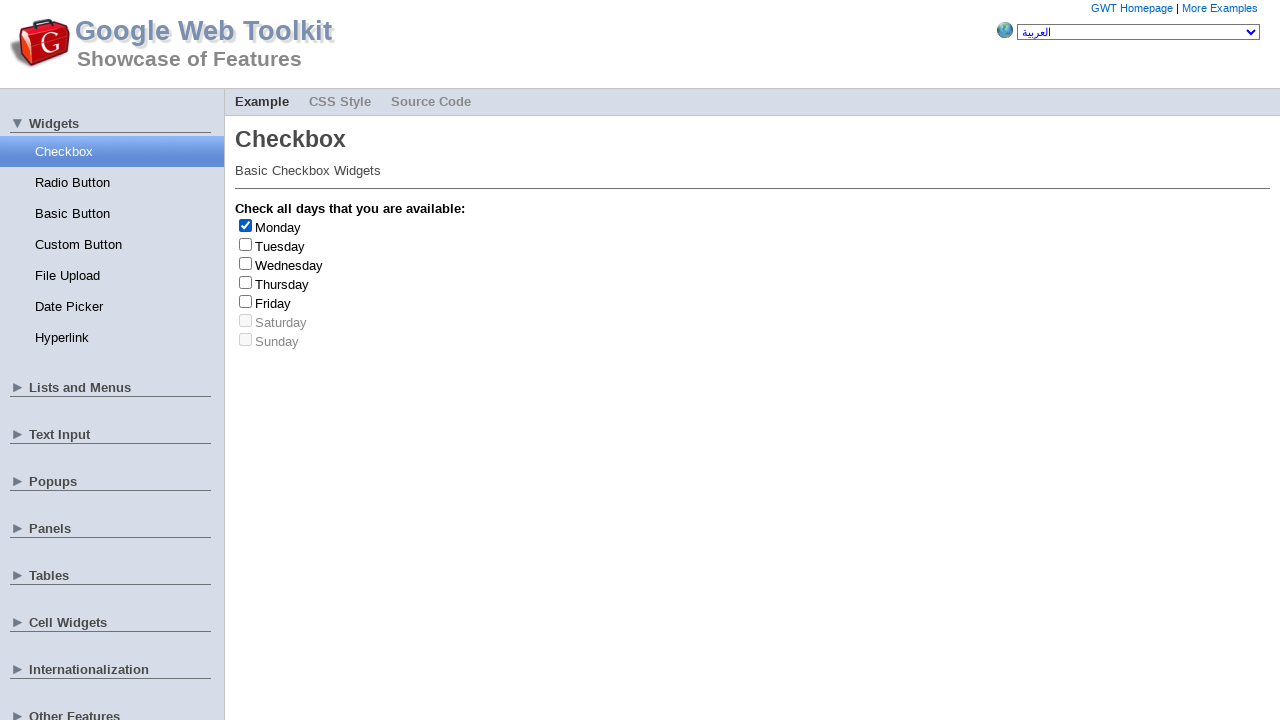

Unchecked checkbox at index 0 at (246, 225) on input[type='checkbox'] >> nth=0
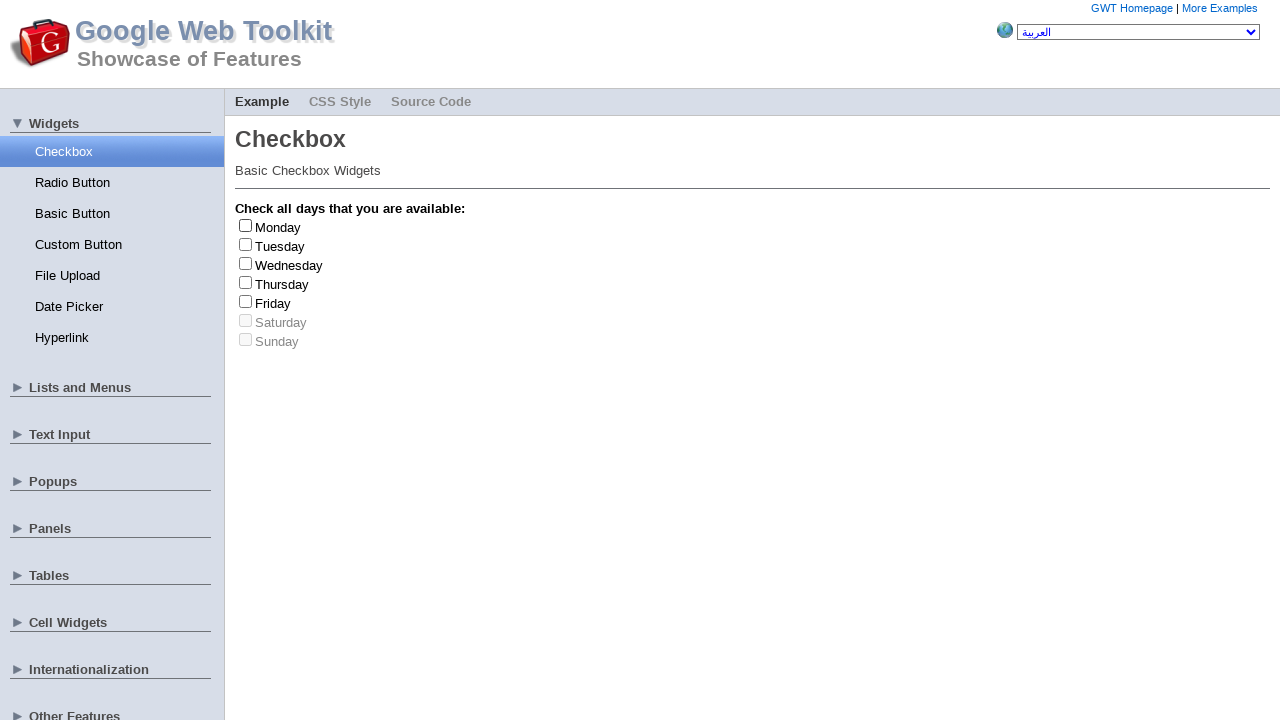

Clicked checkbox at index 2 at (246, 263) on input[type='checkbox'] >> nth=2
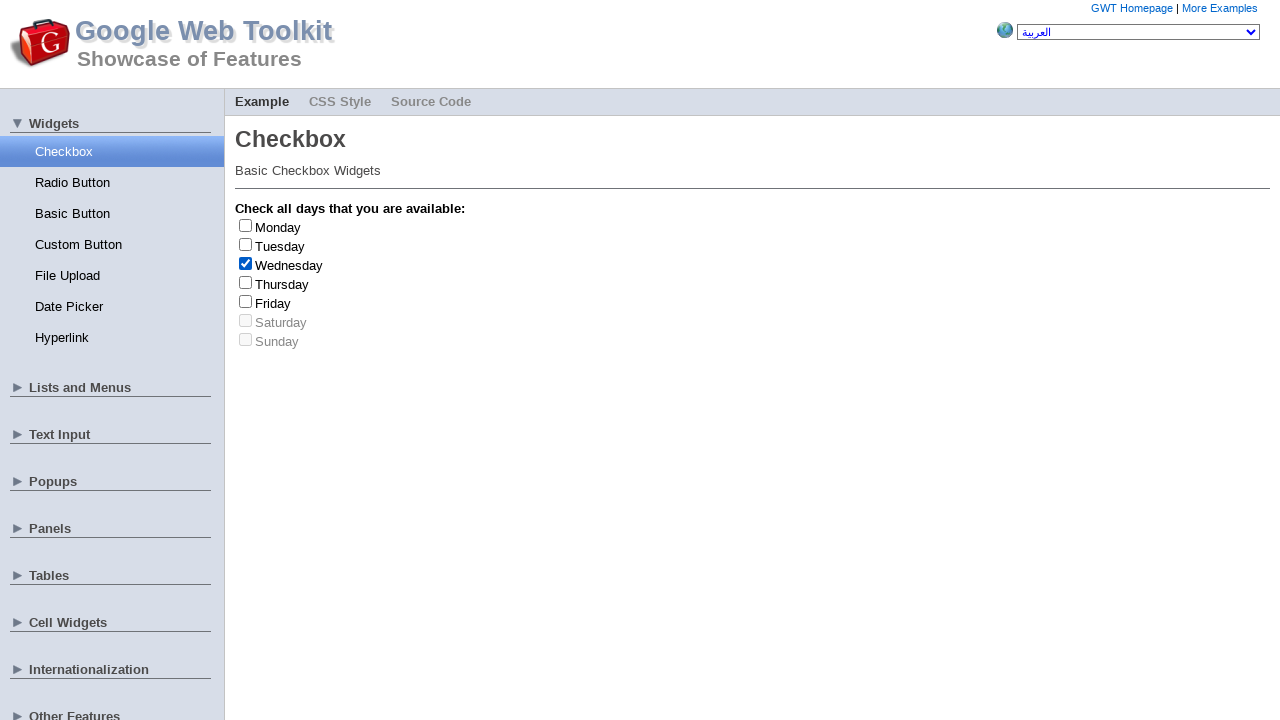

Retrieved day label text: 'Wednesday'
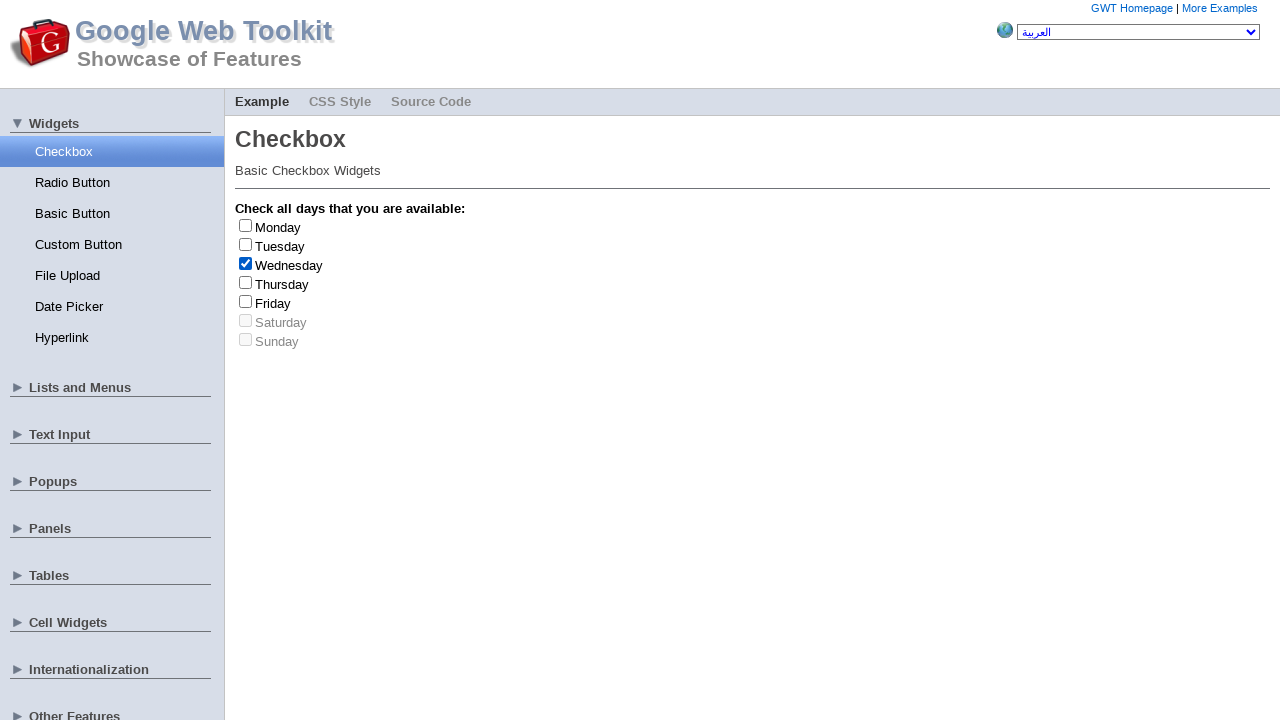

Unchecked checkbox at index 2 at (246, 263) on input[type='checkbox'] >> nth=2
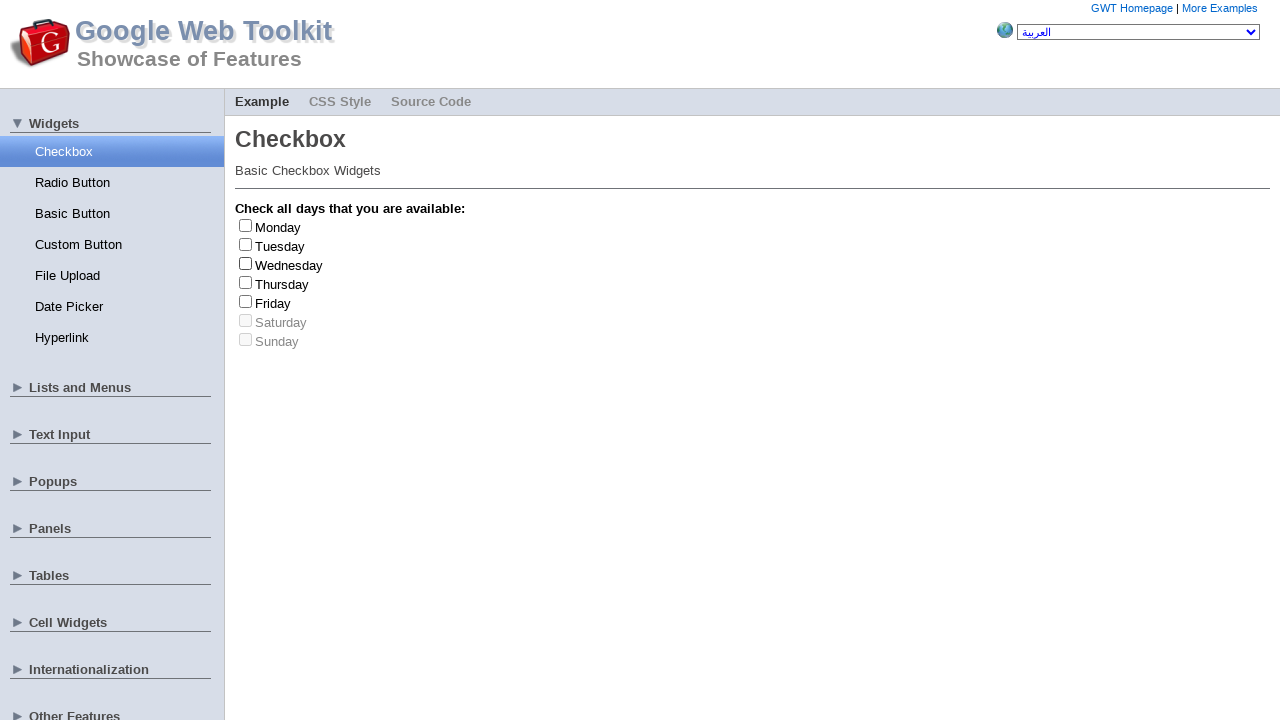

Clicked checkbox at index 2 at (246, 263) on input[type='checkbox'] >> nth=2
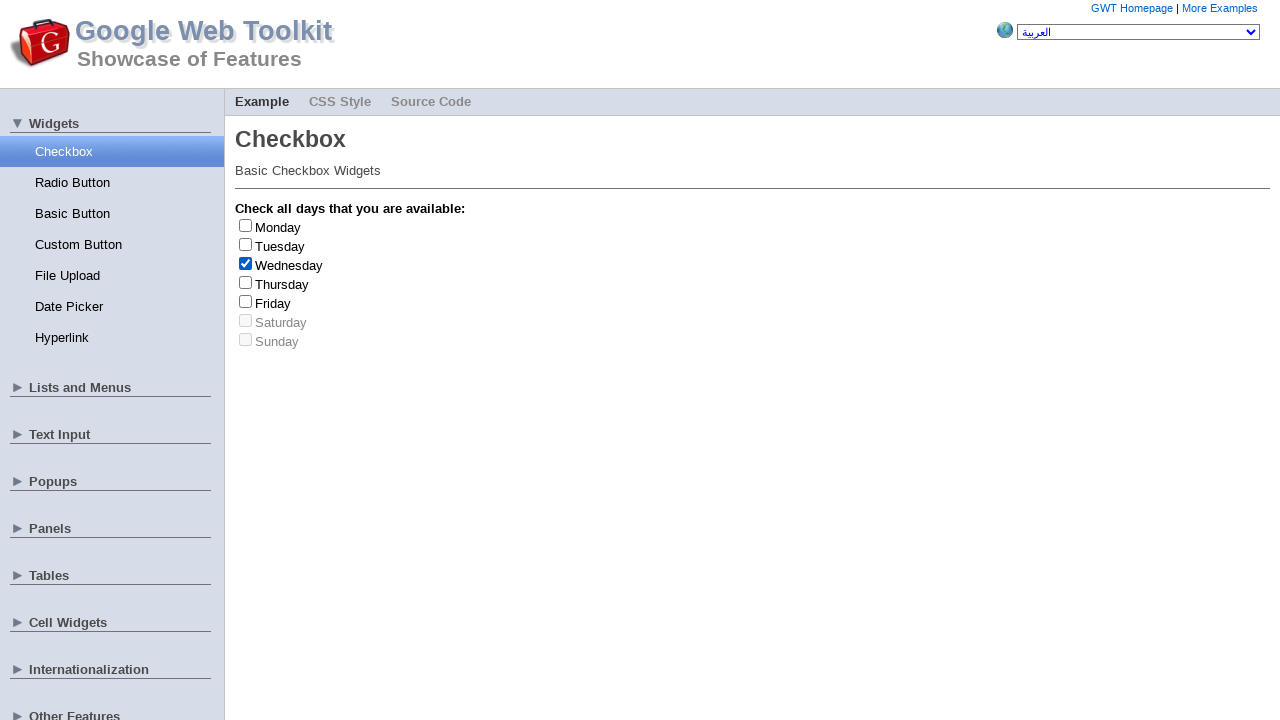

Retrieved day label text: 'Wednesday'
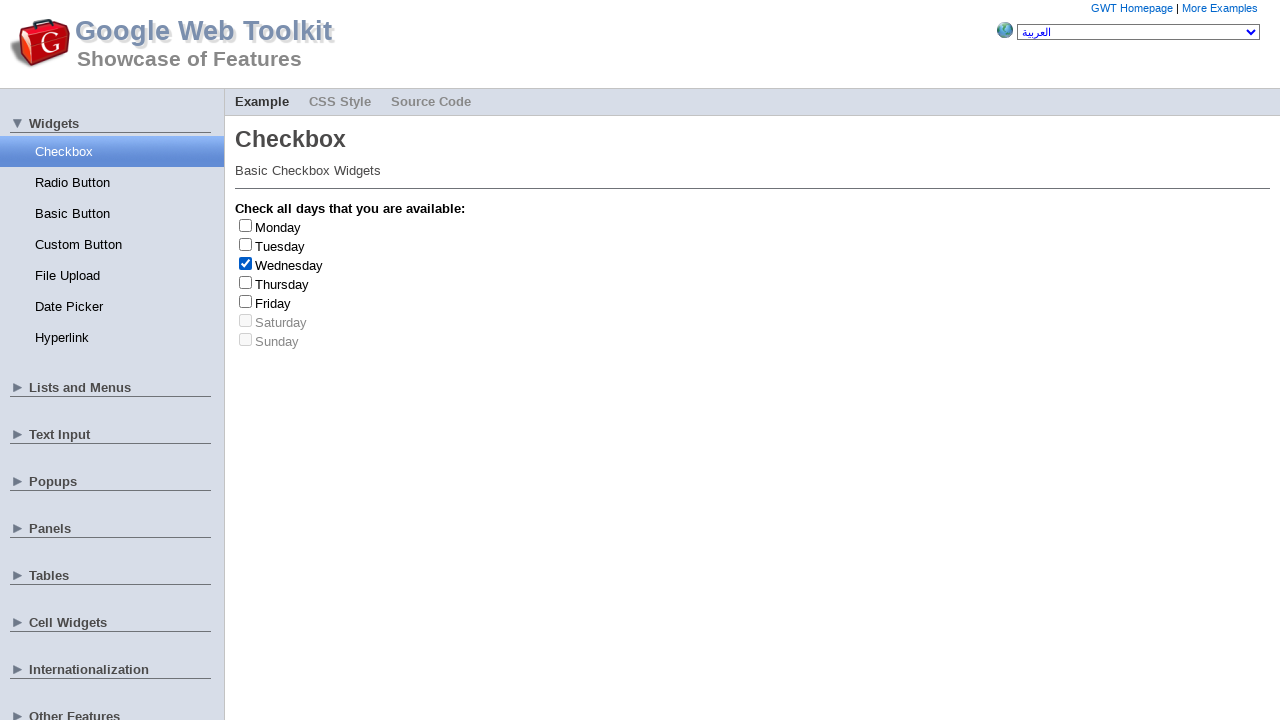

Unchecked checkbox at index 2 at (246, 263) on input[type='checkbox'] >> nth=2
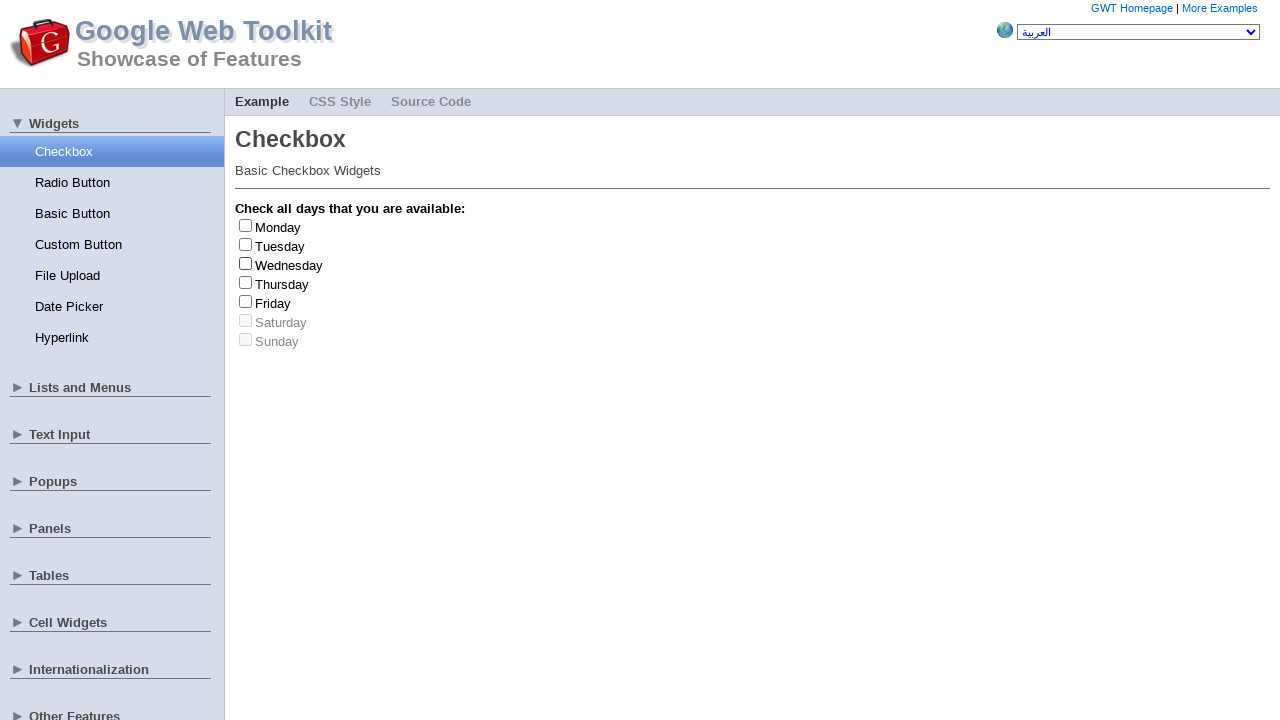

Clicked checkbox at index 1 at (246, 244) on input[type='checkbox'] >> nth=1
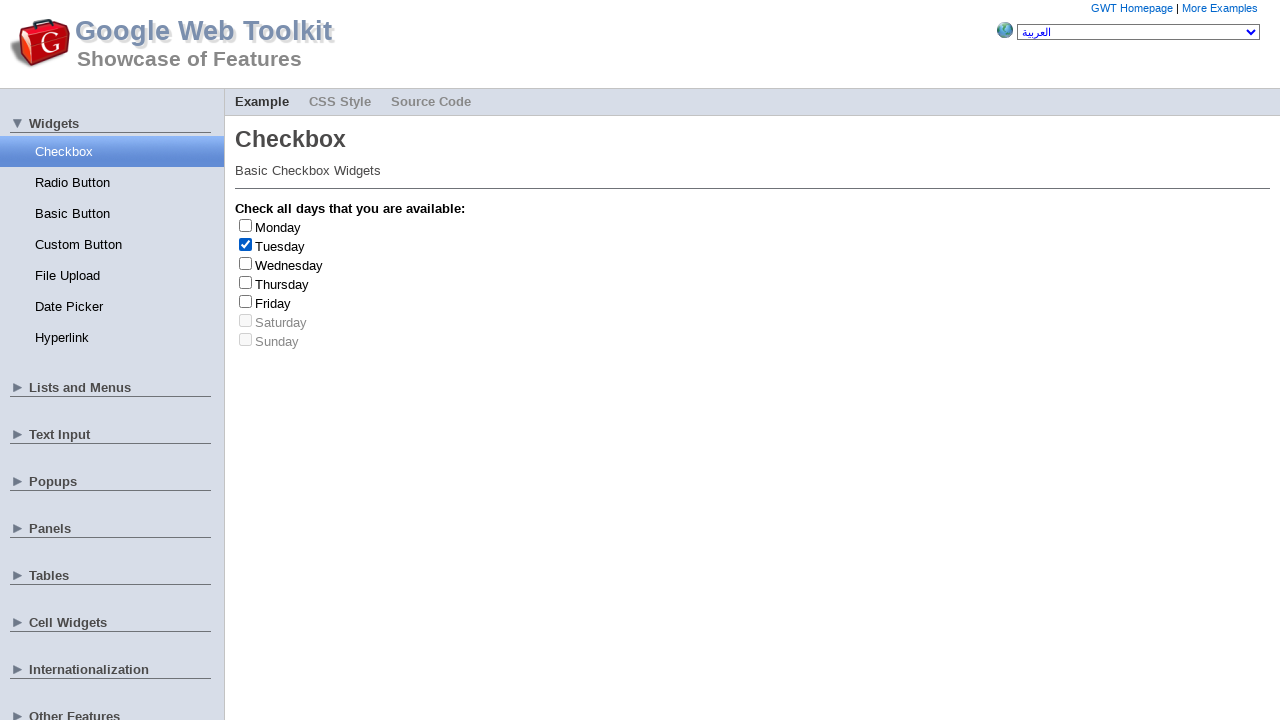

Retrieved day label text: 'Tuesday'
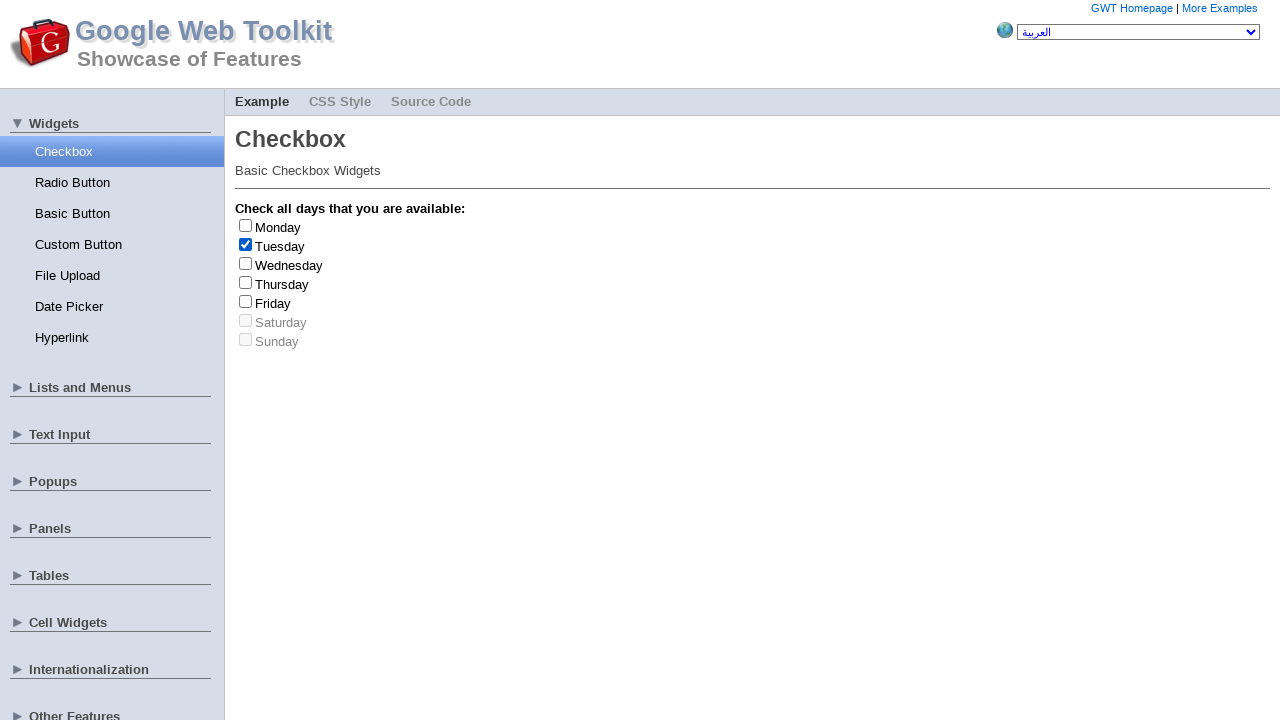

Unchecked checkbox at index 1 at (246, 244) on input[type='checkbox'] >> nth=1
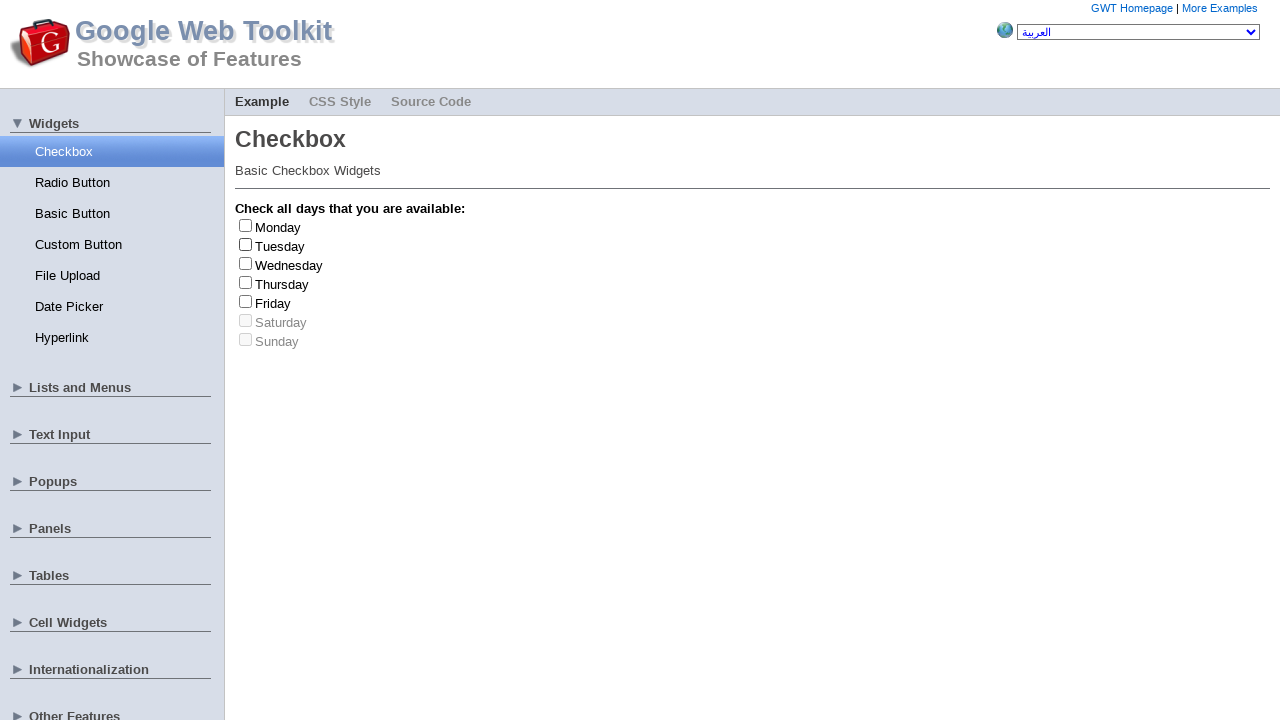

Clicked checkbox at index 1 at (246, 244) on input[type='checkbox'] >> nth=1
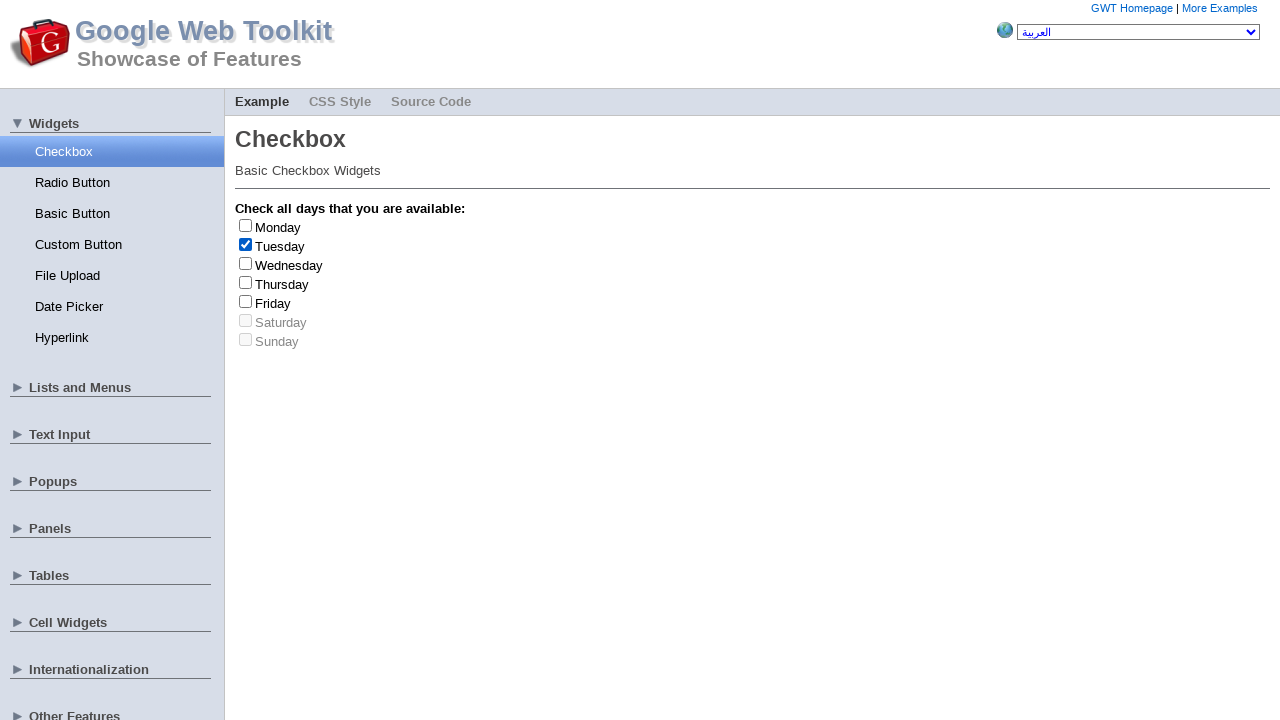

Retrieved day label text: 'Tuesday'
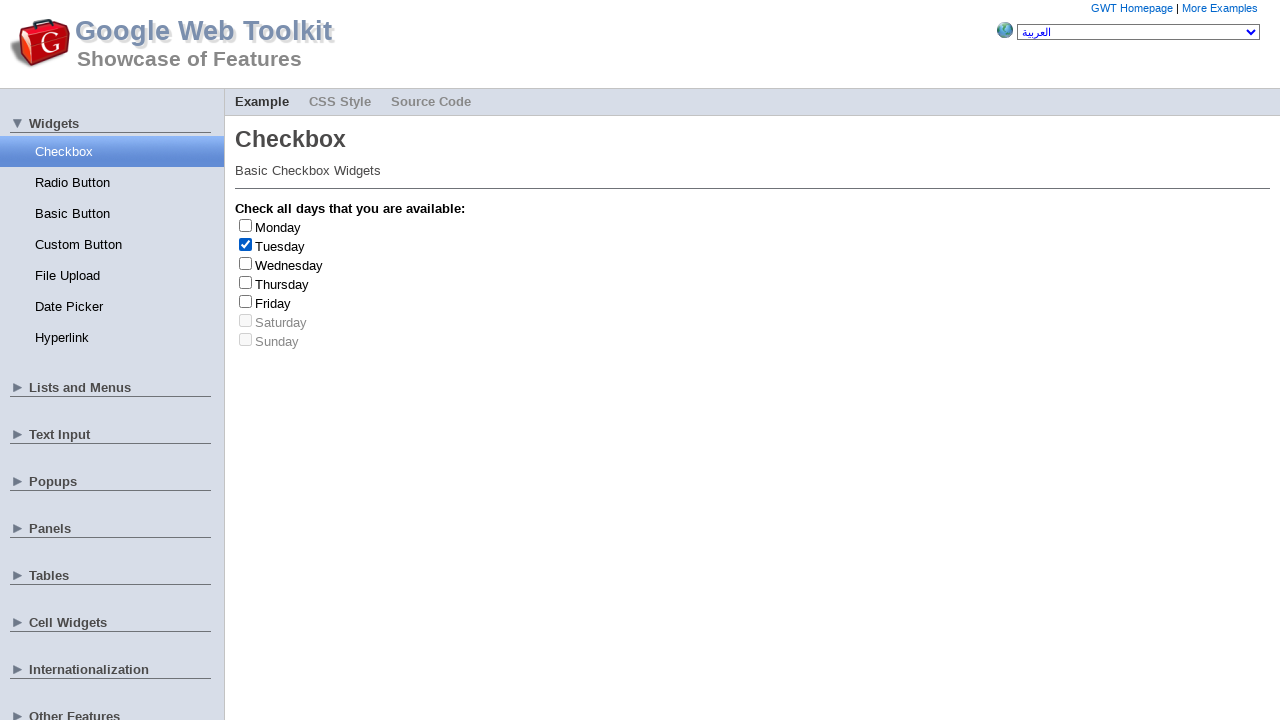

Unchecked checkbox at index 1 at (246, 244) on input[type='checkbox'] >> nth=1
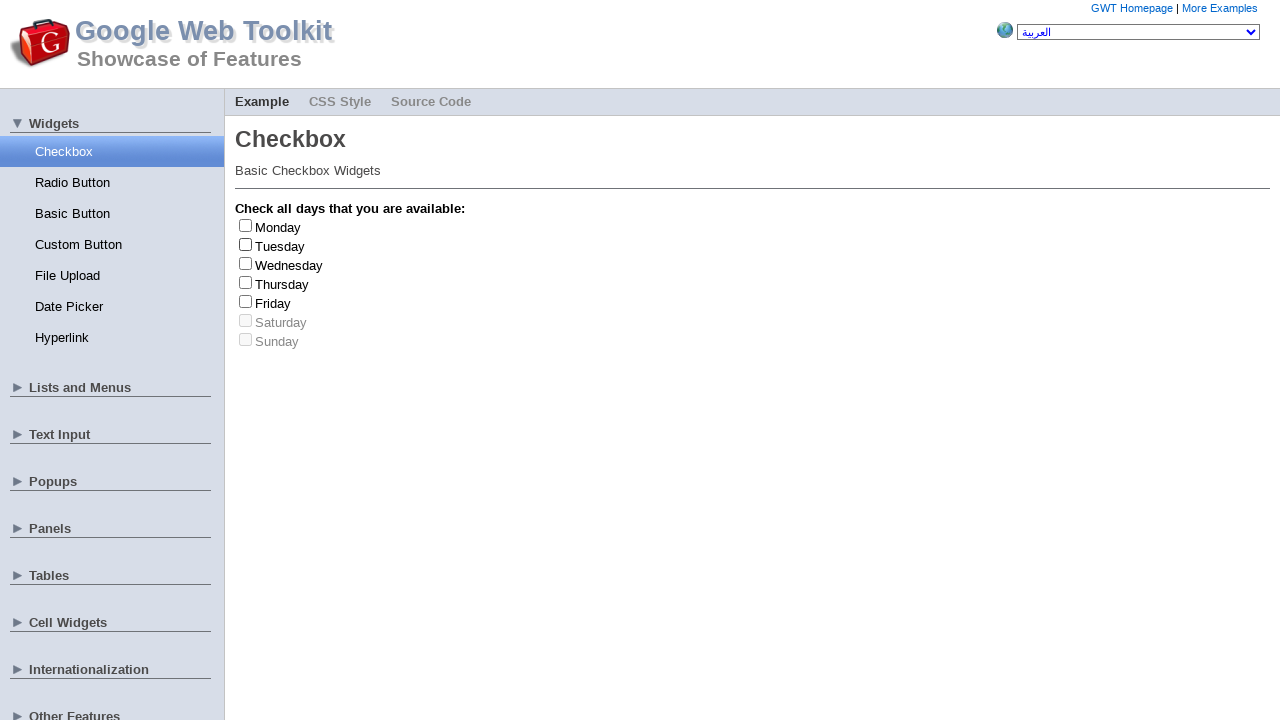

Clicked checkbox at index 4 at (246, 301) on input[type='checkbox'] >> nth=4
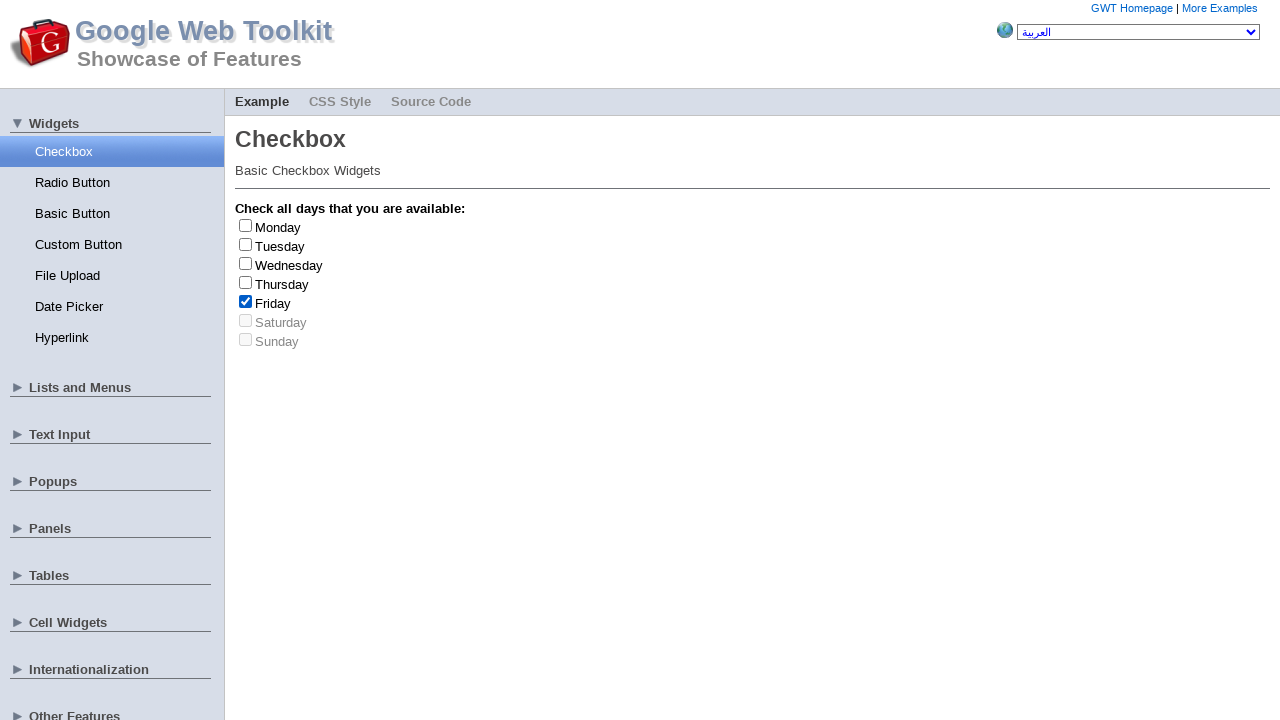

Retrieved day label text: 'Friday'
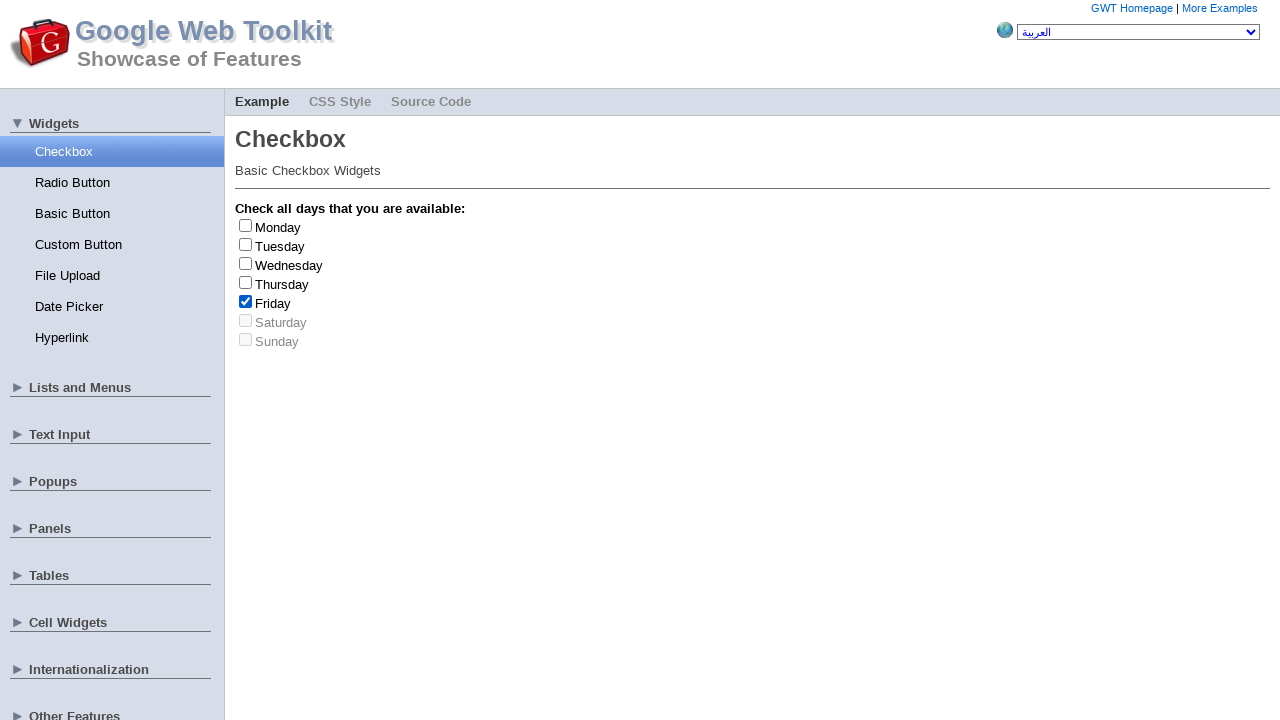

Friday checkbox found and counted (count increased)
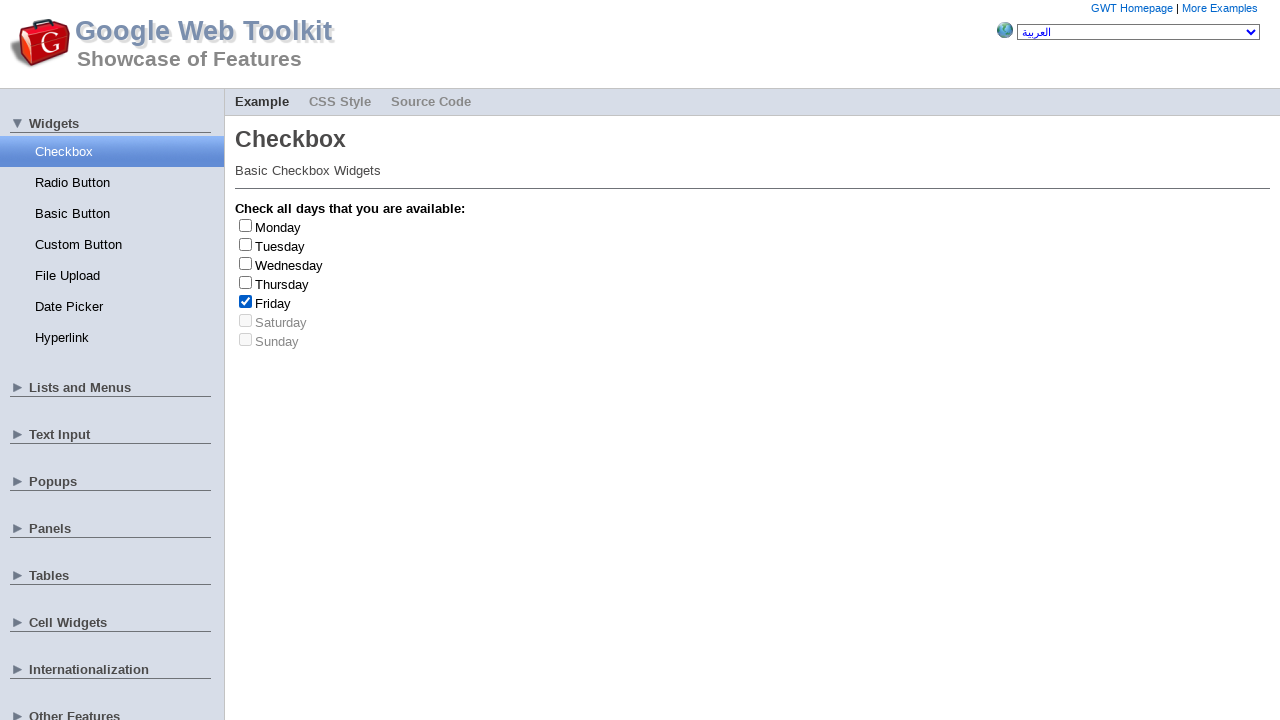

Unchecked checkbox at index 4 at (246, 301) on input[type='checkbox'] >> nth=4
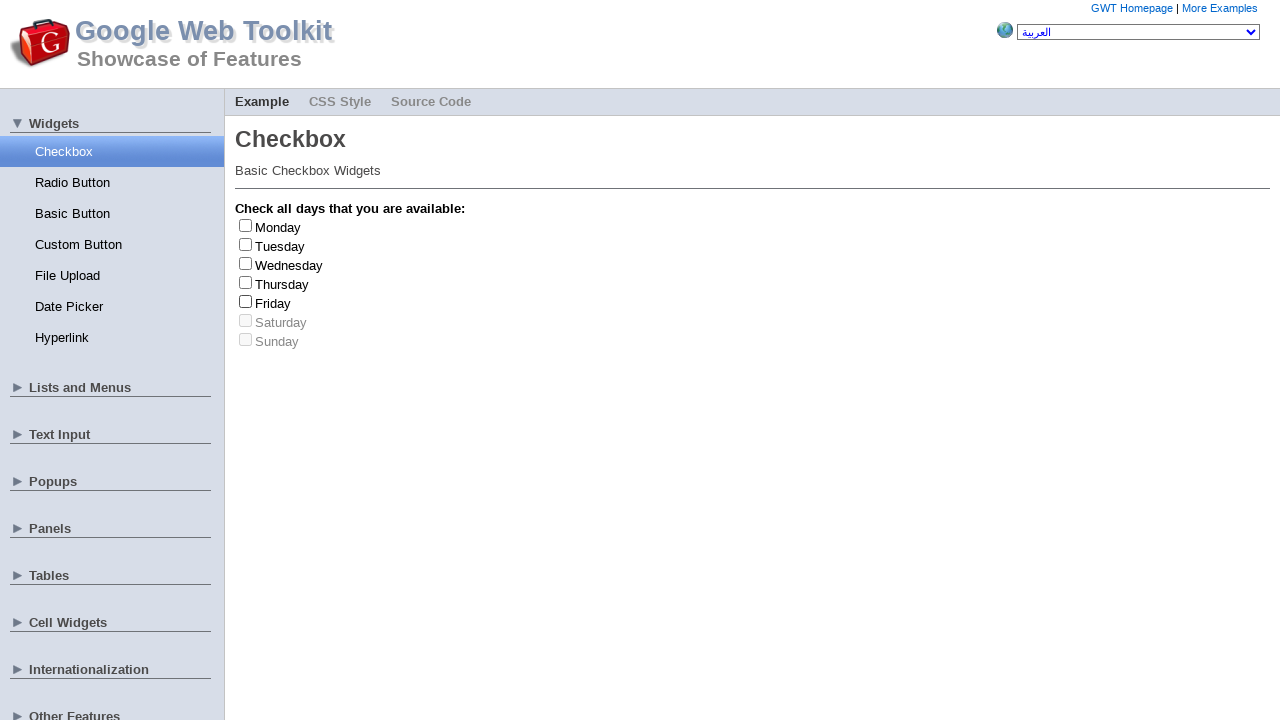

Clicked checkbox at index 1 at (246, 244) on input[type='checkbox'] >> nth=1
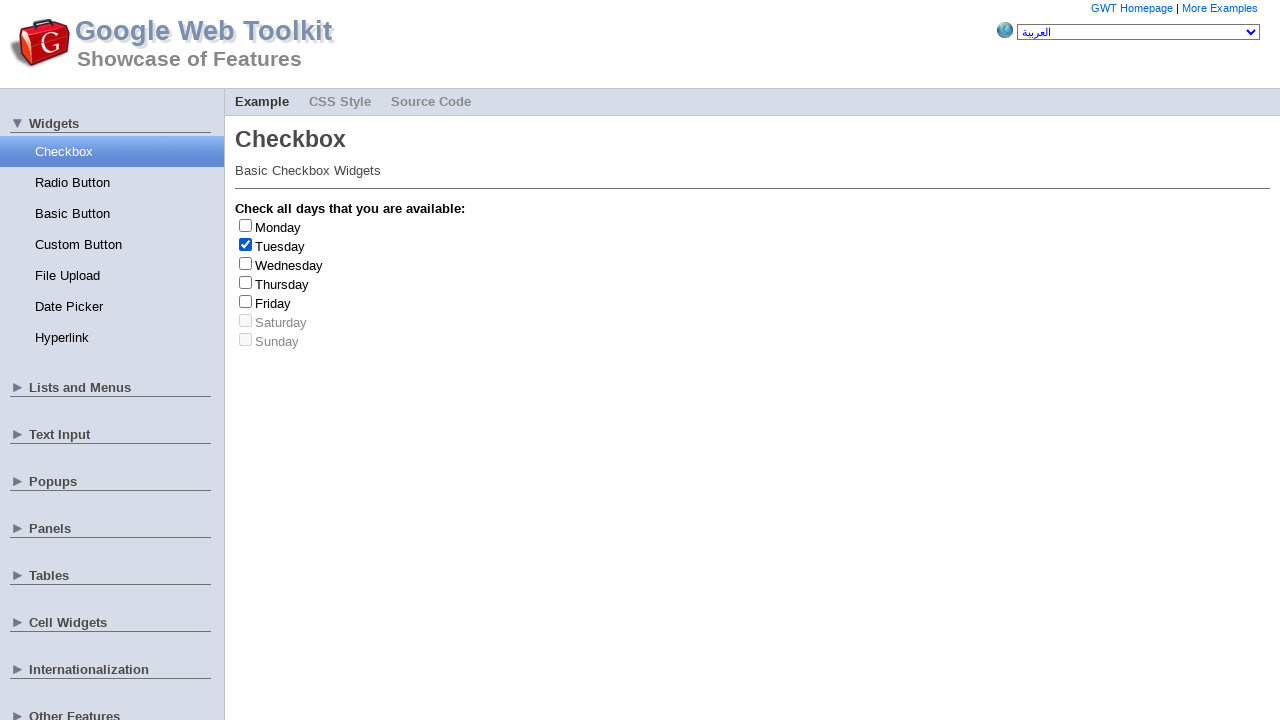

Retrieved day label text: 'Tuesday'
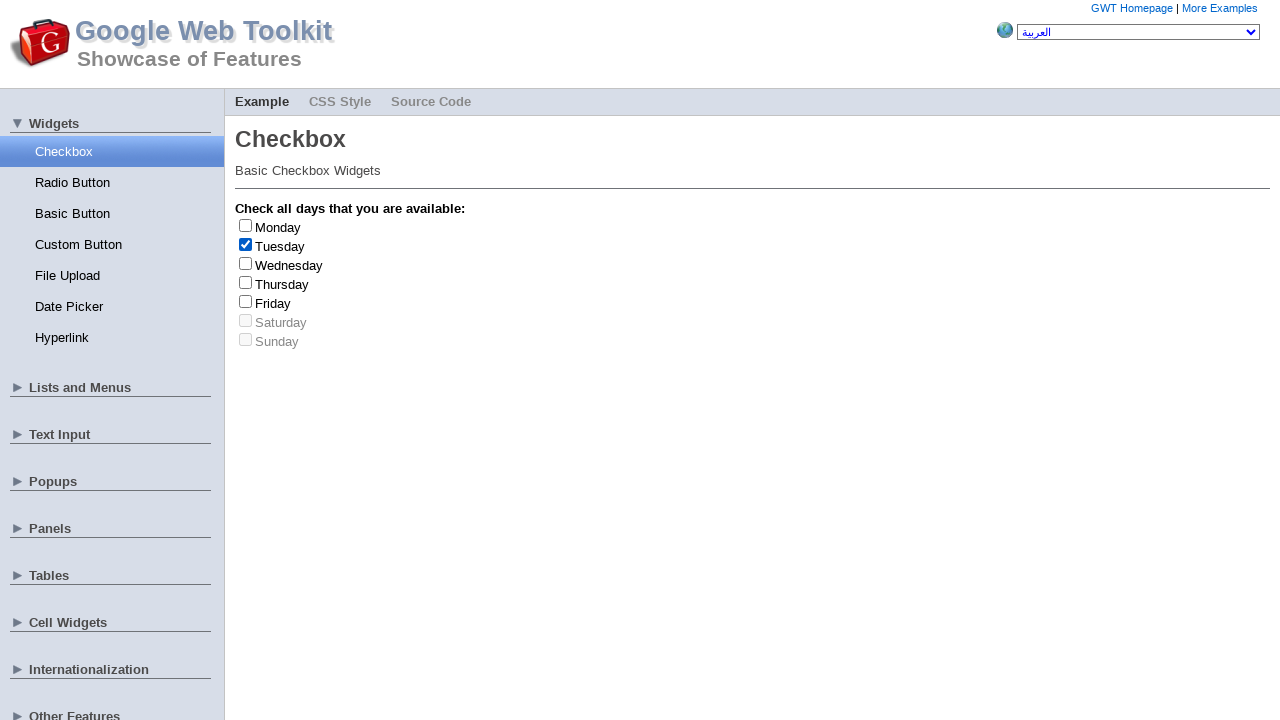

Unchecked checkbox at index 1 at (246, 244) on input[type='checkbox'] >> nth=1
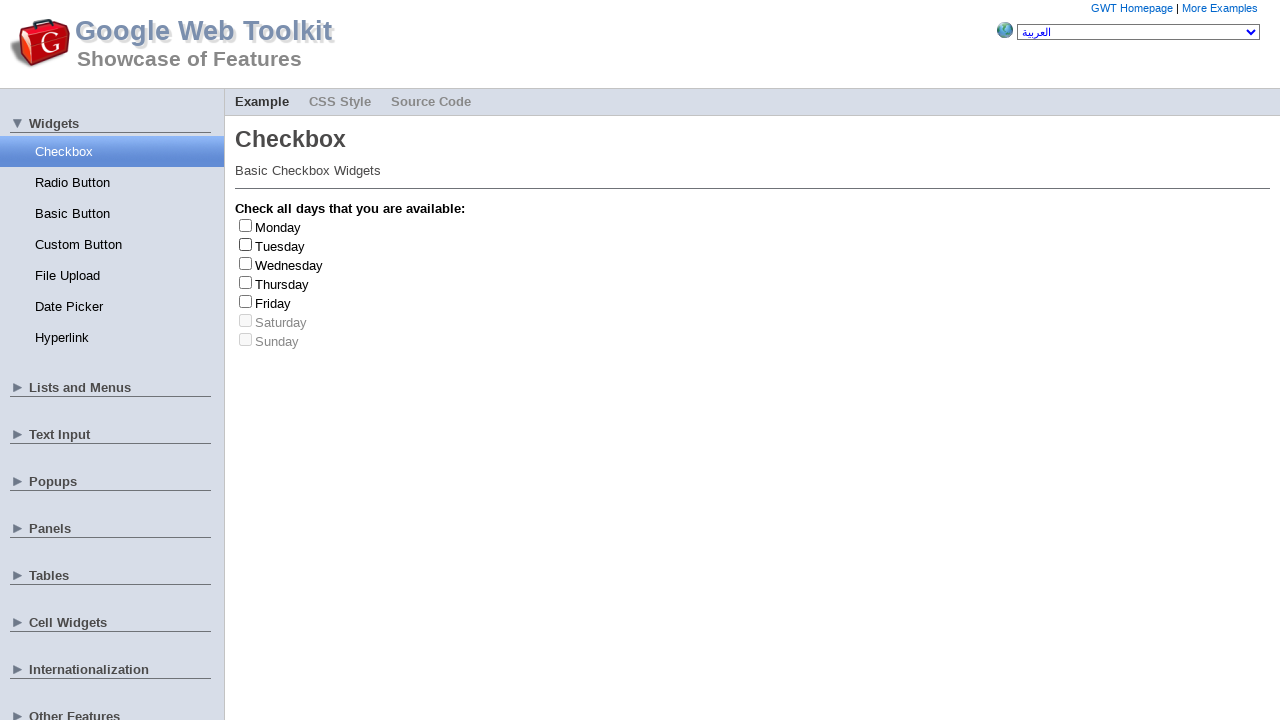

Clicked checkbox at index 1 at (246, 244) on input[type='checkbox'] >> nth=1
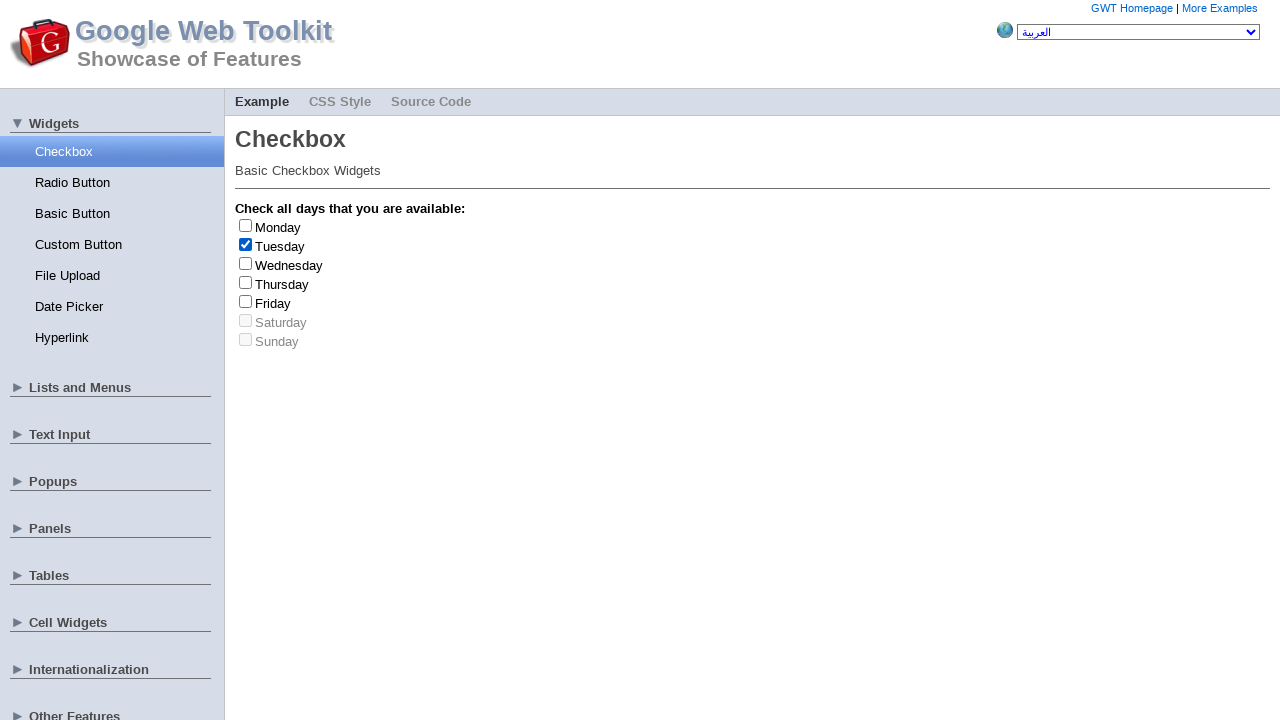

Retrieved day label text: 'Tuesday'
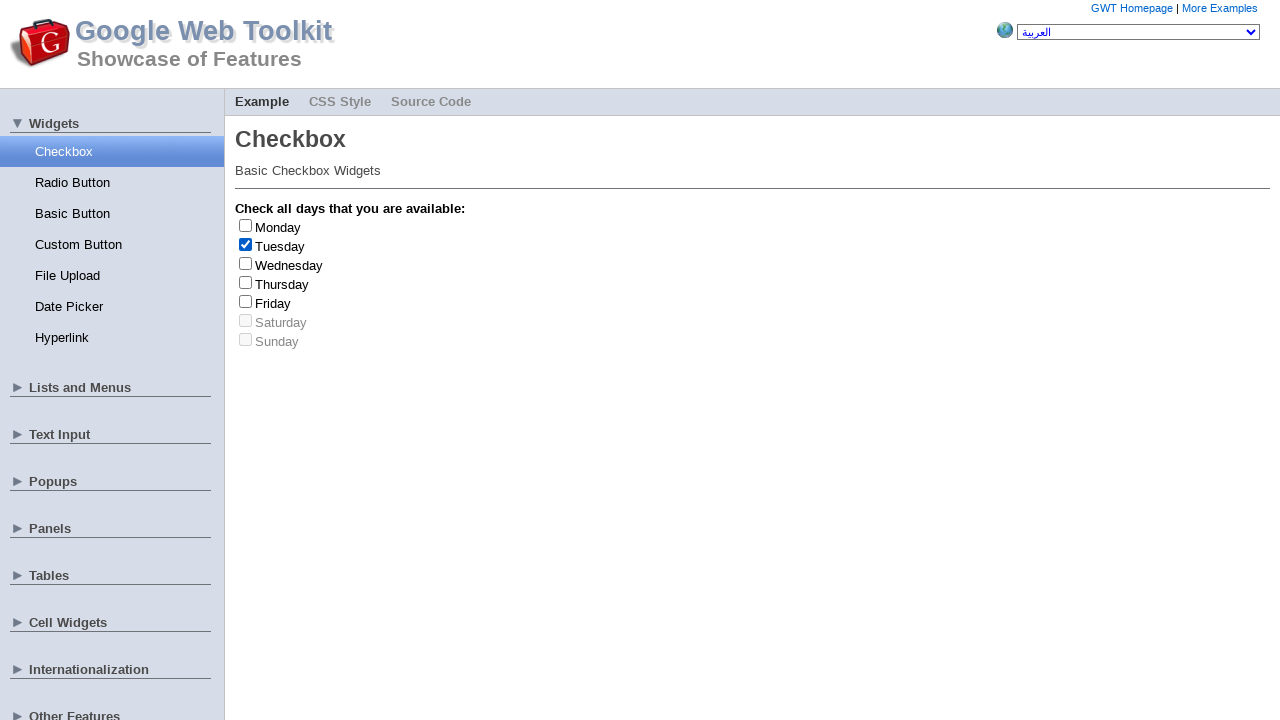

Unchecked checkbox at index 1 at (246, 244) on input[type='checkbox'] >> nth=1
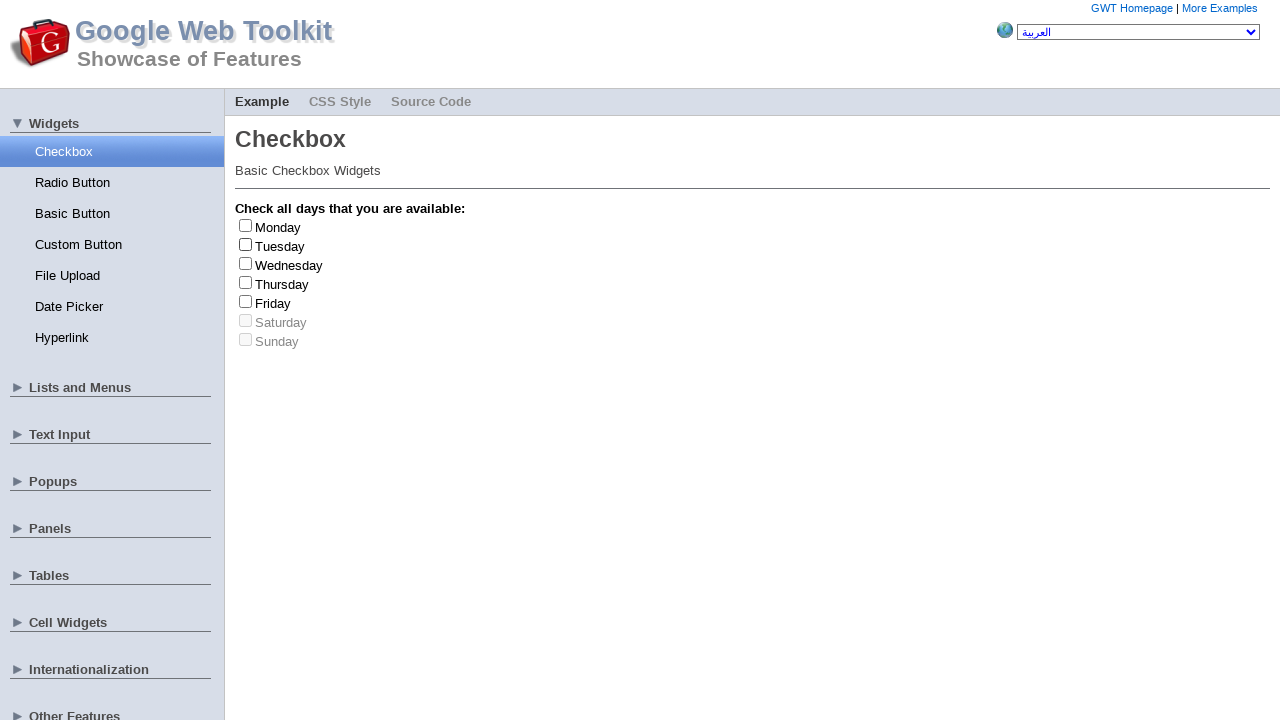

Clicked checkbox at index 1 at (246, 244) on input[type='checkbox'] >> nth=1
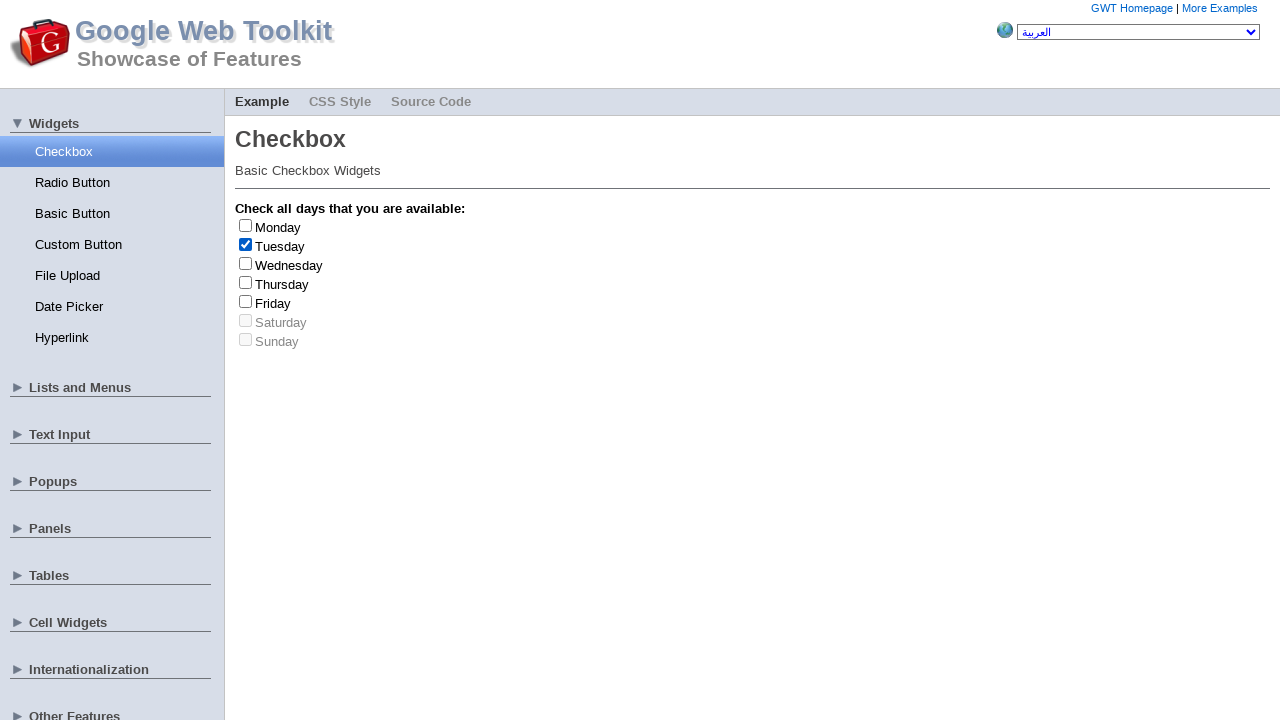

Retrieved day label text: 'Tuesday'
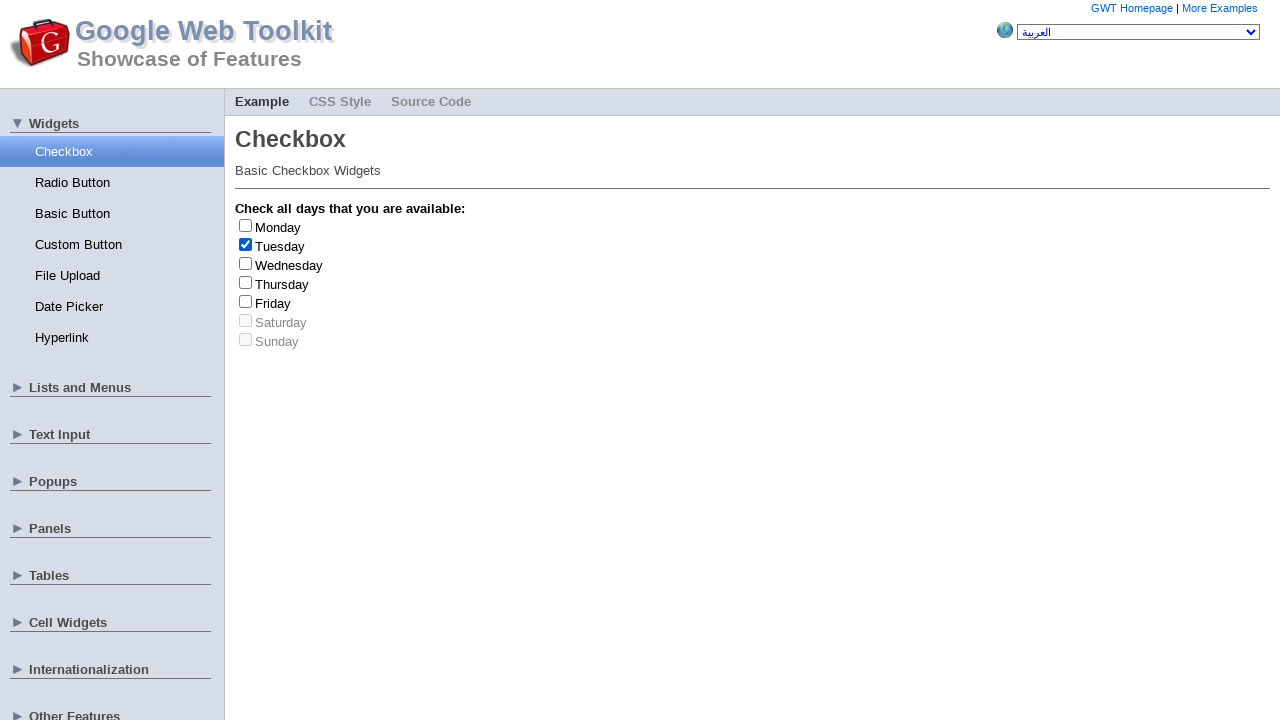

Unchecked checkbox at index 1 at (246, 244) on input[type='checkbox'] >> nth=1
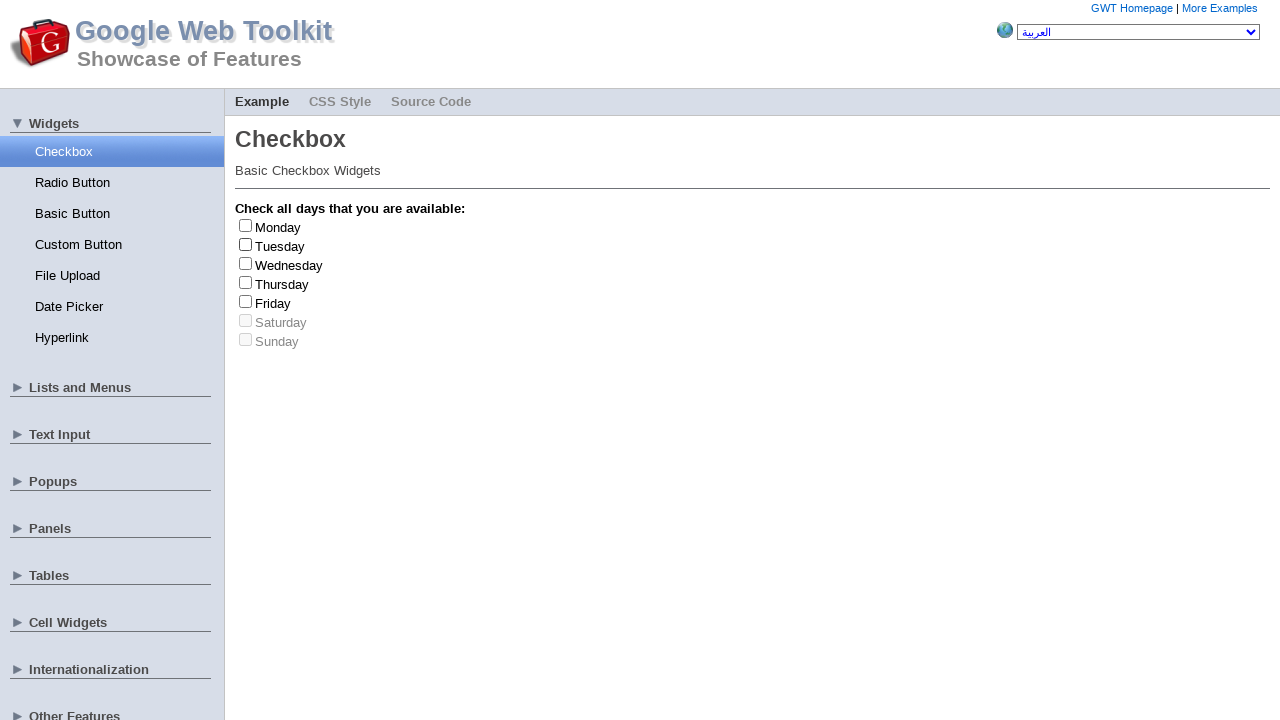

Clicked checkbox at index 2 at (246, 263) on input[type='checkbox'] >> nth=2
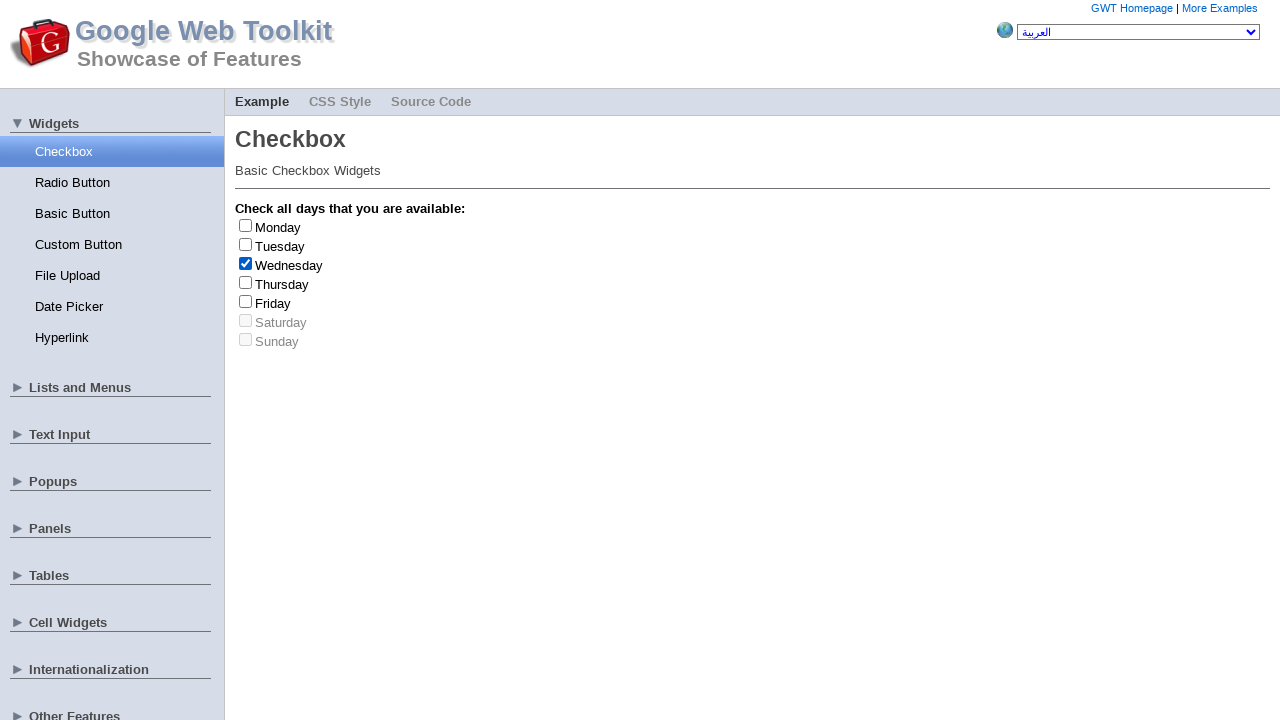

Retrieved day label text: 'Wednesday'
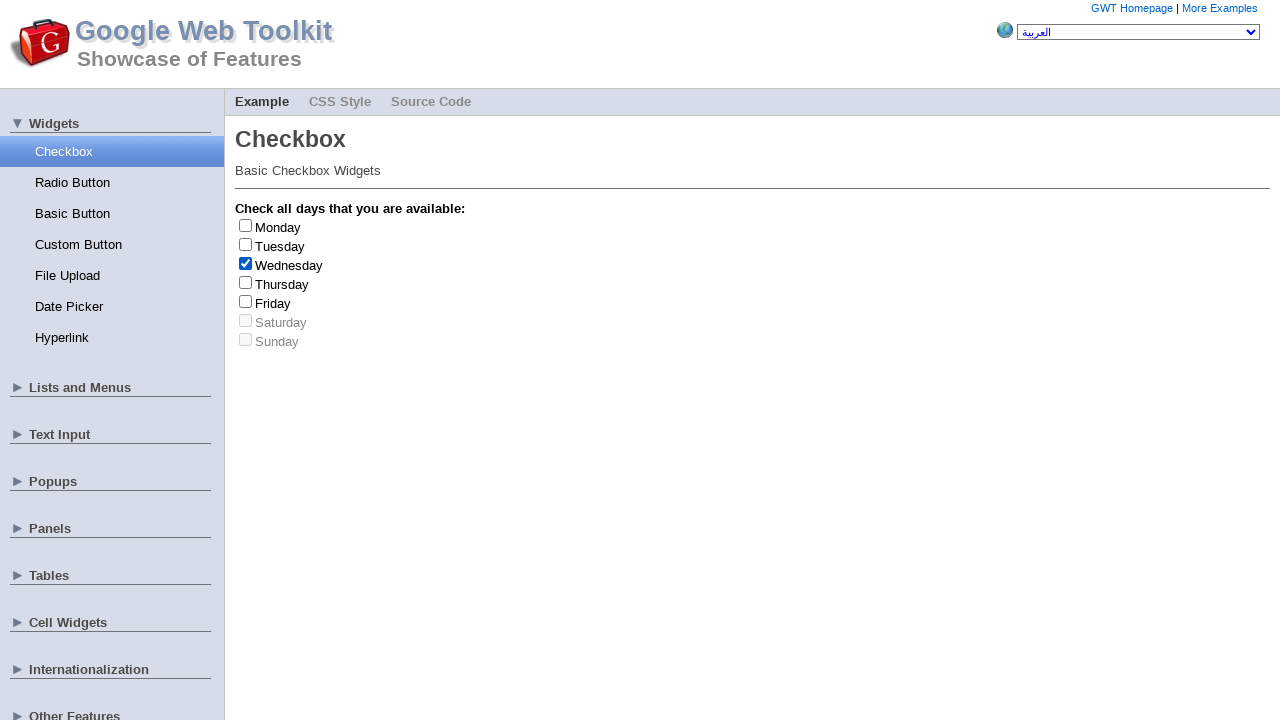

Unchecked checkbox at index 2 at (246, 263) on input[type='checkbox'] >> nth=2
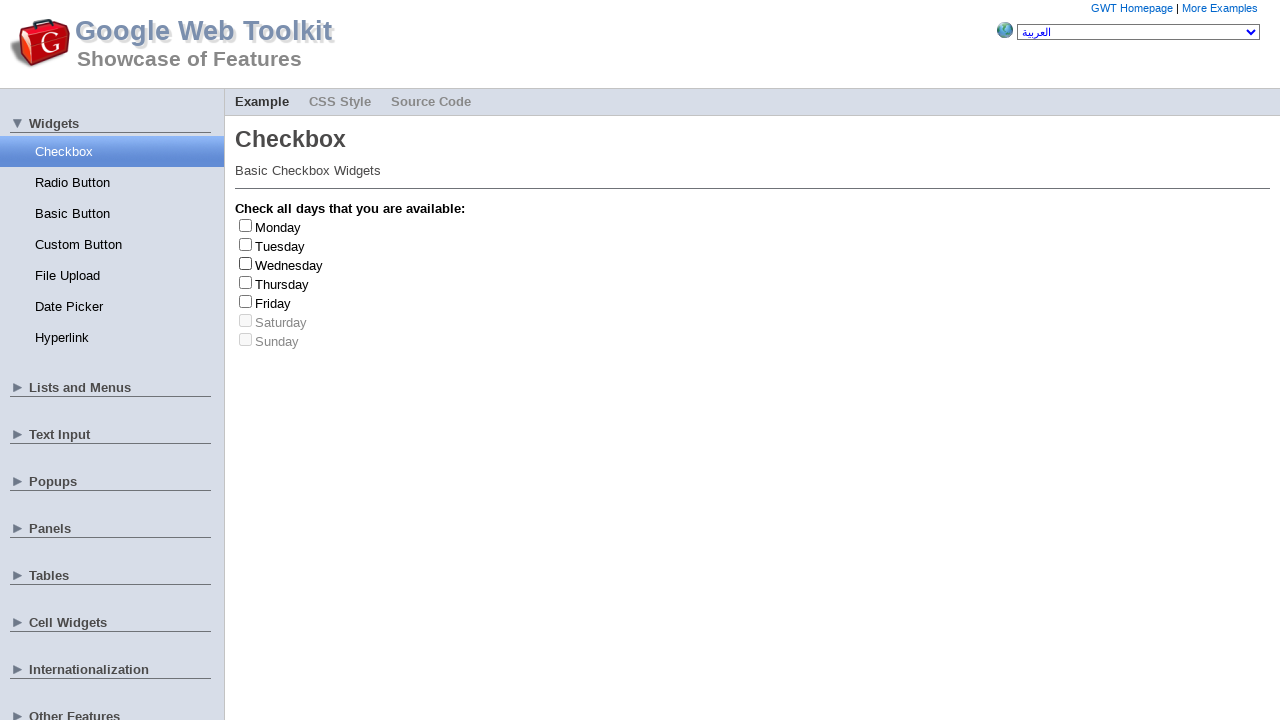

Clicked checkbox at index 2 at (246, 263) on input[type='checkbox'] >> nth=2
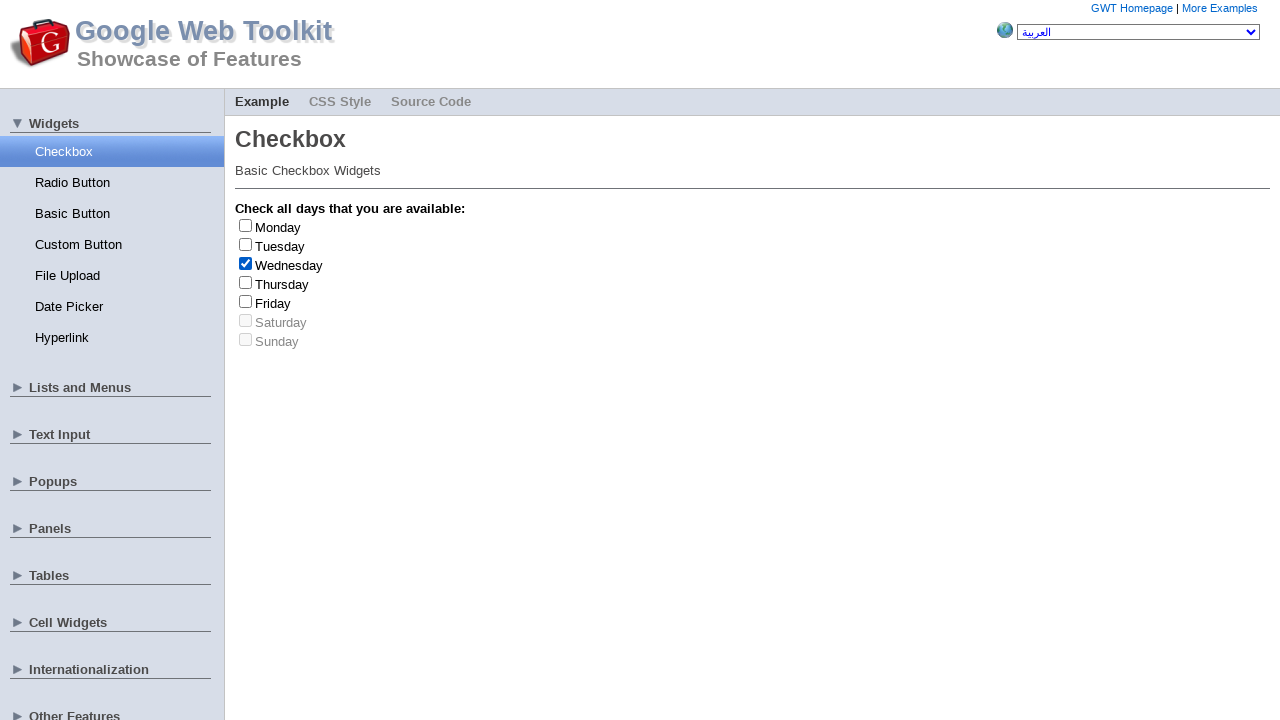

Retrieved day label text: 'Wednesday'
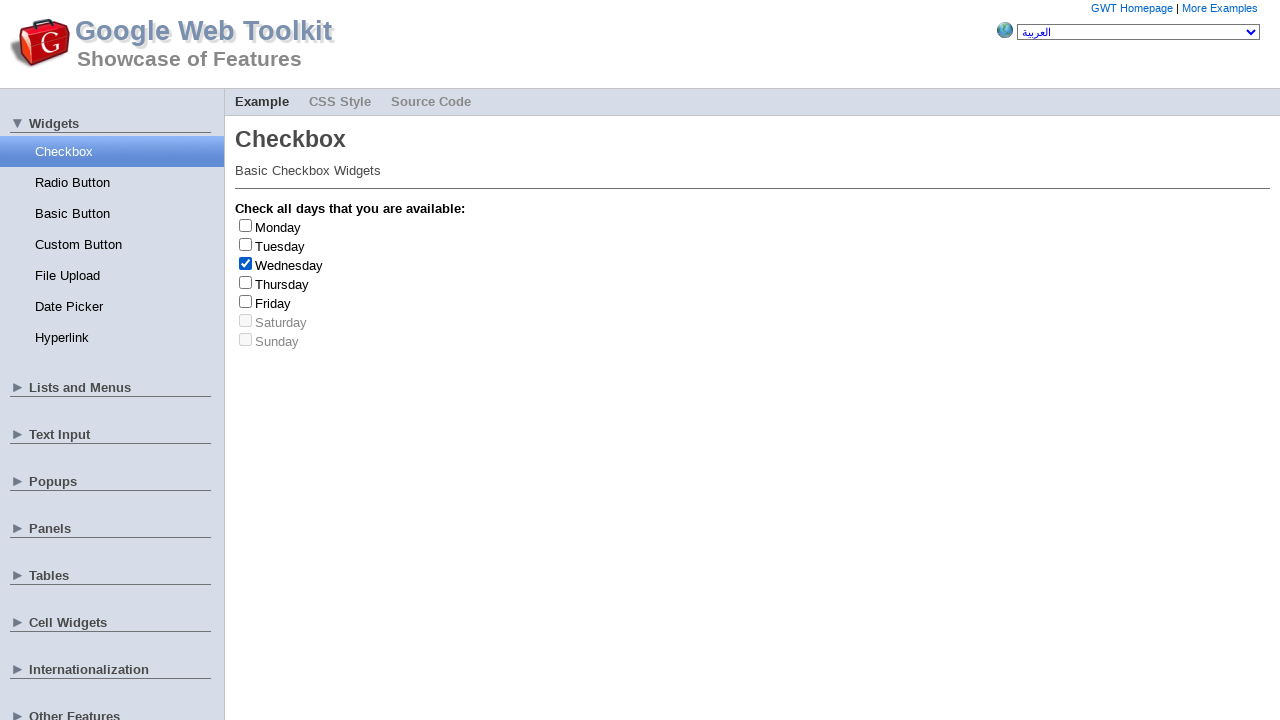

Unchecked checkbox at index 2 at (246, 263) on input[type='checkbox'] >> nth=2
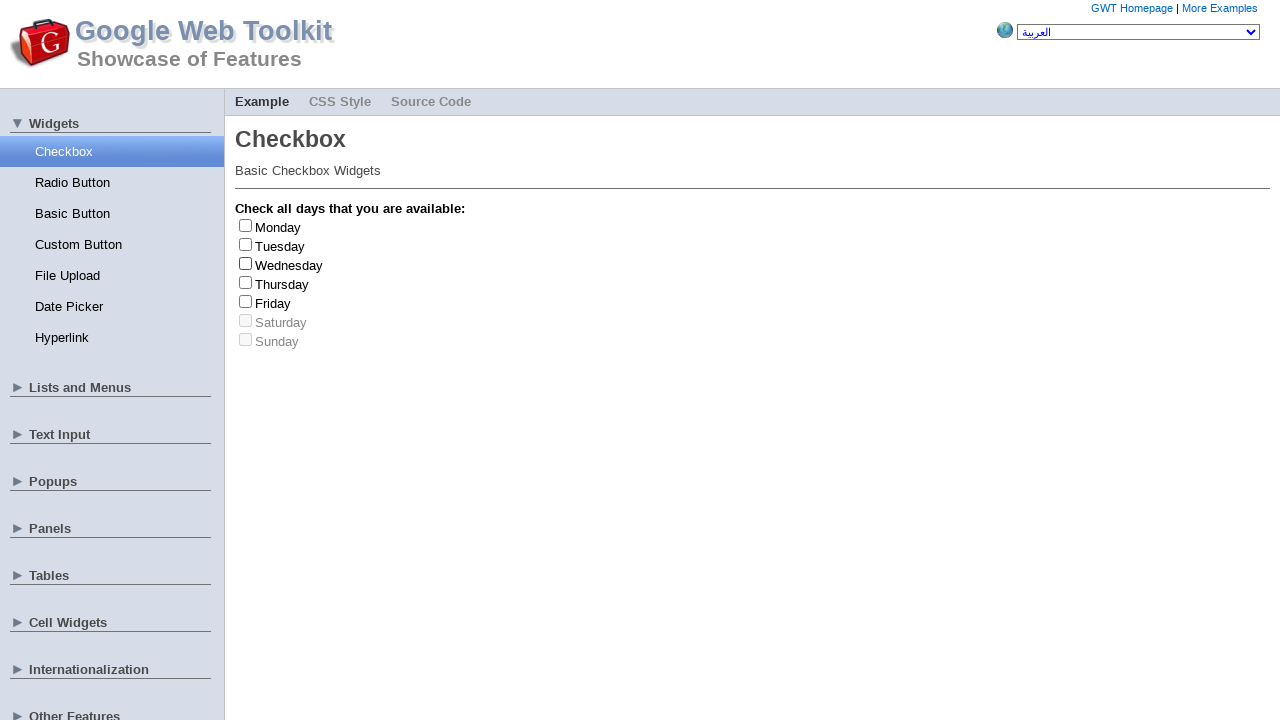

Clicked checkbox at index 3 at (246, 282) on input[type='checkbox'] >> nth=3
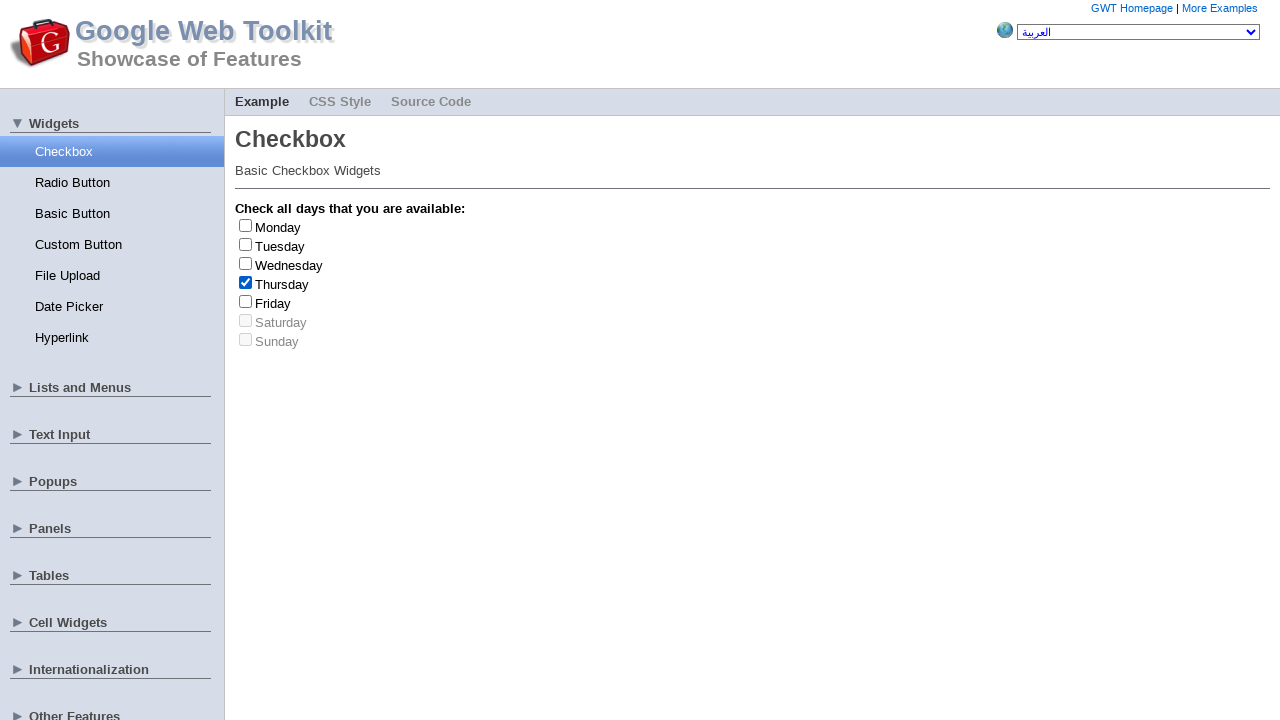

Retrieved day label text: 'Thursday'
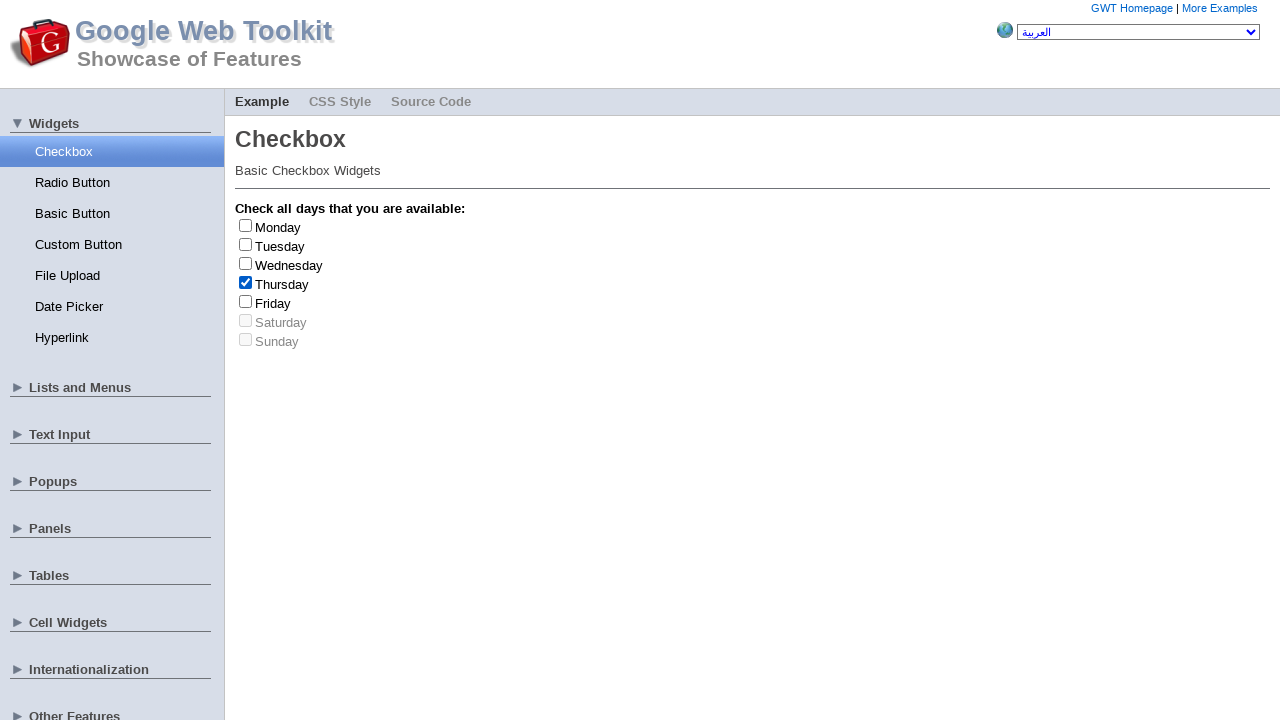

Unchecked checkbox at index 3 at (246, 282) on input[type='checkbox'] >> nth=3
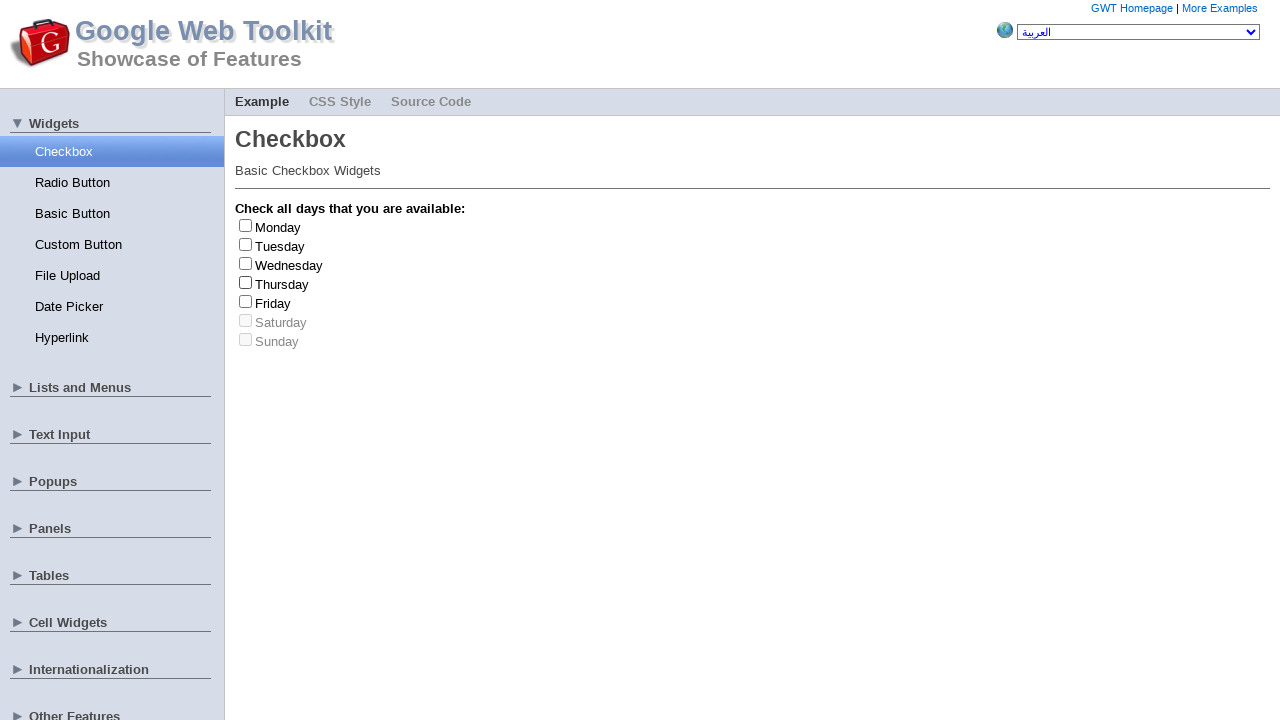

Clicked checkbox at index 3 at (246, 282) on input[type='checkbox'] >> nth=3
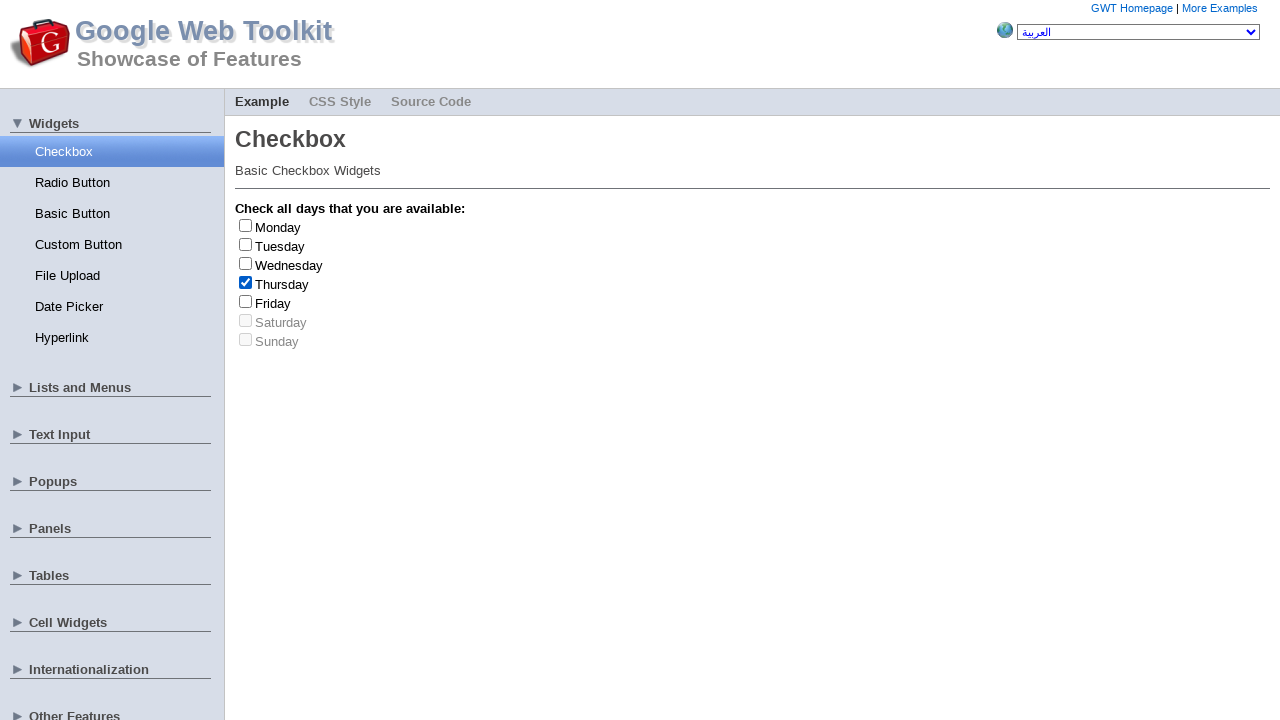

Retrieved day label text: 'Thursday'
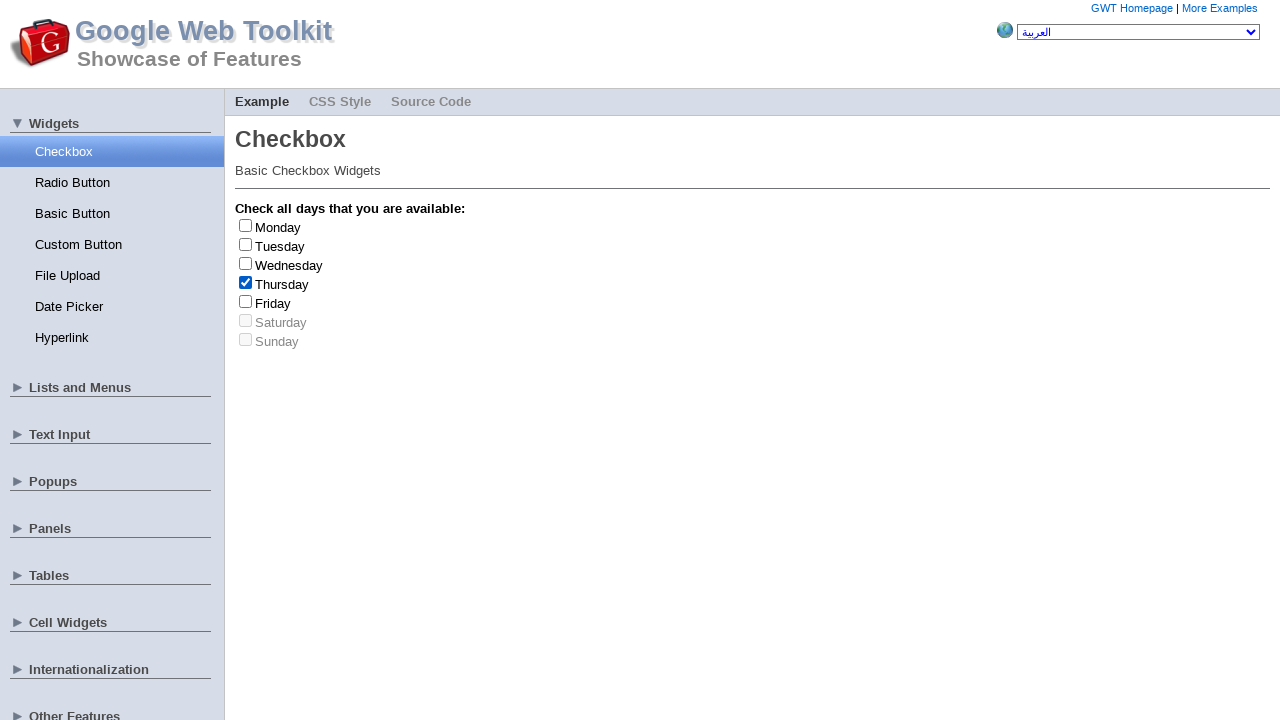

Unchecked checkbox at index 3 at (246, 282) on input[type='checkbox'] >> nth=3
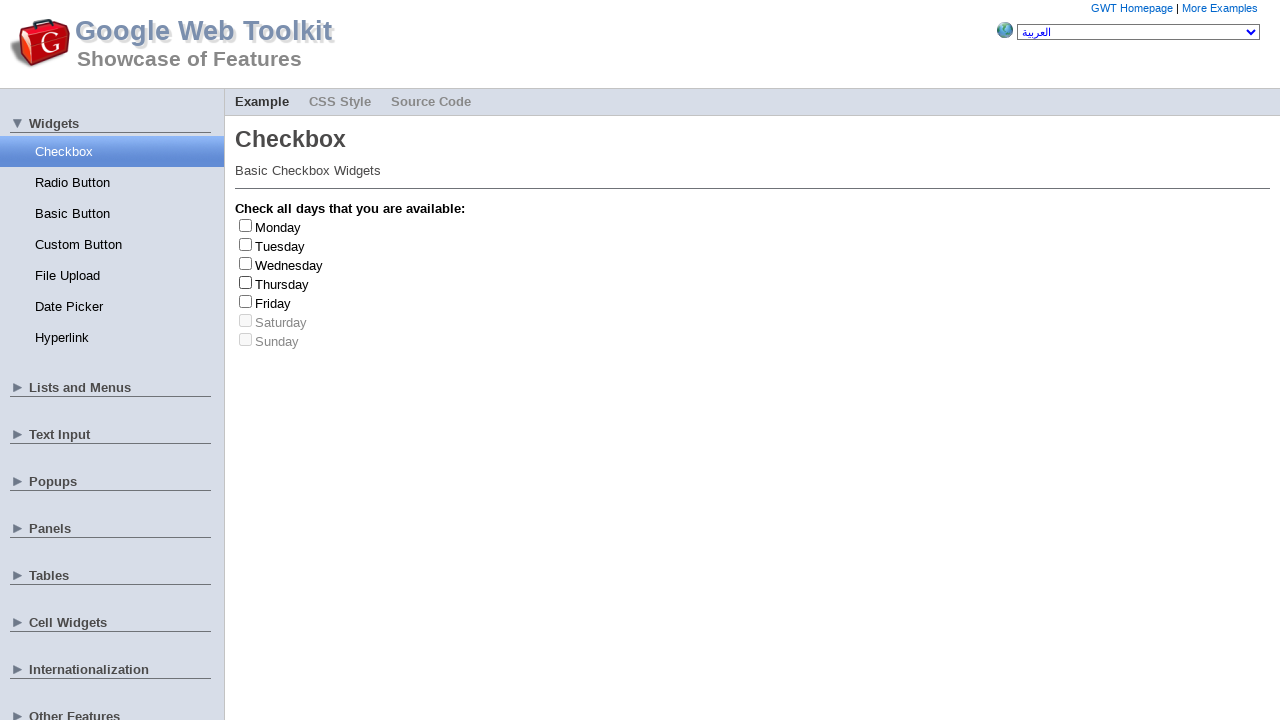

Clicked checkbox at index 1 at (246, 244) on input[type='checkbox'] >> nth=1
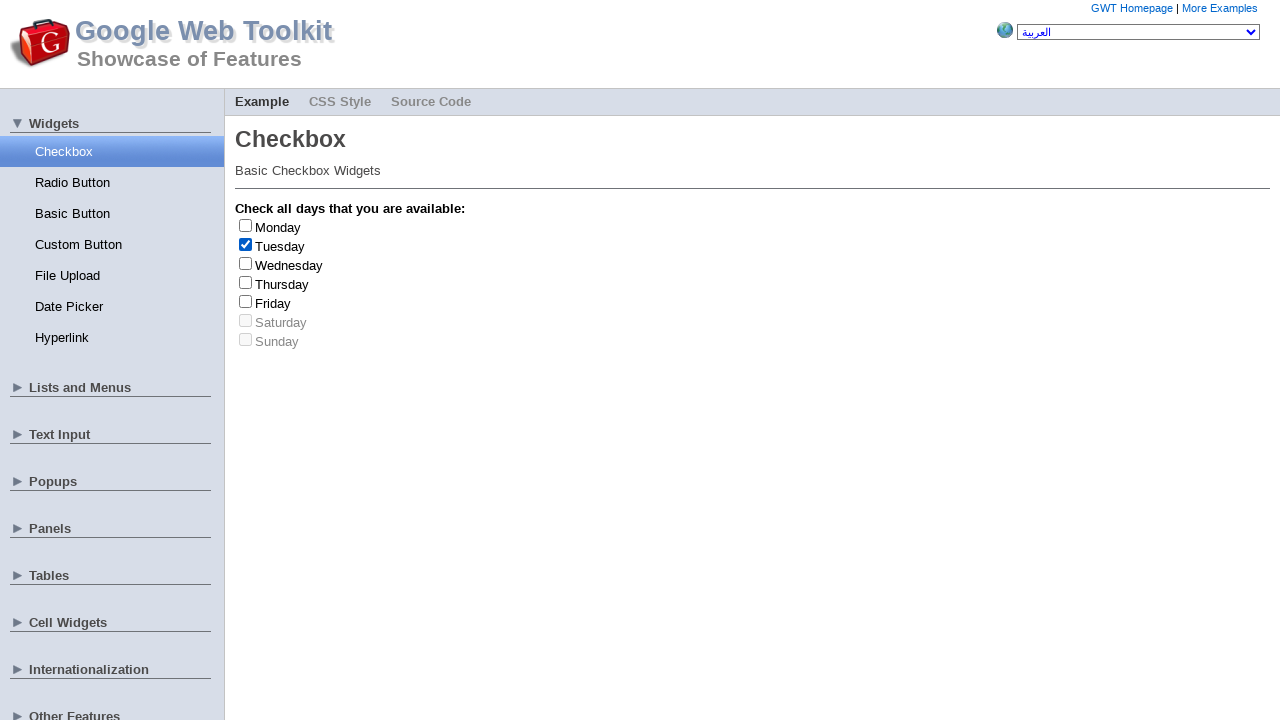

Retrieved day label text: 'Tuesday'
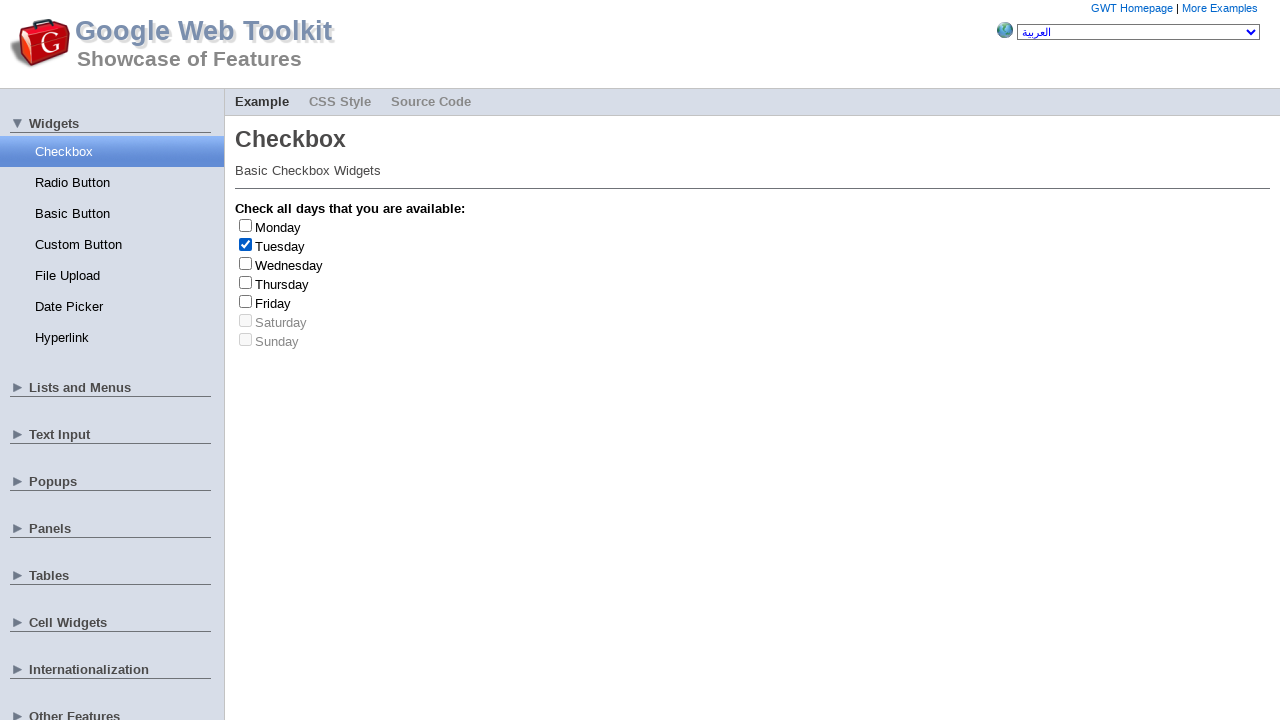

Unchecked checkbox at index 1 at (246, 244) on input[type='checkbox'] >> nth=1
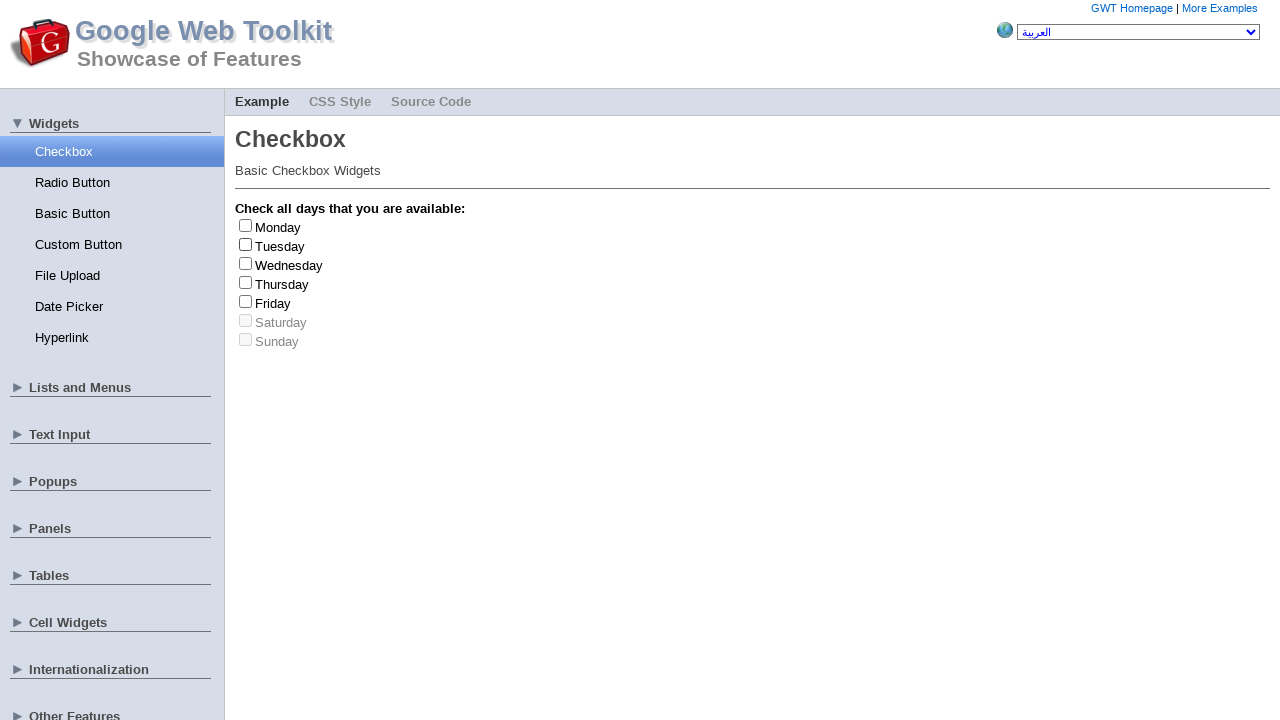

Clicked checkbox at index 4 at (246, 301) on input[type='checkbox'] >> nth=4
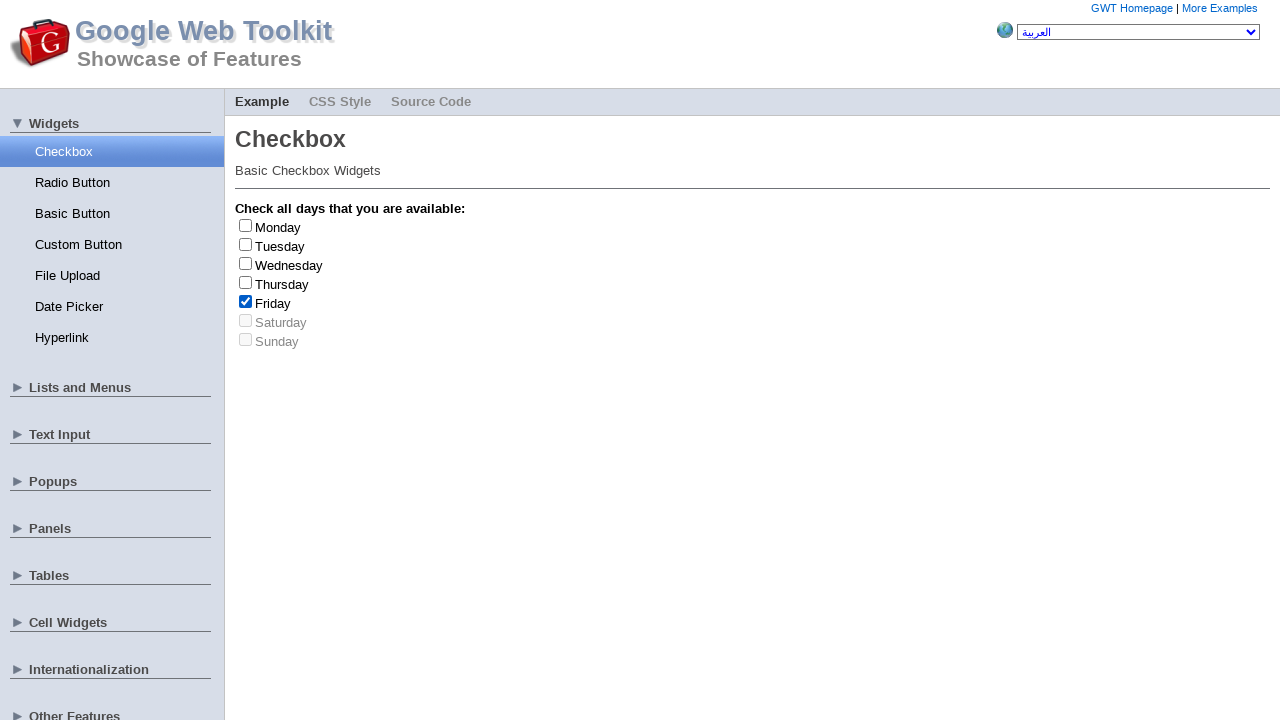

Retrieved day label text: 'Friday'
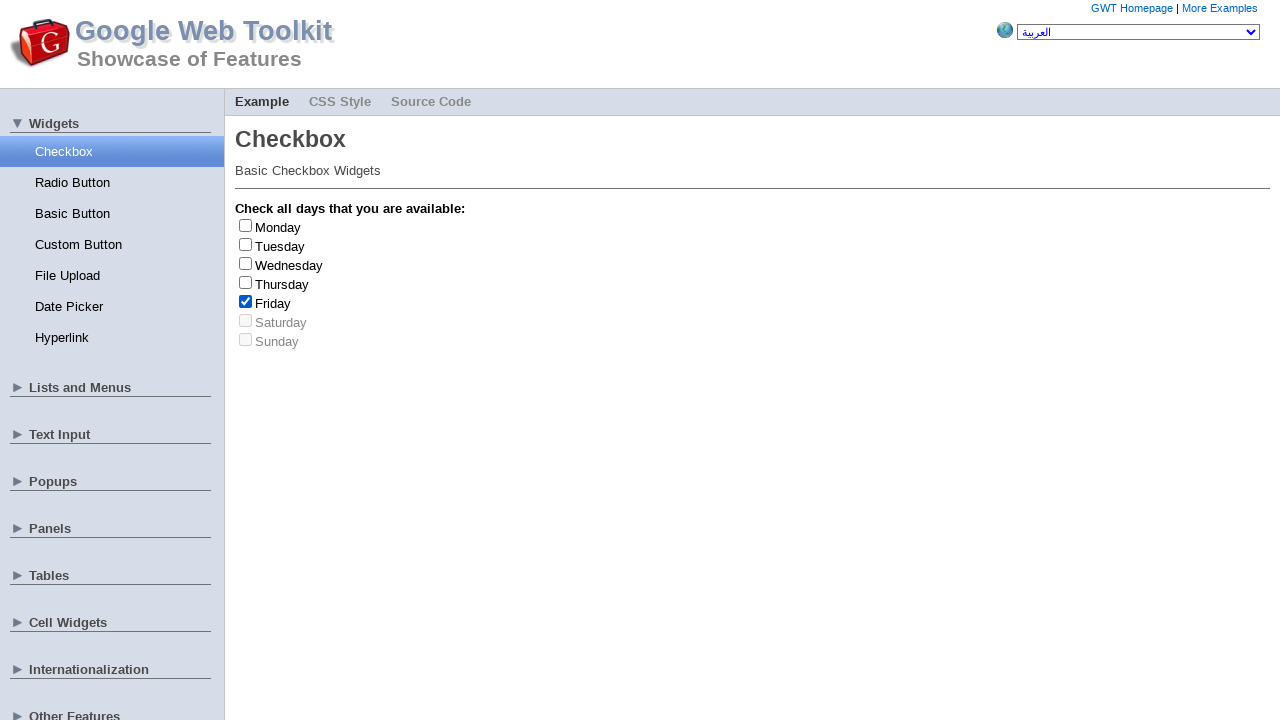

Friday checkbox found and counted (count increased)
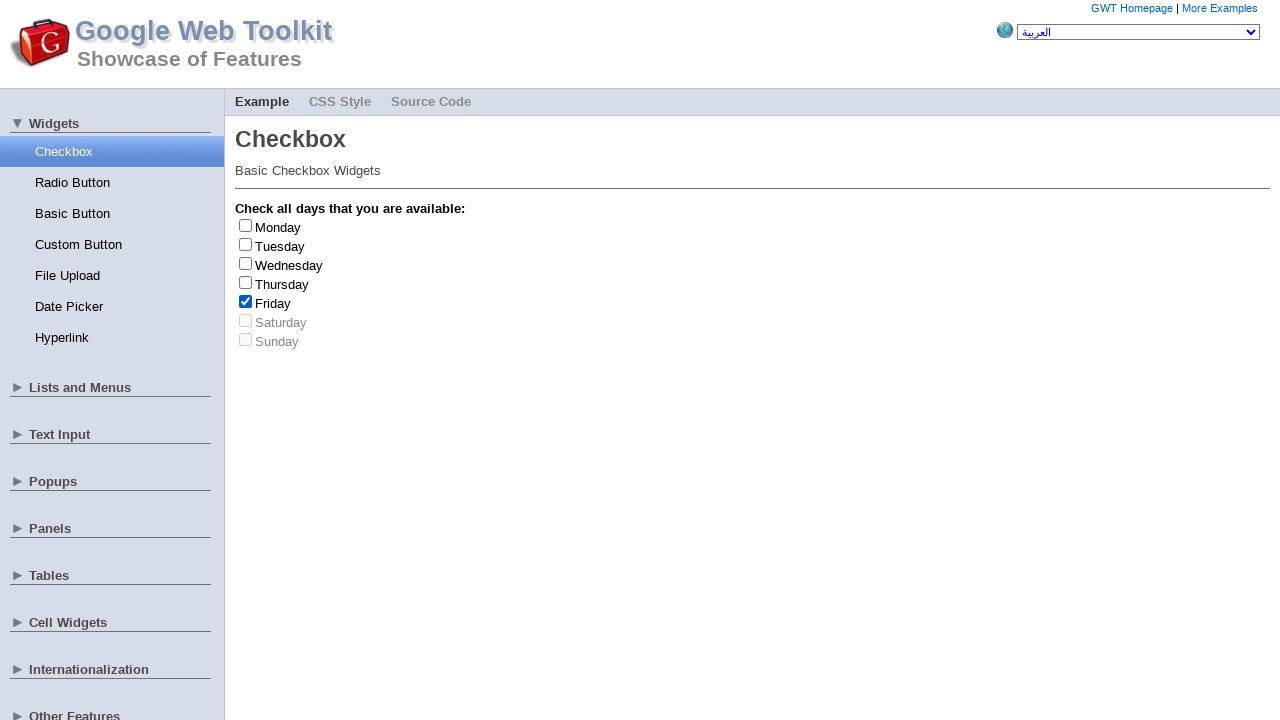

Unchecked checkbox at index 4 at (246, 301) on input[type='checkbox'] >> nth=4
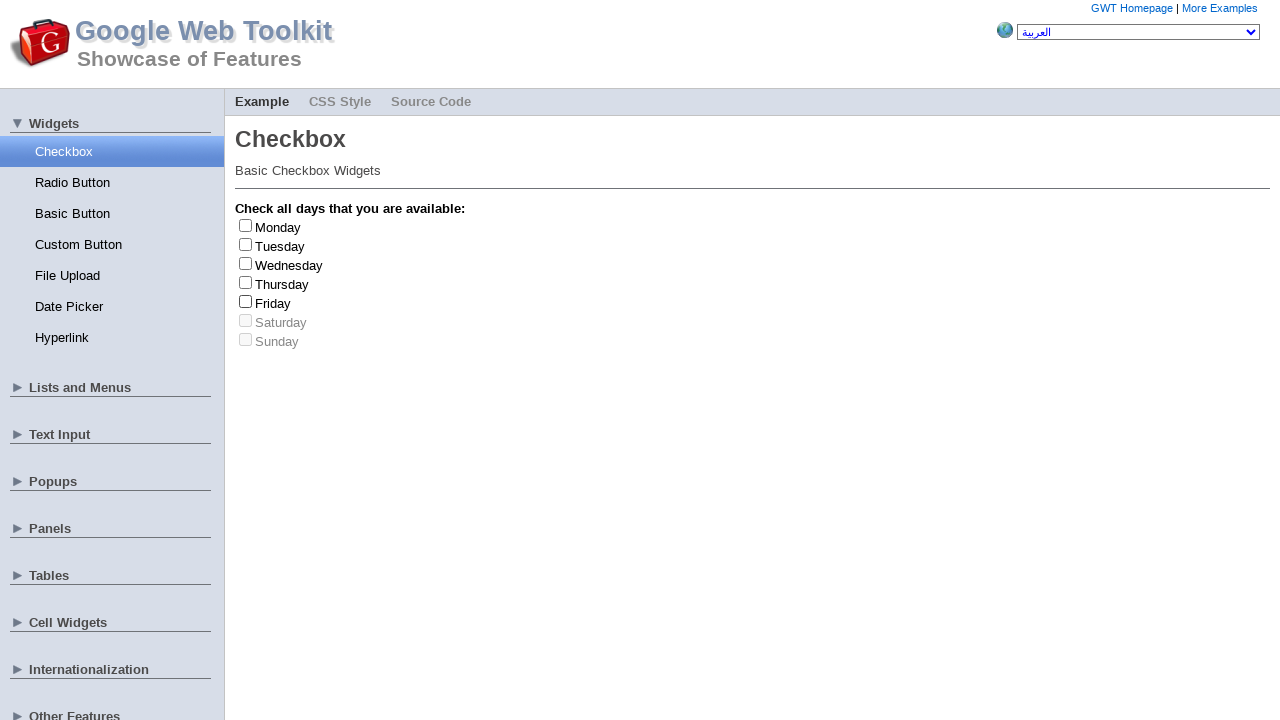

Clicked checkbox at index 0 at (246, 225) on input[type='checkbox'] >> nth=0
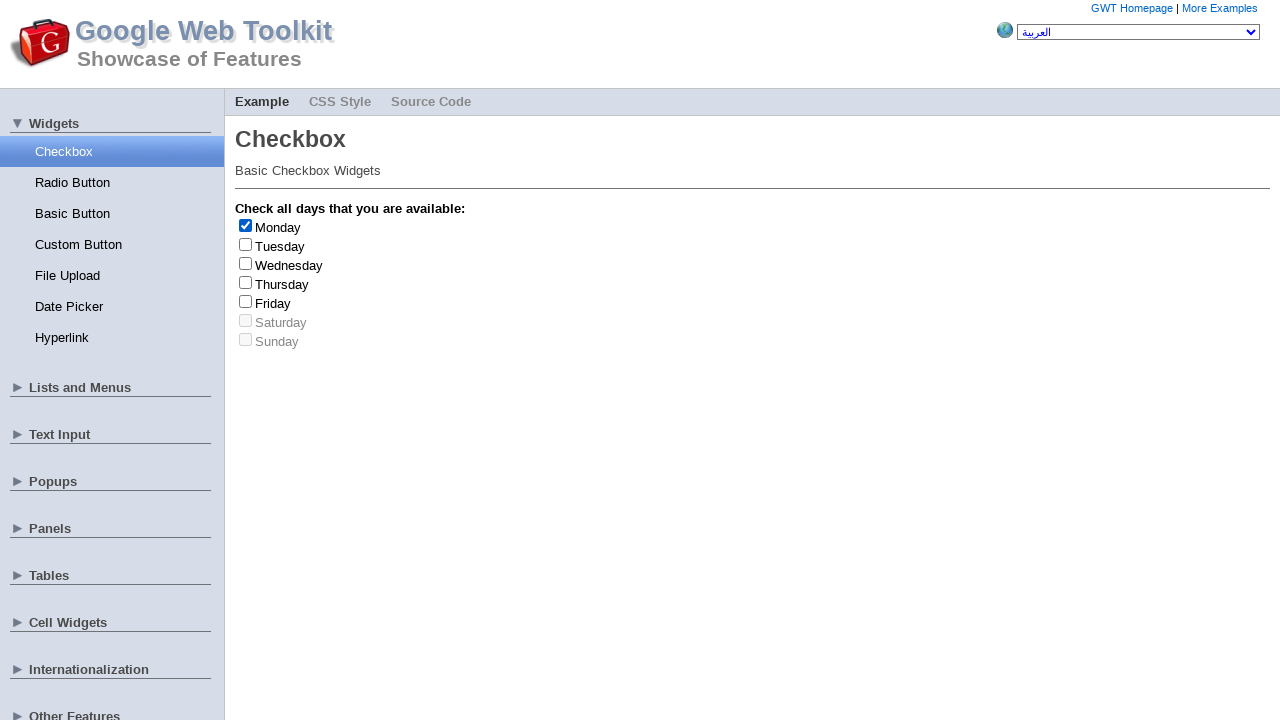

Retrieved day label text: 'Monday'
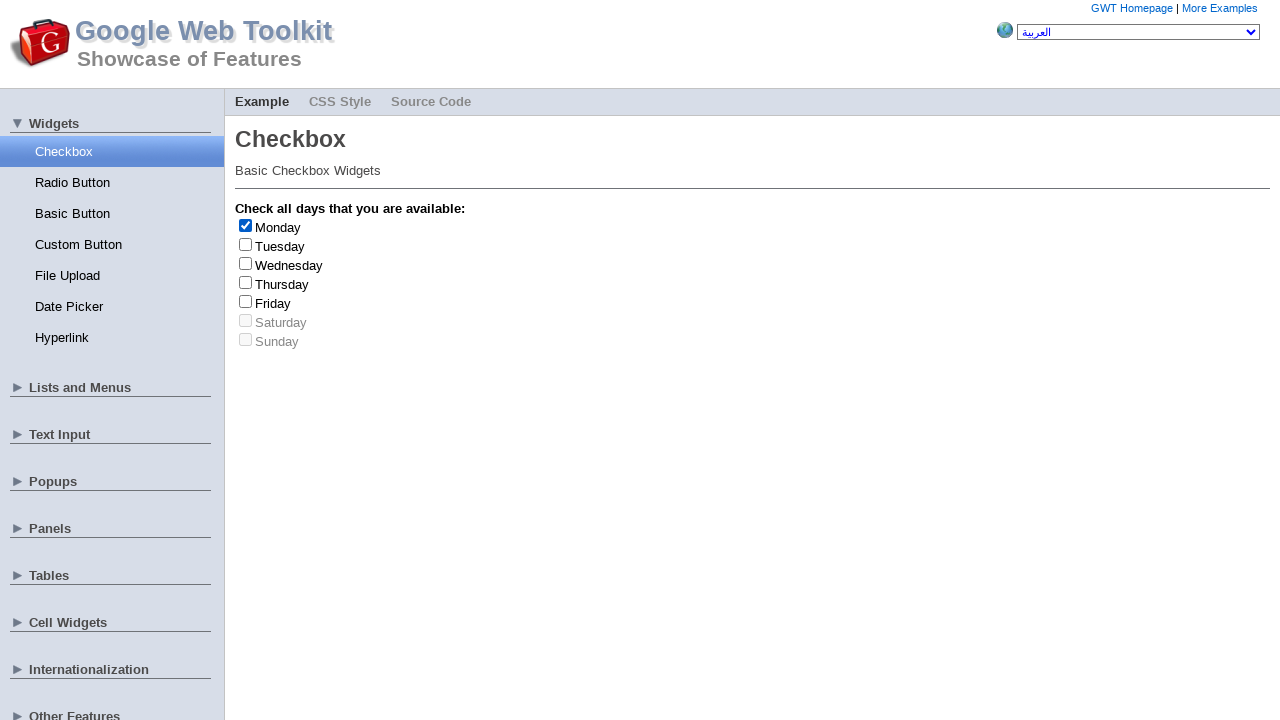

Unchecked checkbox at index 0 at (246, 225) on input[type='checkbox'] >> nth=0
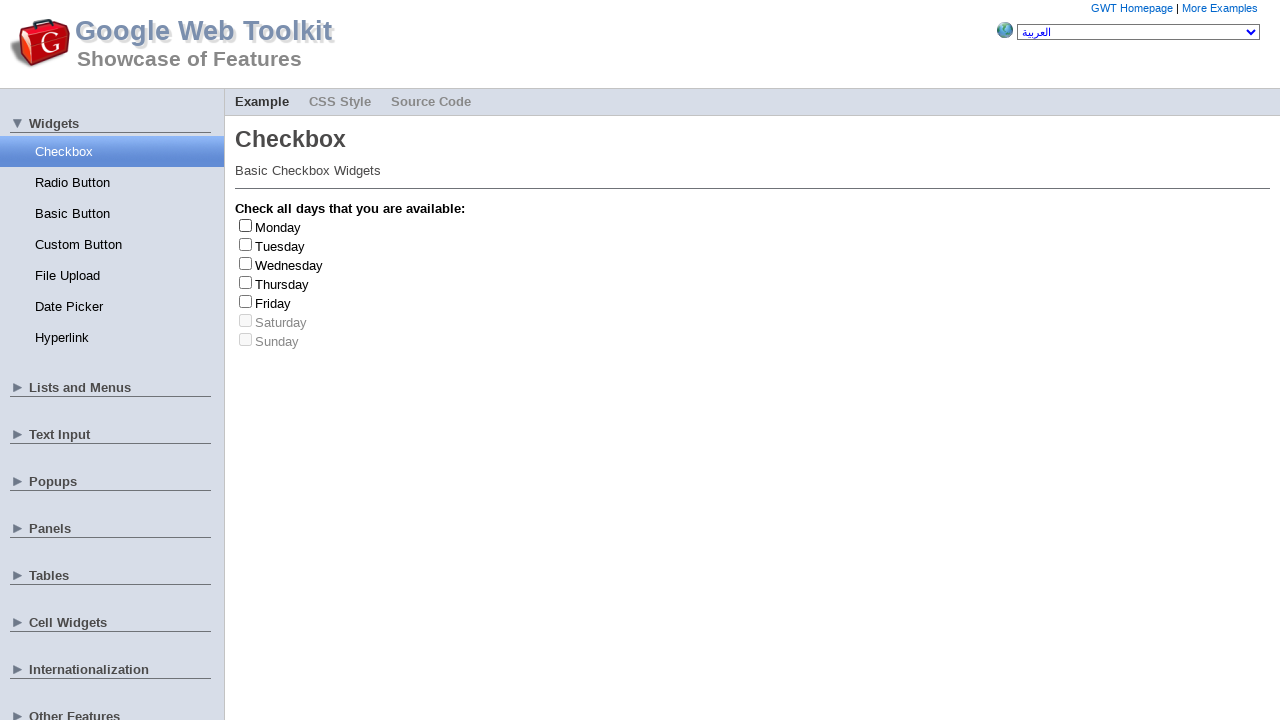

Clicked checkbox at index 0 at (246, 225) on input[type='checkbox'] >> nth=0
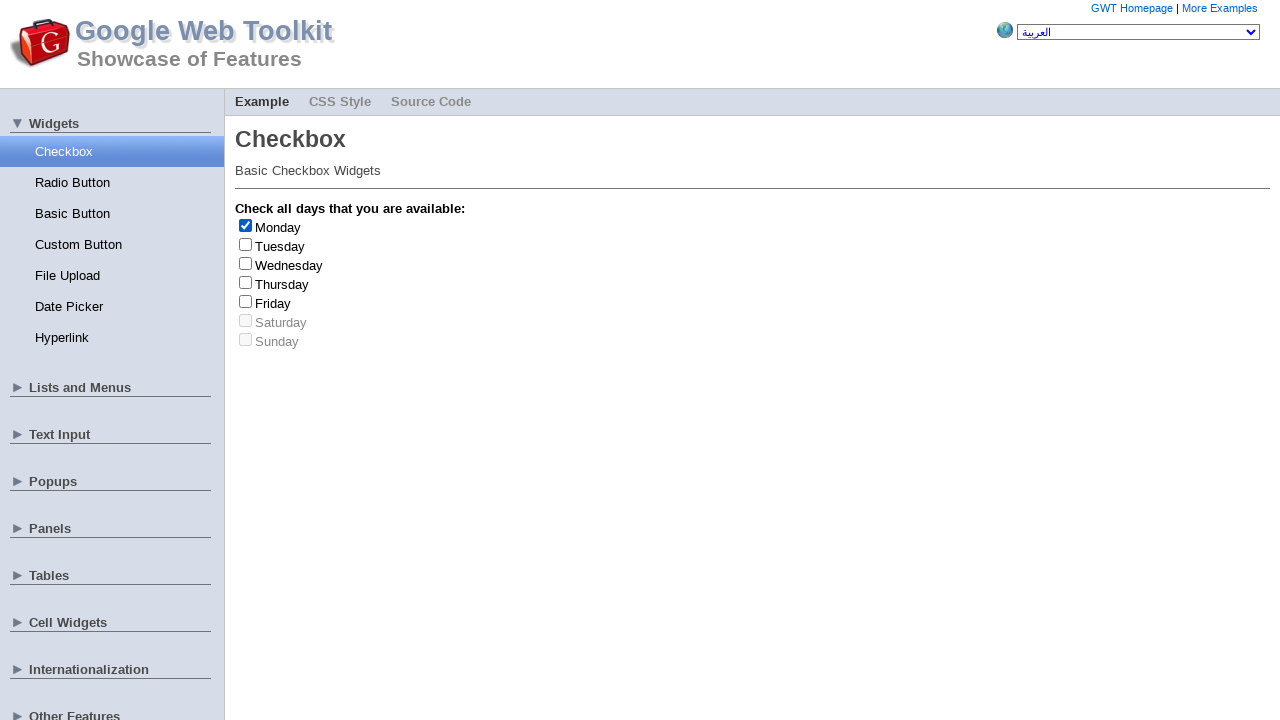

Retrieved day label text: 'Monday'
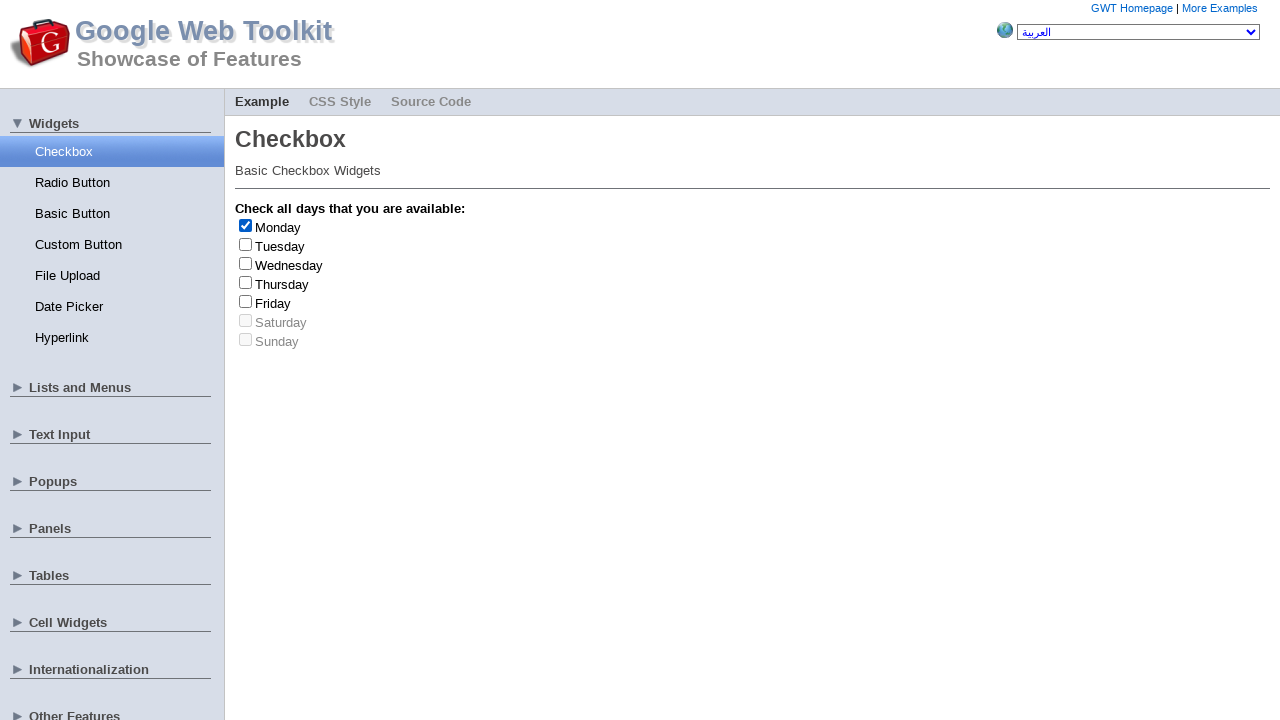

Unchecked checkbox at index 0 at (246, 225) on input[type='checkbox'] >> nth=0
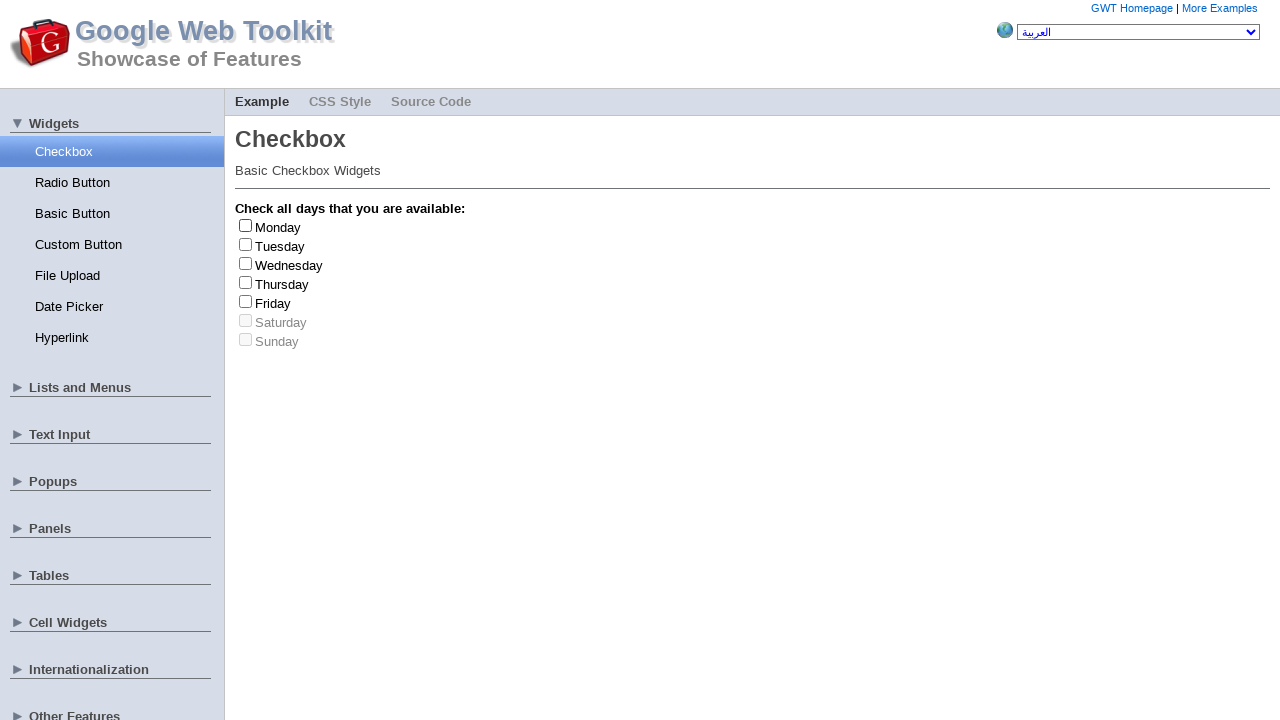

Clicked checkbox at index 3 at (246, 282) on input[type='checkbox'] >> nth=3
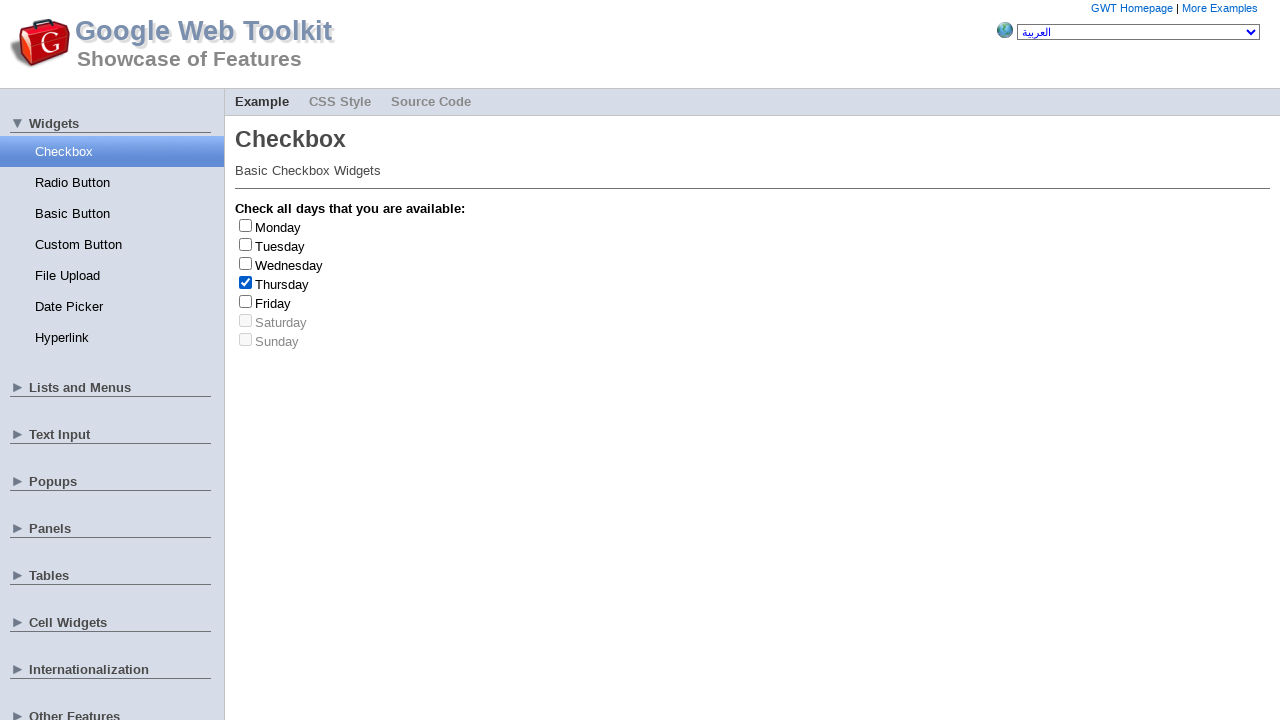

Retrieved day label text: 'Thursday'
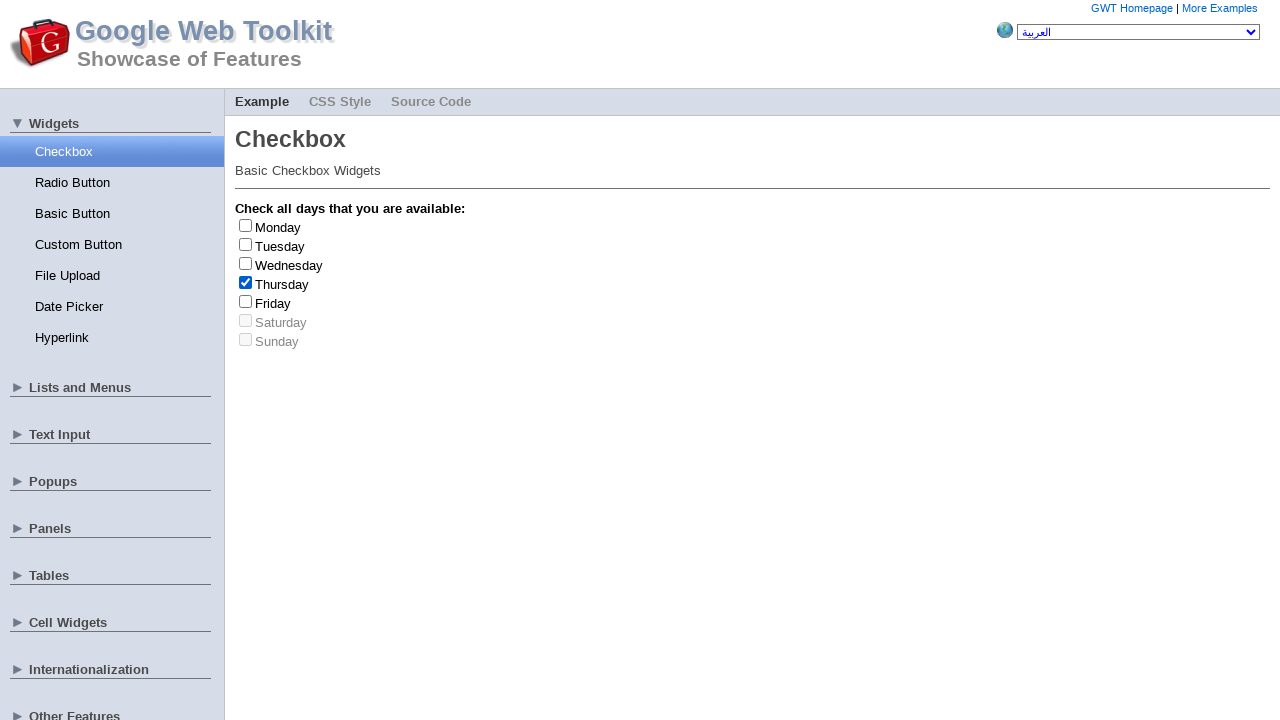

Unchecked checkbox at index 3 at (246, 282) on input[type='checkbox'] >> nth=3
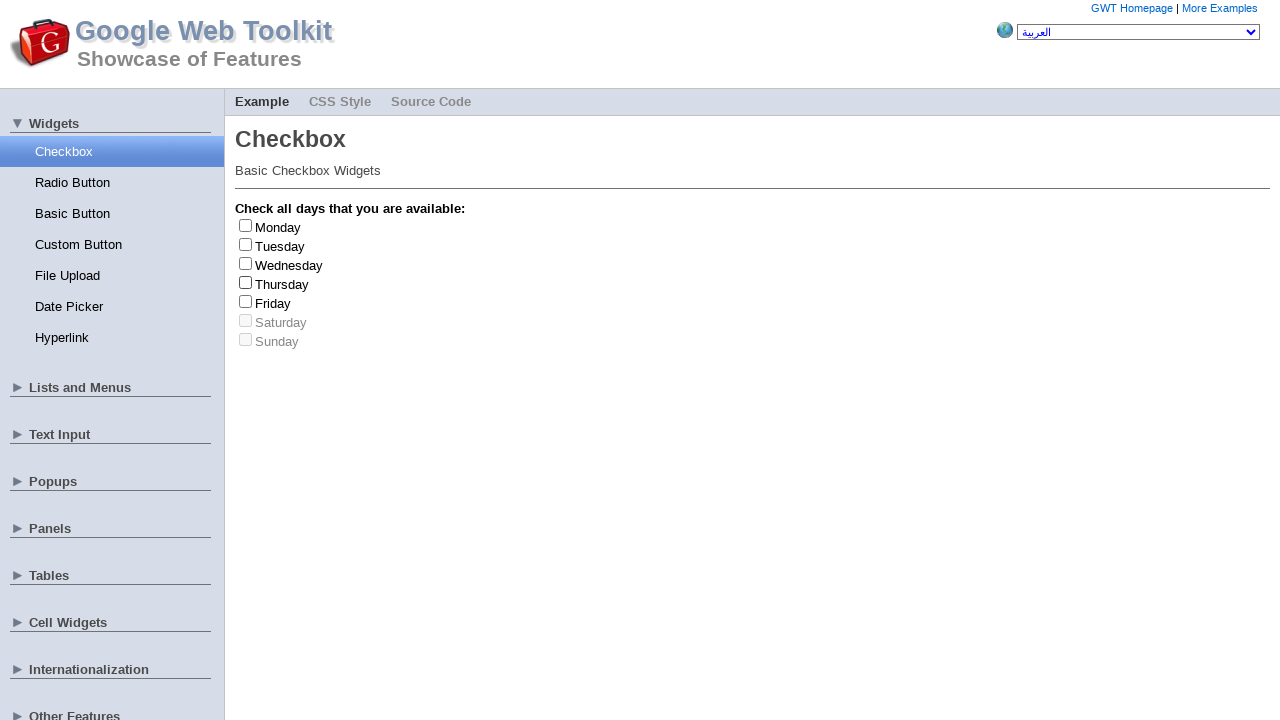

Clicked checkbox at index 3 at (246, 282) on input[type='checkbox'] >> nth=3
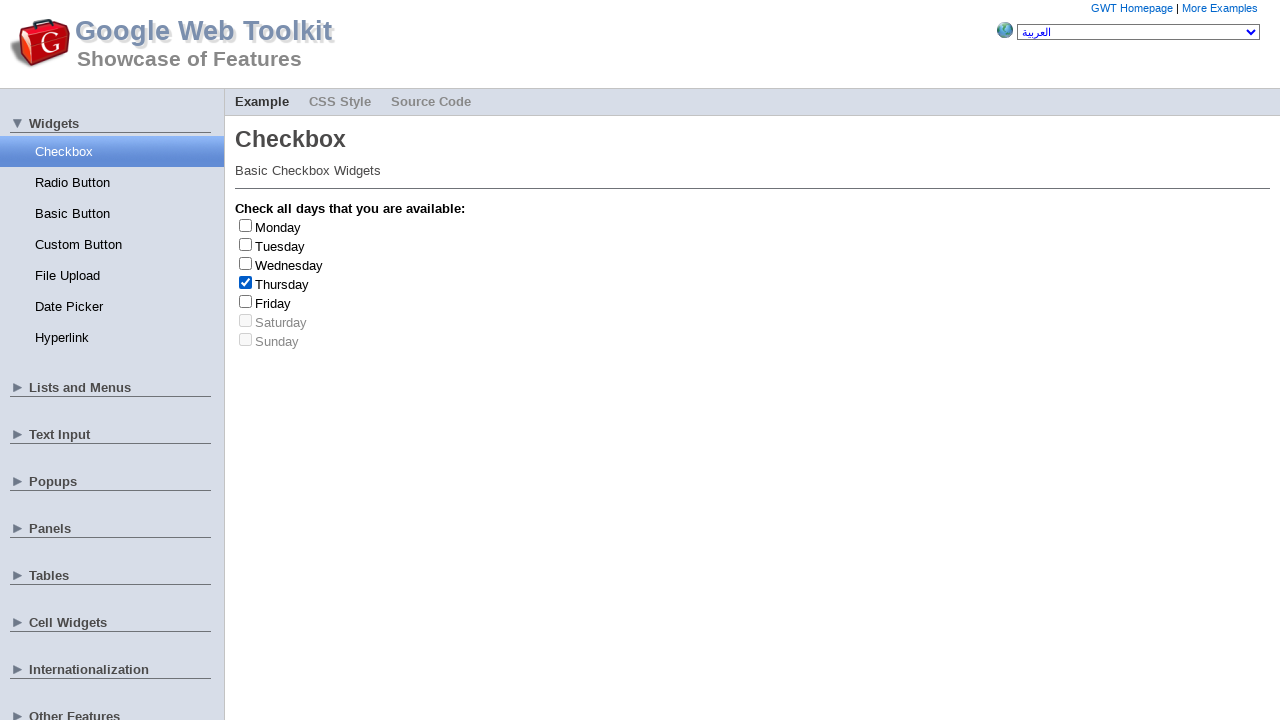

Retrieved day label text: 'Thursday'
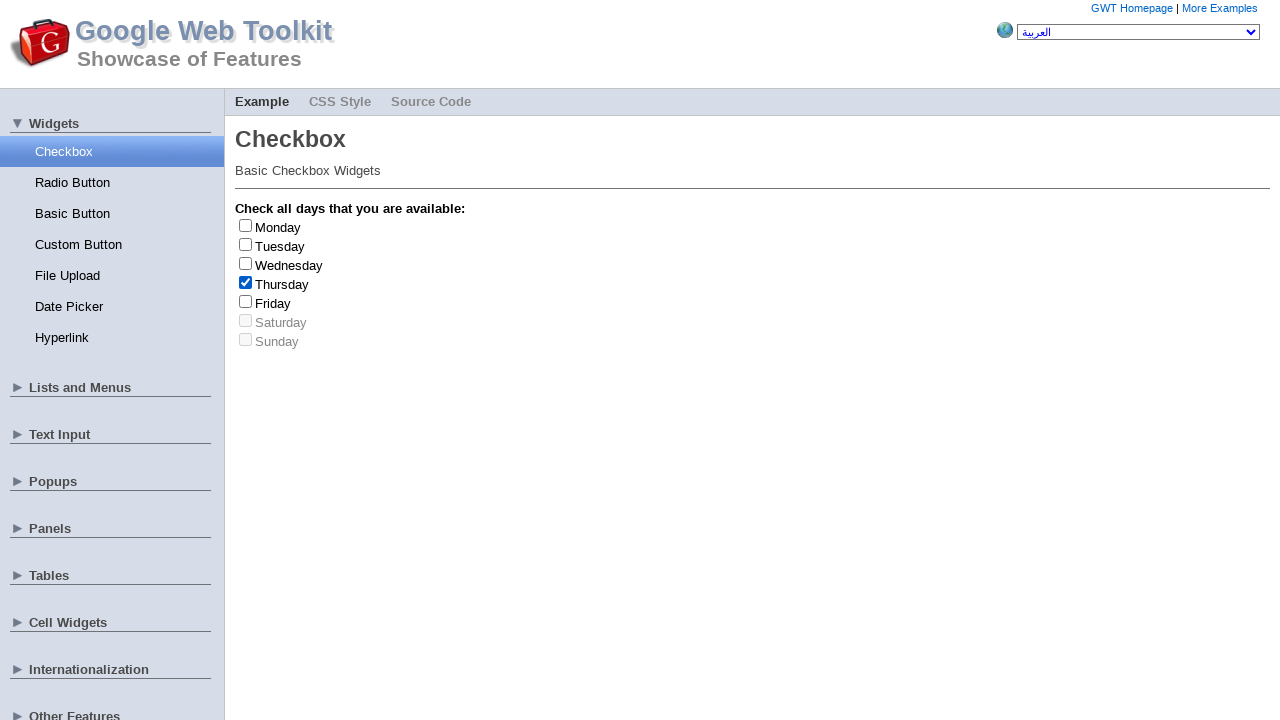

Unchecked checkbox at index 3 at (246, 282) on input[type='checkbox'] >> nth=3
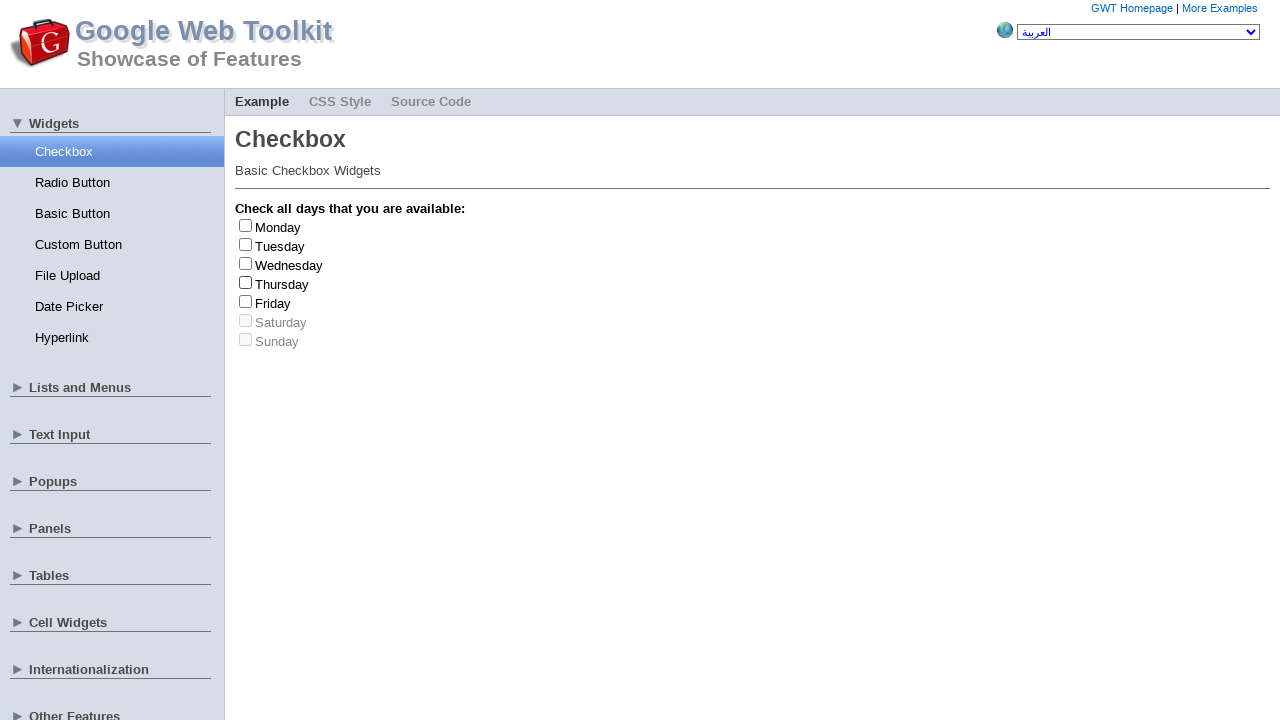

Clicked checkbox at index 1 at (246, 244) on input[type='checkbox'] >> nth=1
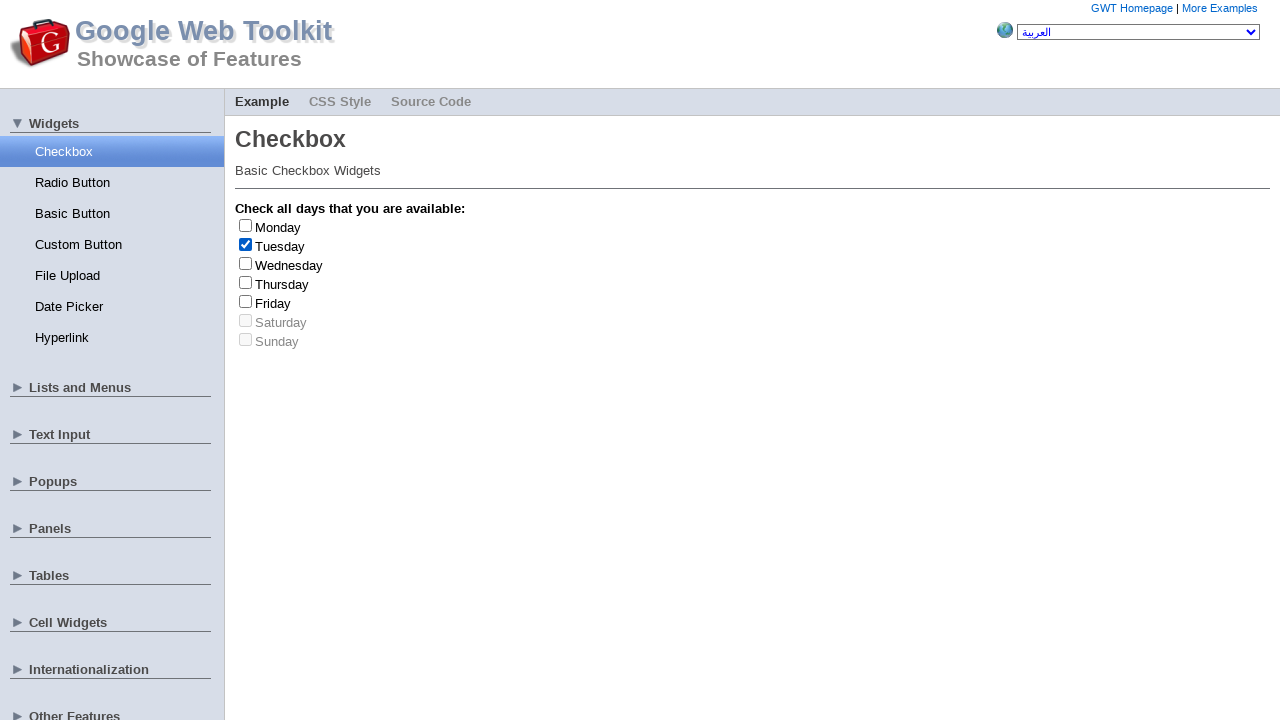

Retrieved day label text: 'Tuesday'
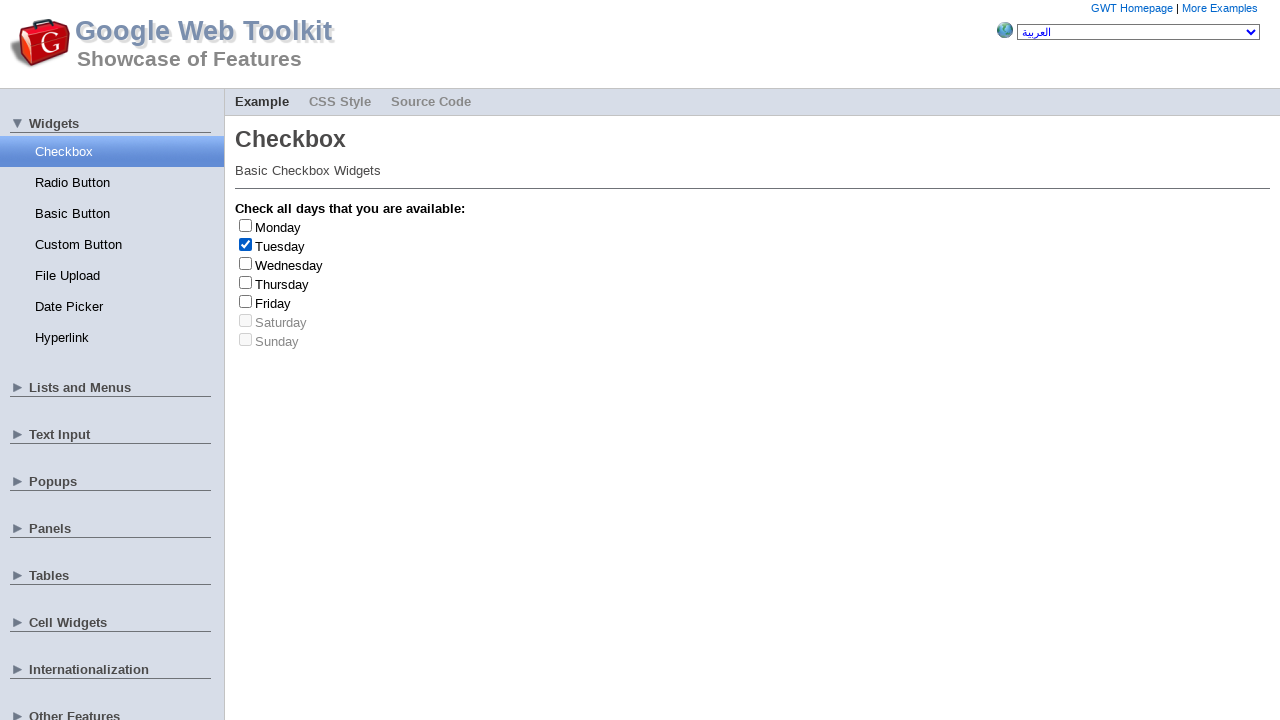

Unchecked checkbox at index 1 at (246, 244) on input[type='checkbox'] >> nth=1
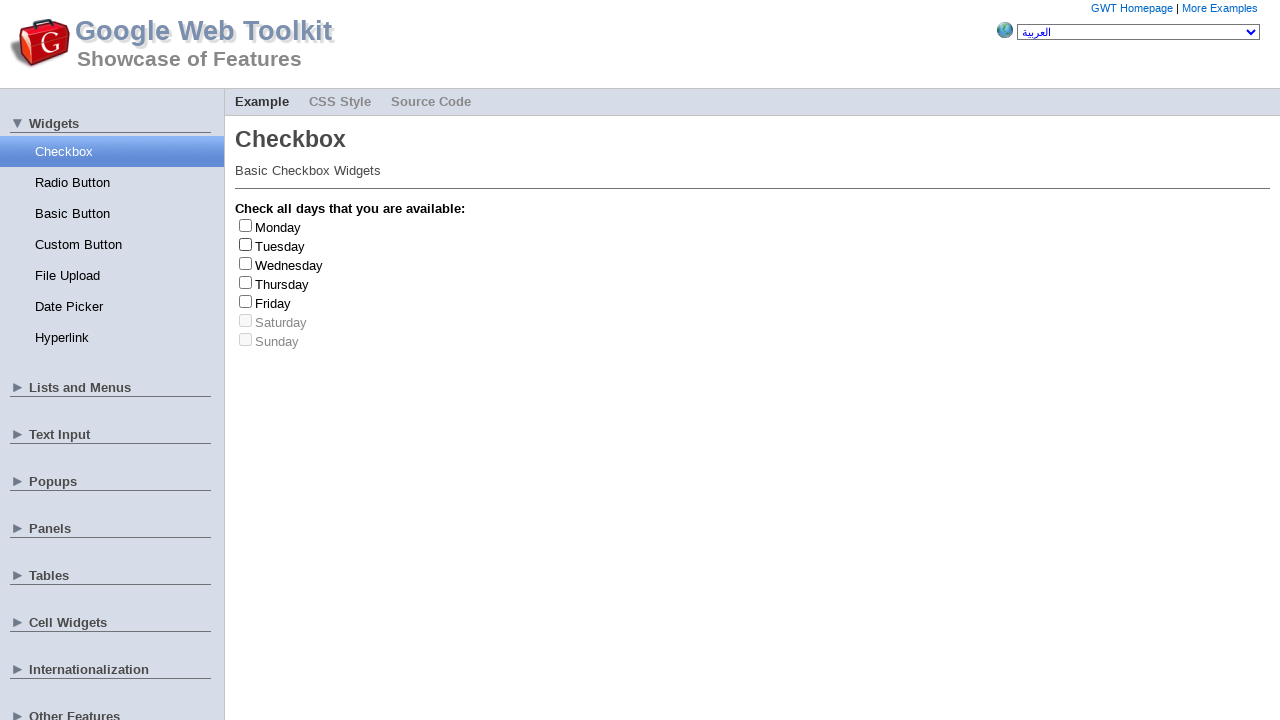

Clicked checkbox at index 4 at (246, 301) on input[type='checkbox'] >> nth=4
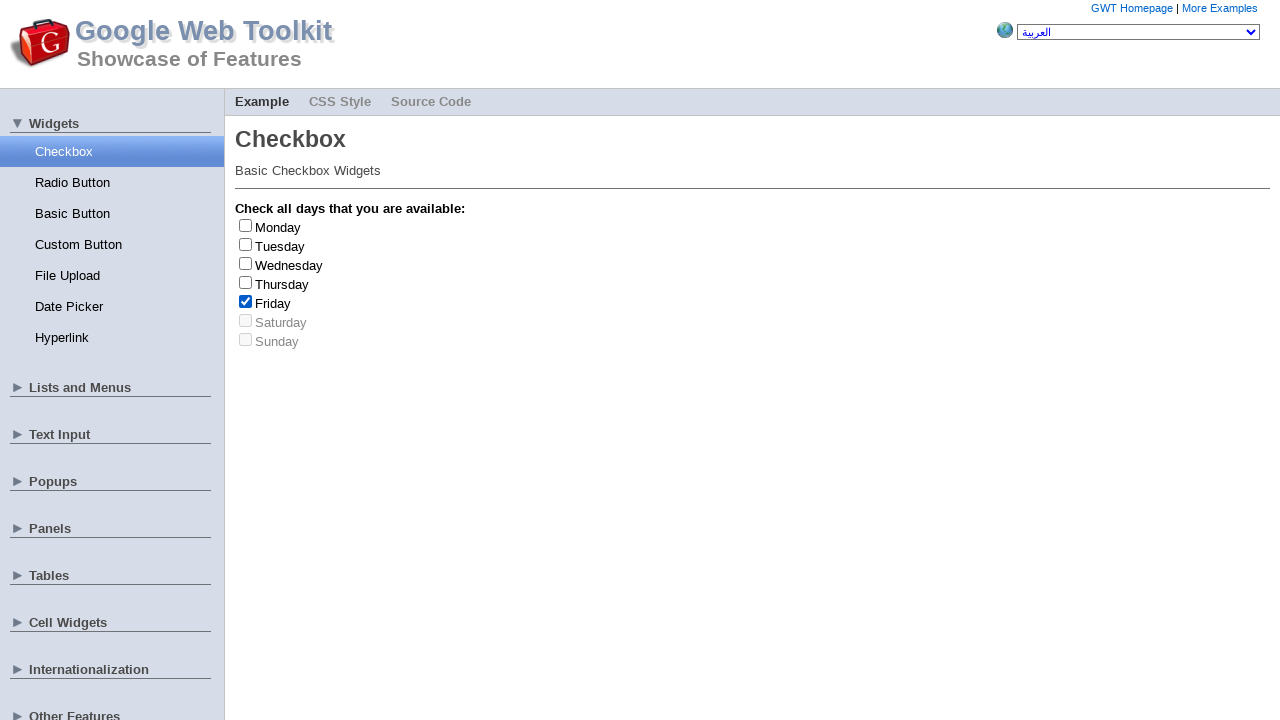

Retrieved day label text: 'Friday'
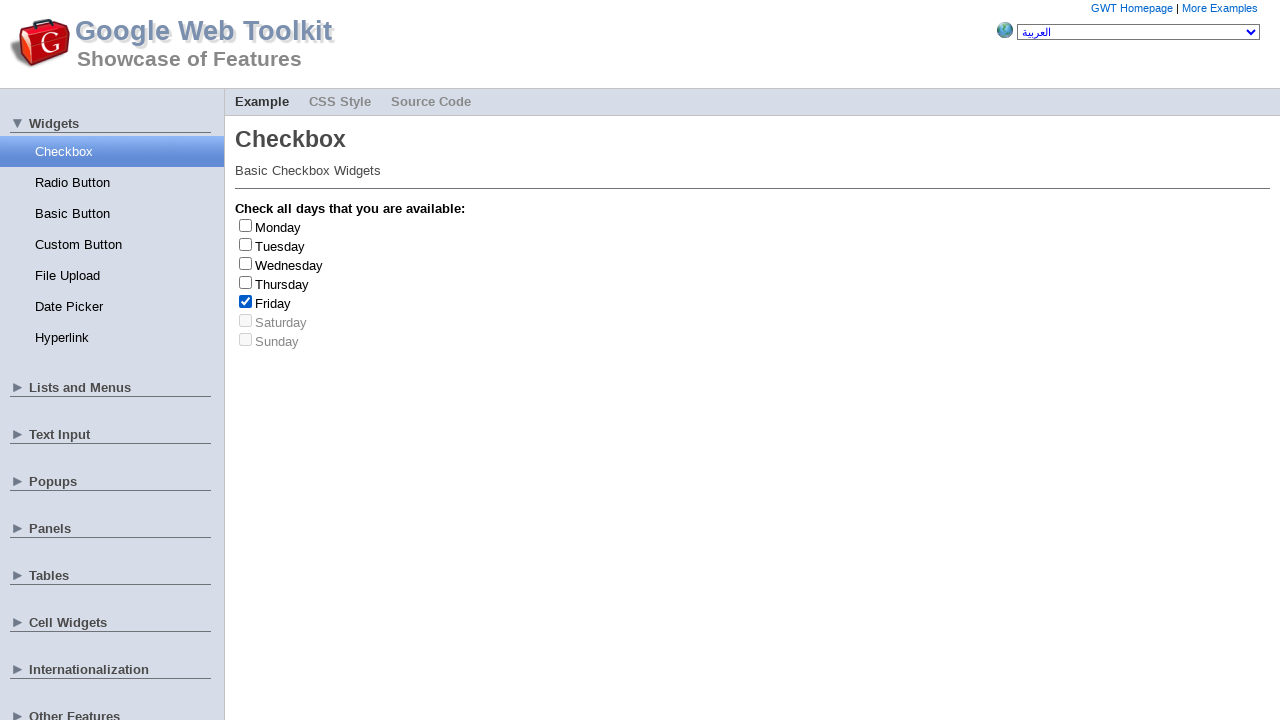

Friday checkbox found and counted (count increased)
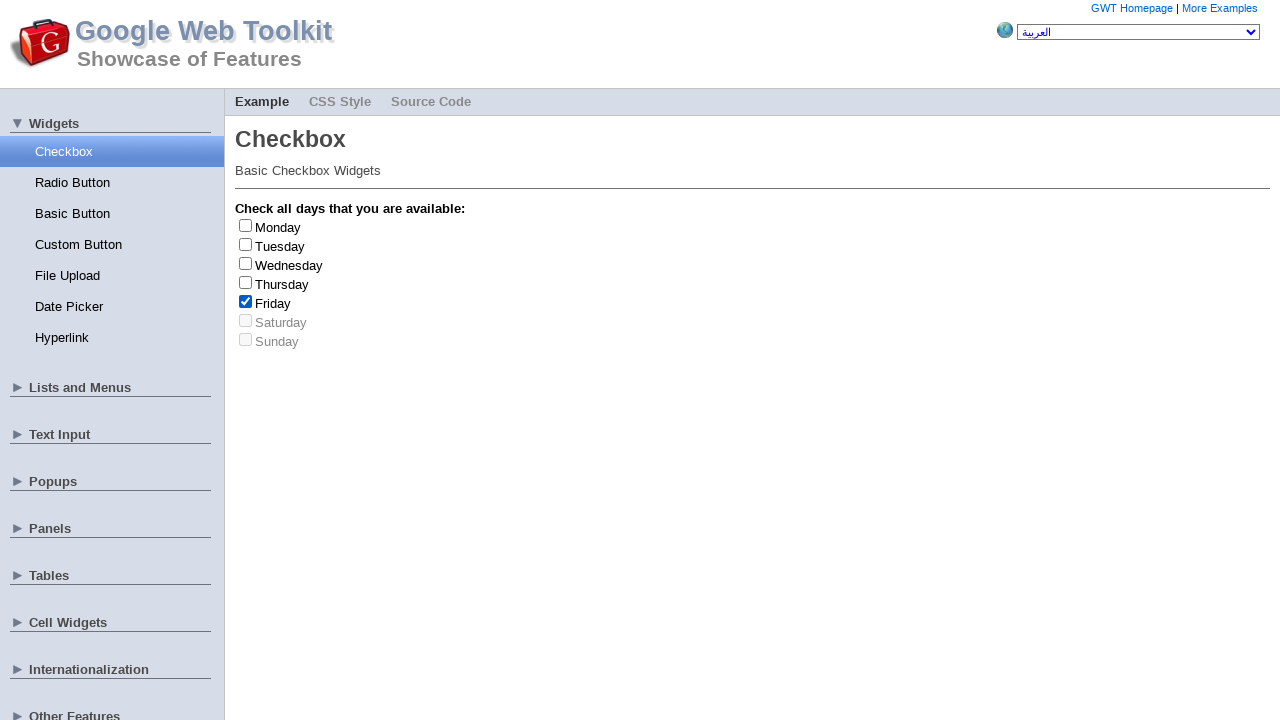

Unchecked checkbox at index 4 at (246, 301) on input[type='checkbox'] >> nth=4
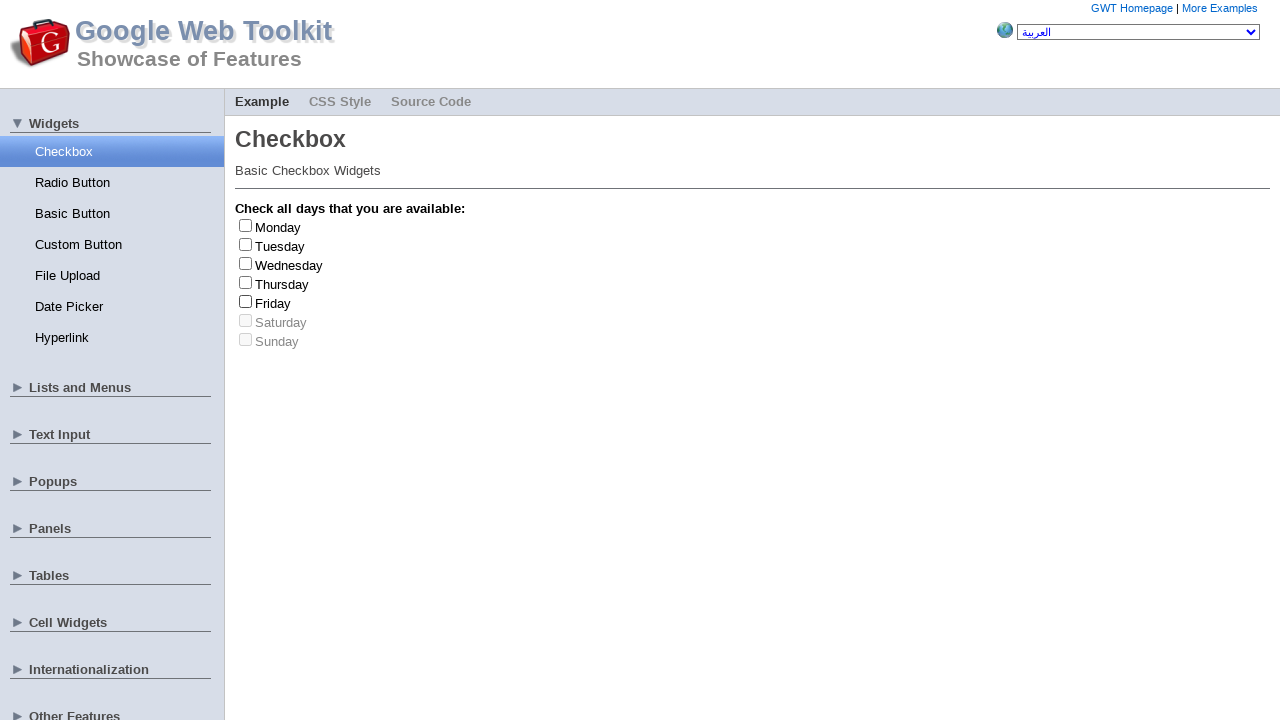

Clicked checkbox at index 3 at (246, 282) on input[type='checkbox'] >> nth=3
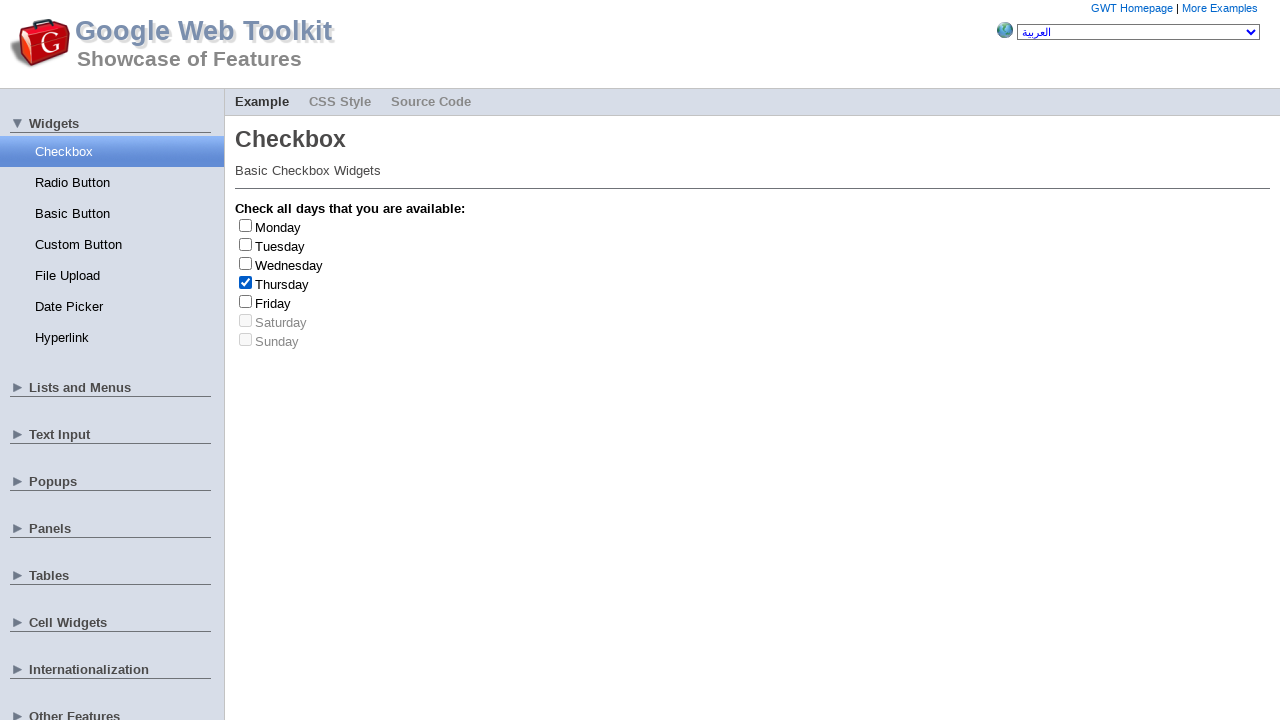

Retrieved day label text: 'Thursday'
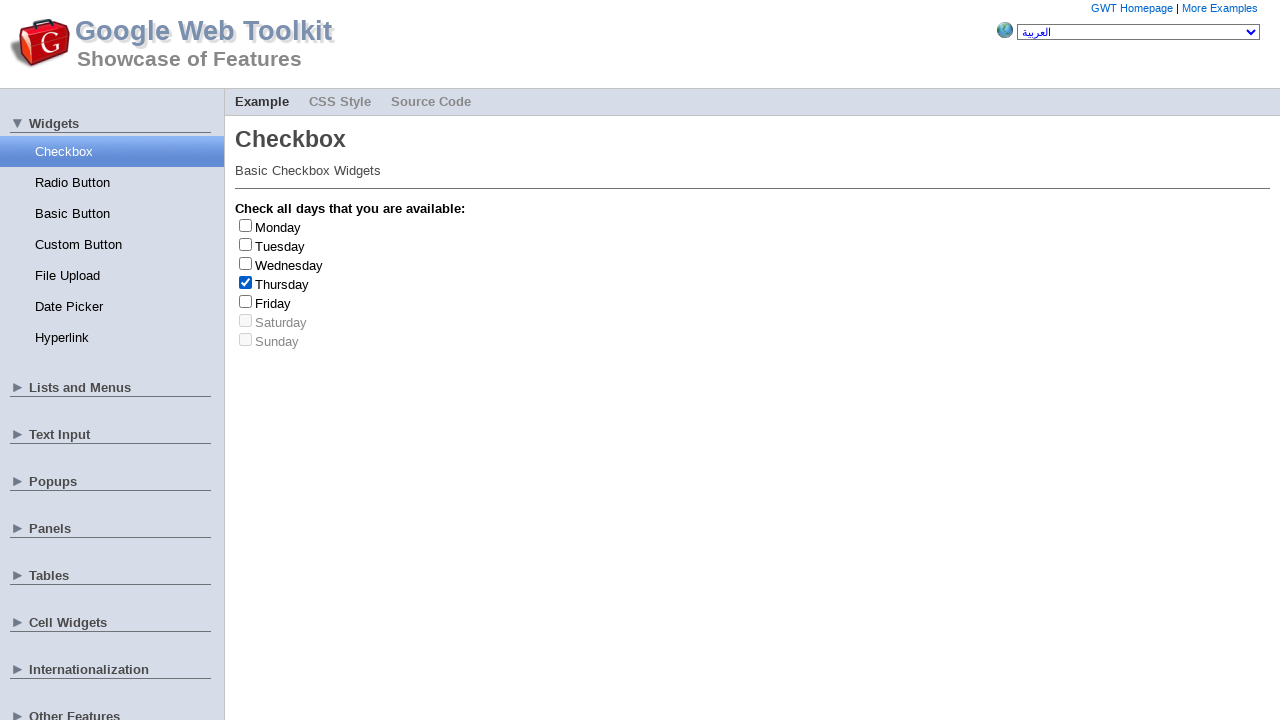

Unchecked checkbox at index 3 at (246, 282) on input[type='checkbox'] >> nth=3
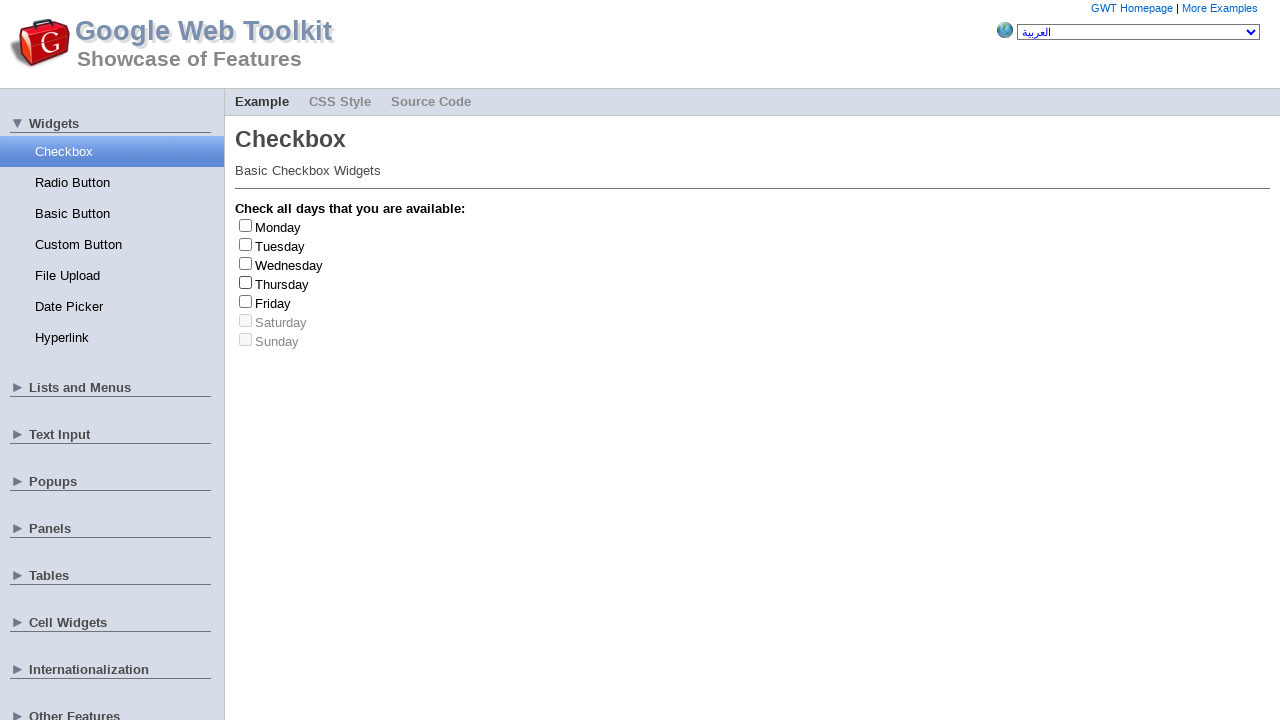

Clicked checkbox at index 2 at (246, 263) on input[type='checkbox'] >> nth=2
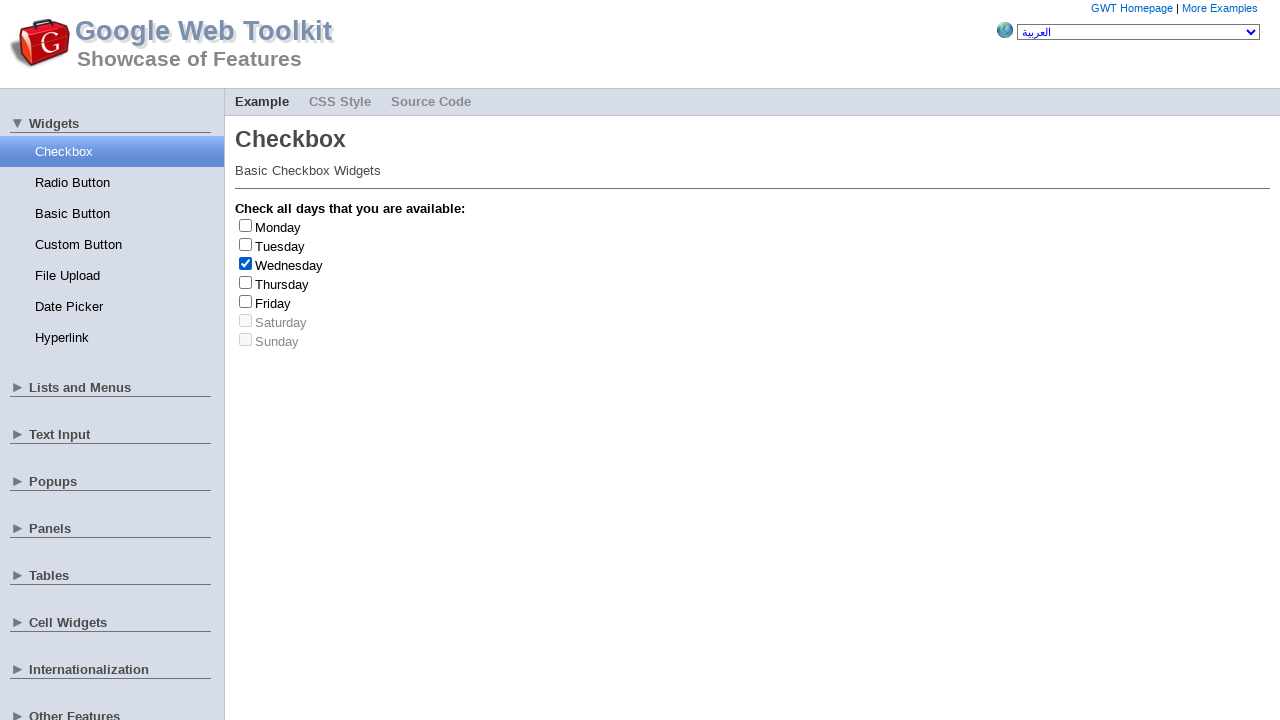

Retrieved day label text: 'Wednesday'
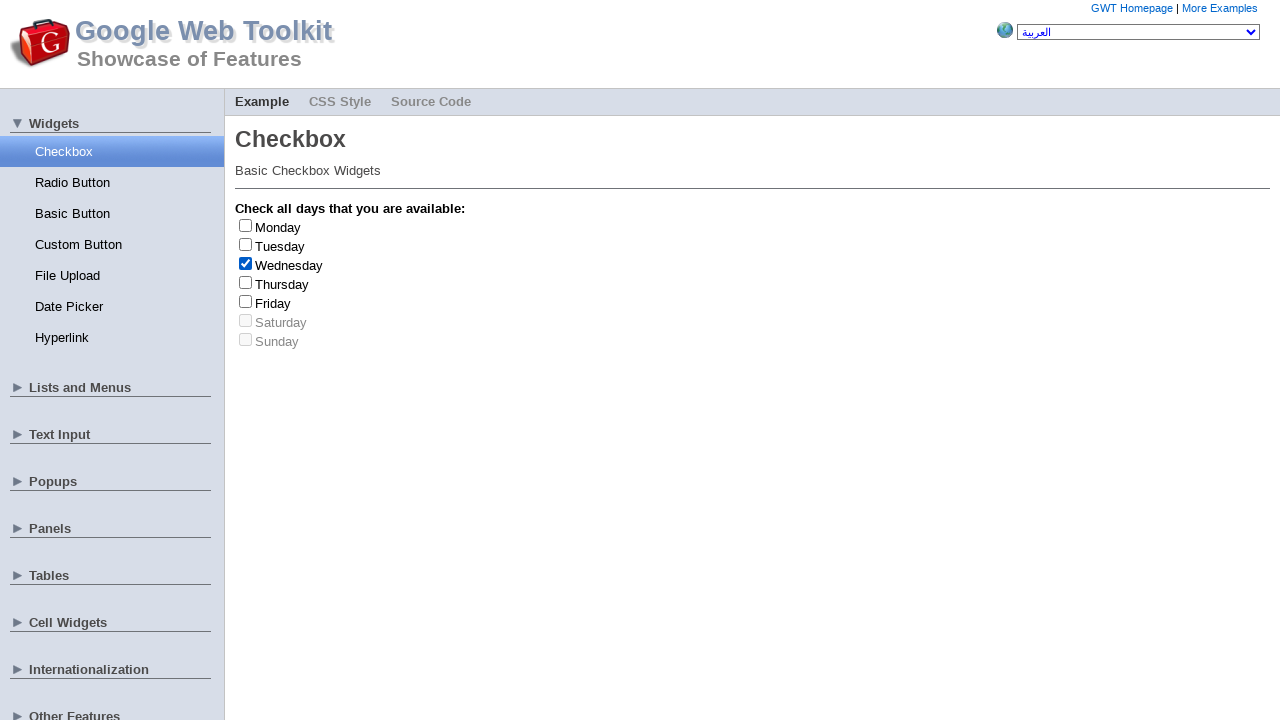

Unchecked checkbox at index 2 at (246, 263) on input[type='checkbox'] >> nth=2
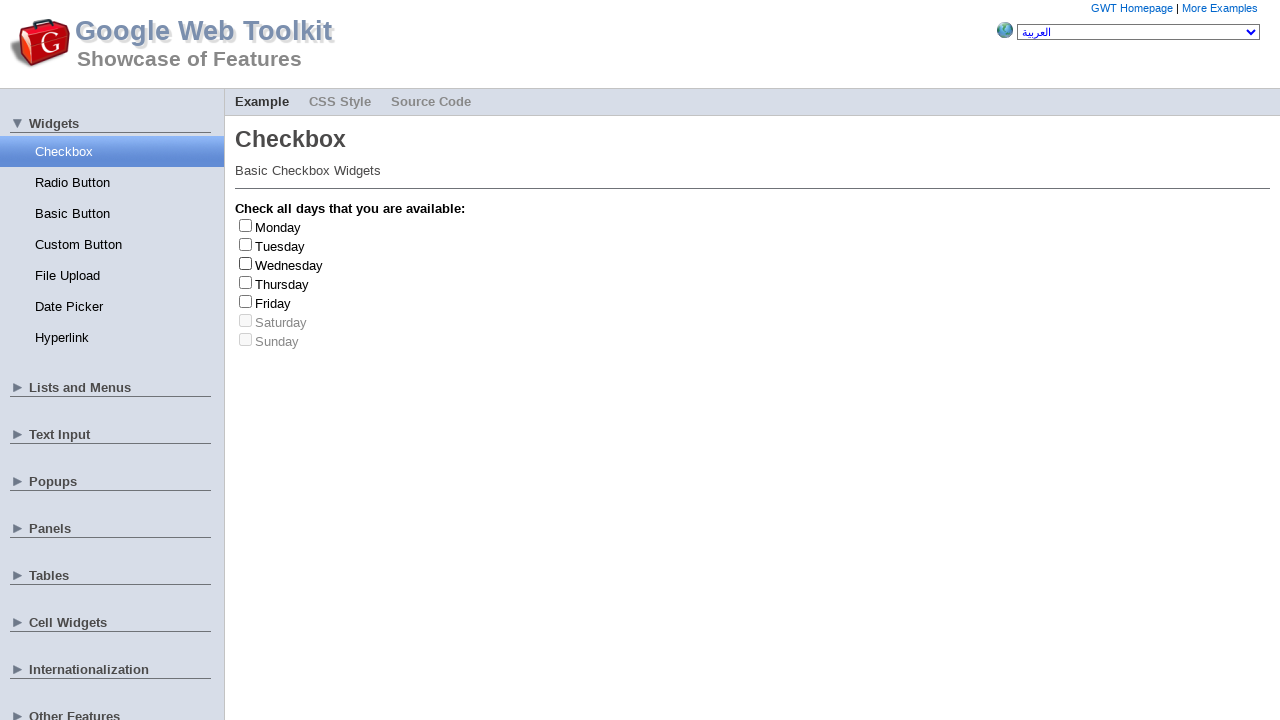

Clicked checkbox at index 0 at (246, 225) on input[type='checkbox'] >> nth=0
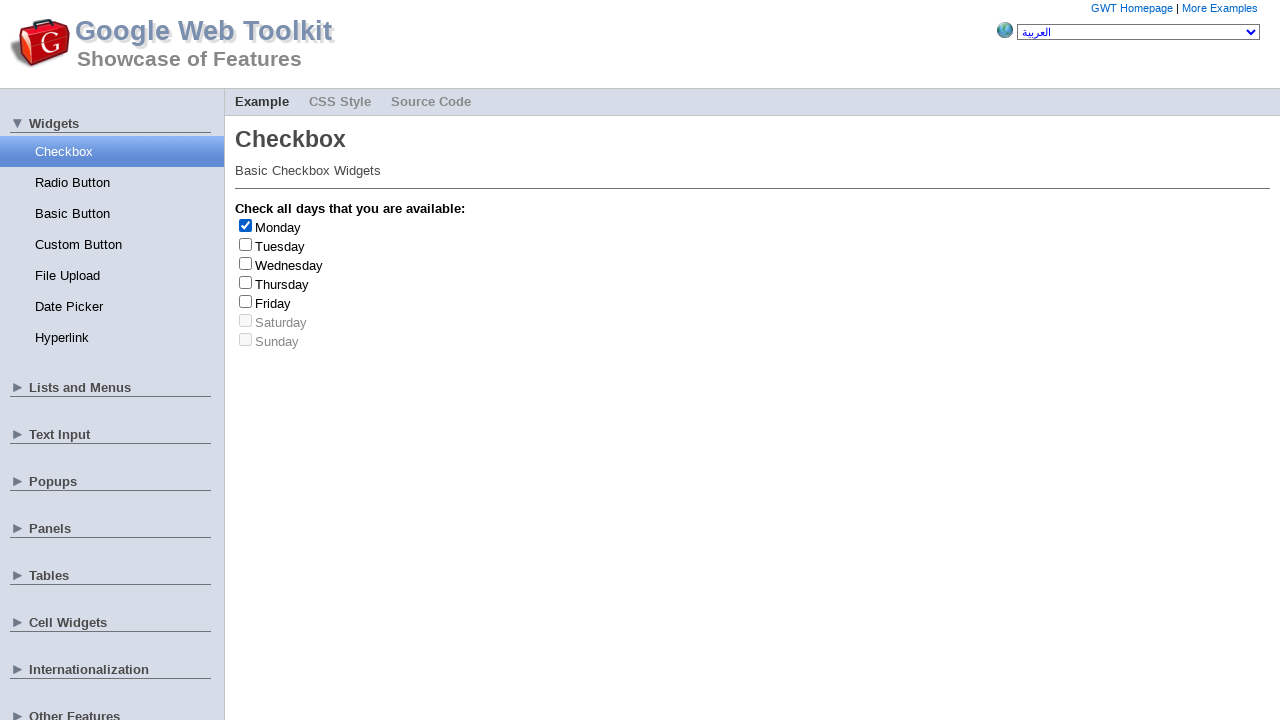

Retrieved day label text: 'Monday'
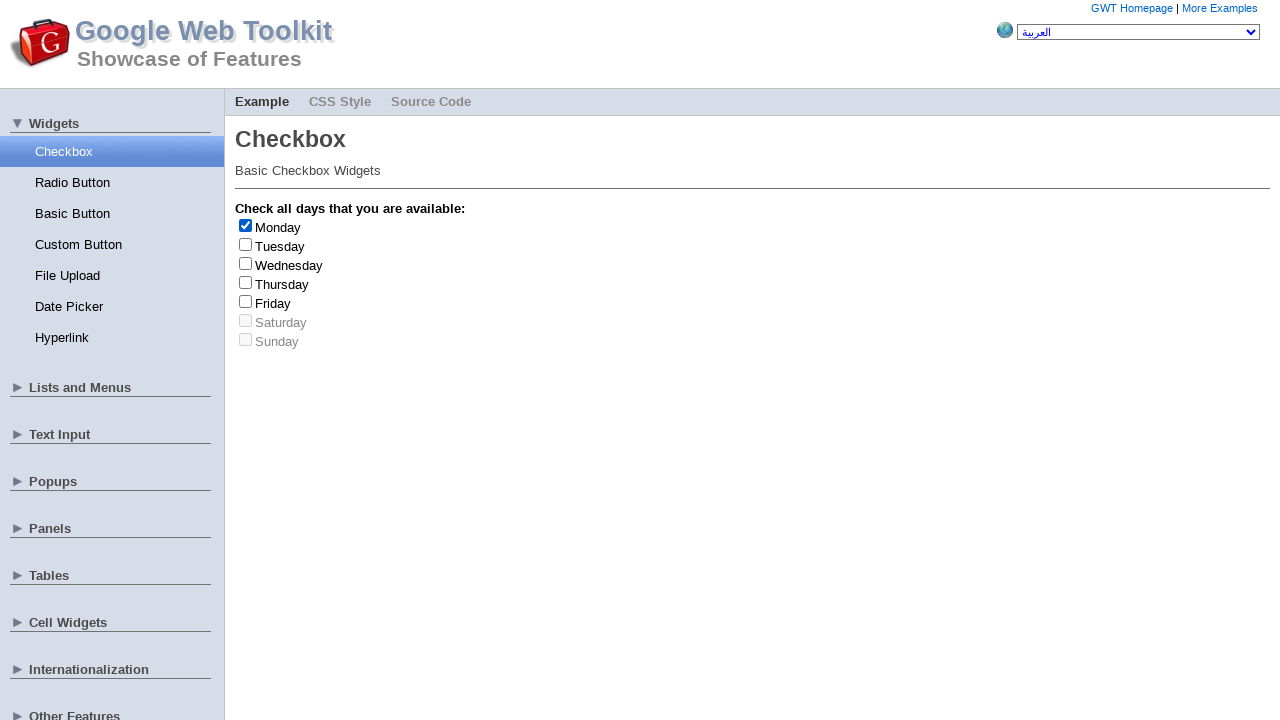

Unchecked checkbox at index 0 at (246, 225) on input[type='checkbox'] >> nth=0
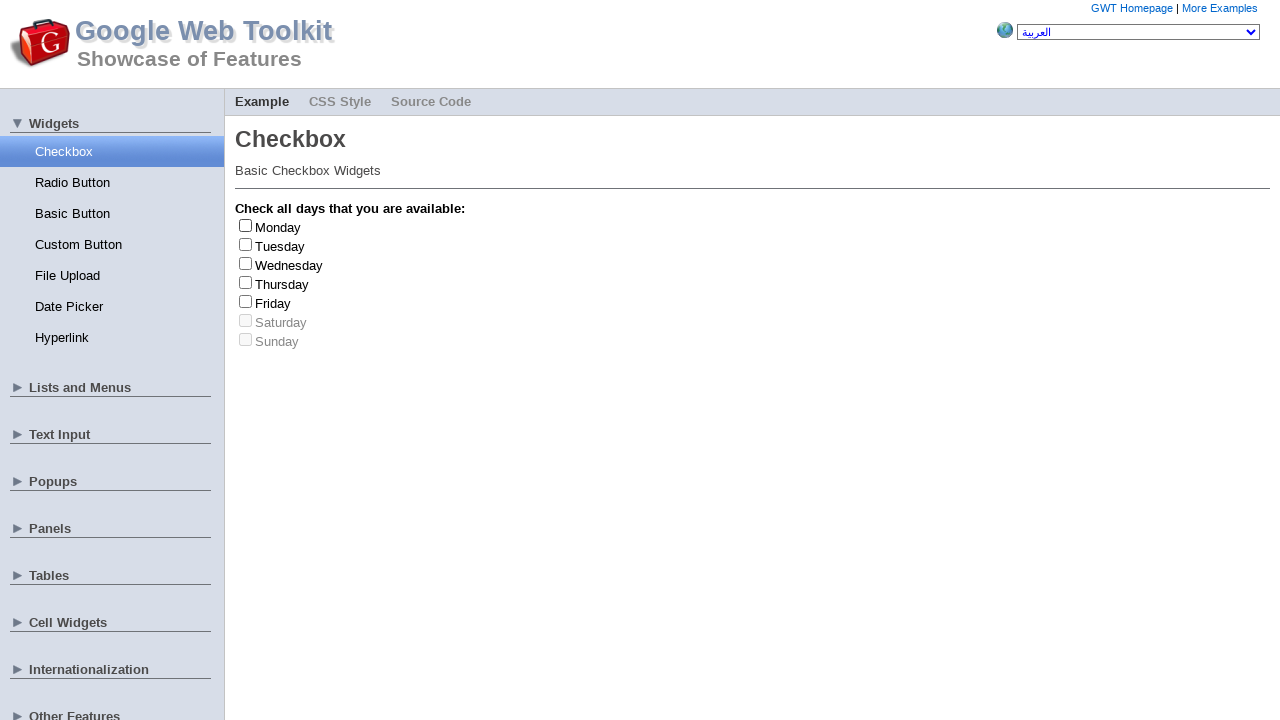

Clicked checkbox at index 3 at (246, 282) on input[type='checkbox'] >> nth=3
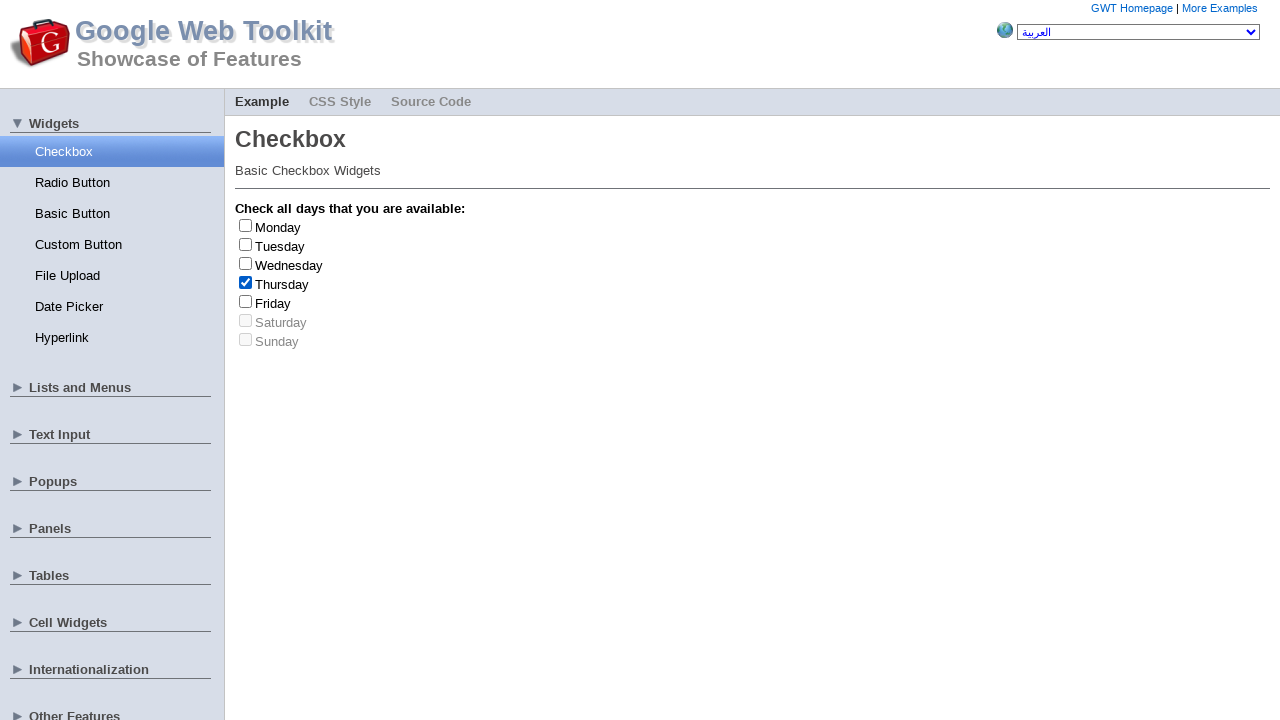

Retrieved day label text: 'Thursday'
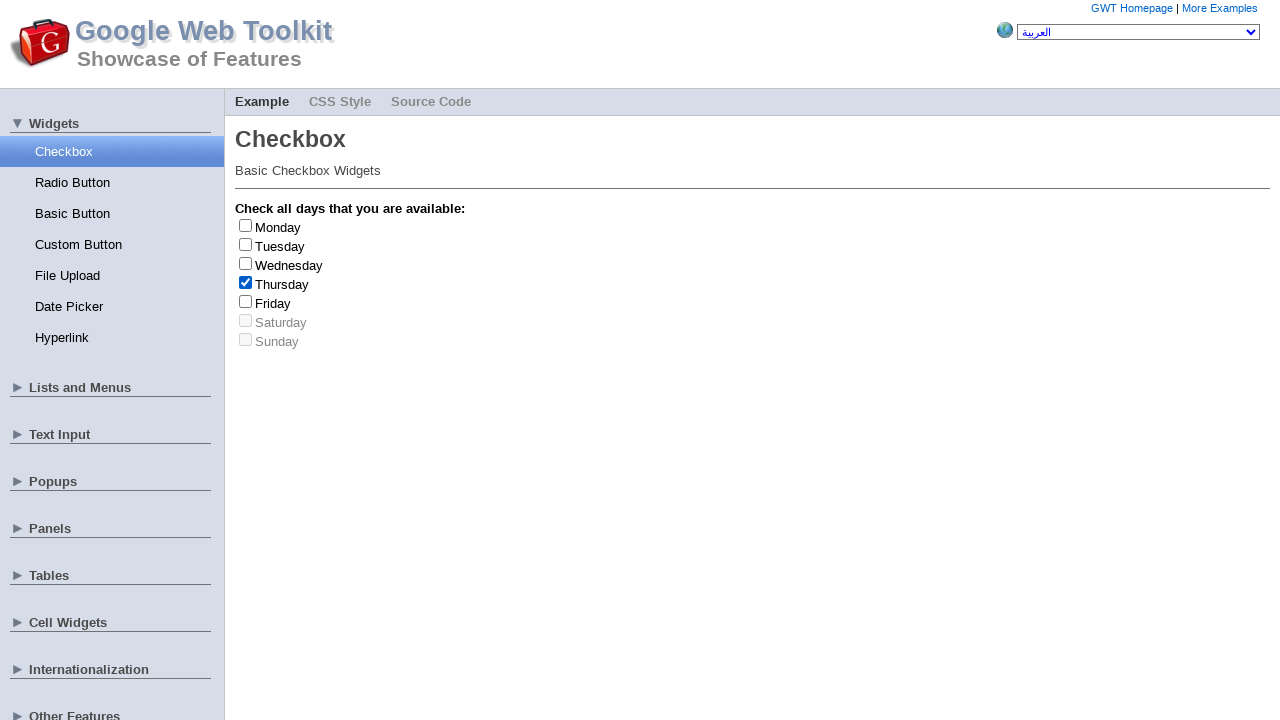

Unchecked checkbox at index 3 at (246, 282) on input[type='checkbox'] >> nth=3
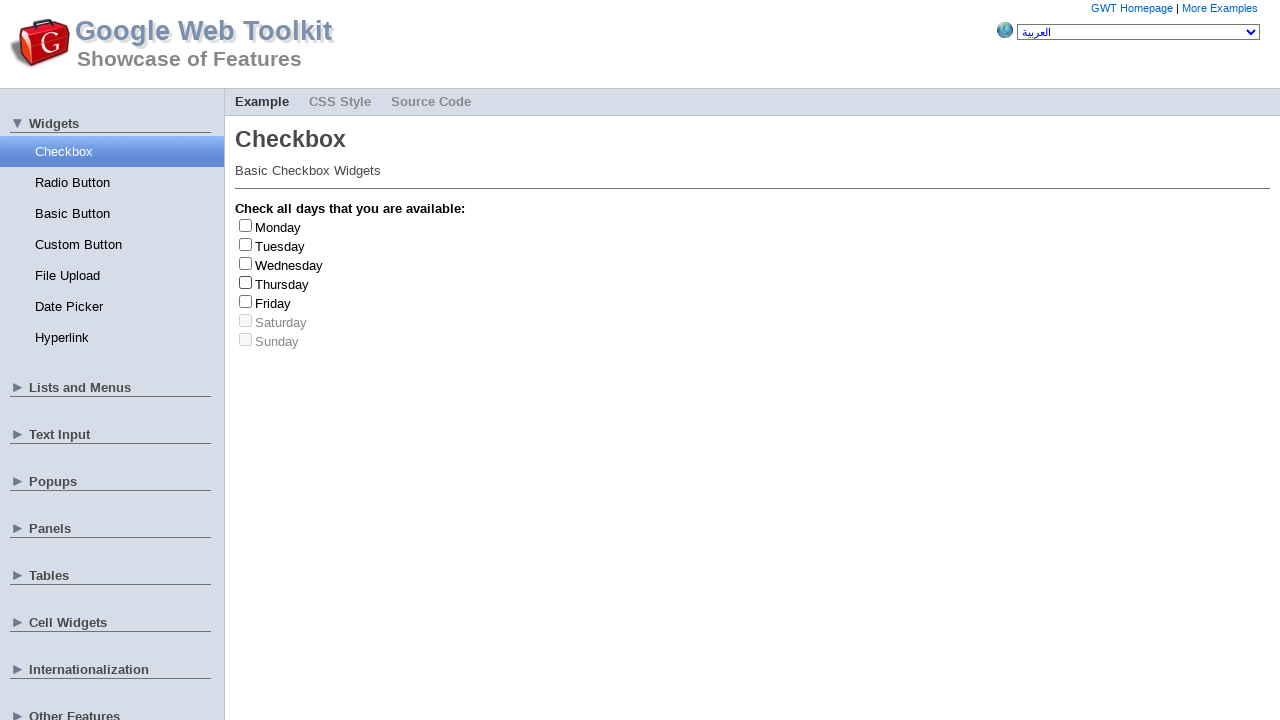

Clicked checkbox at index 2 at (246, 263) on input[type='checkbox'] >> nth=2
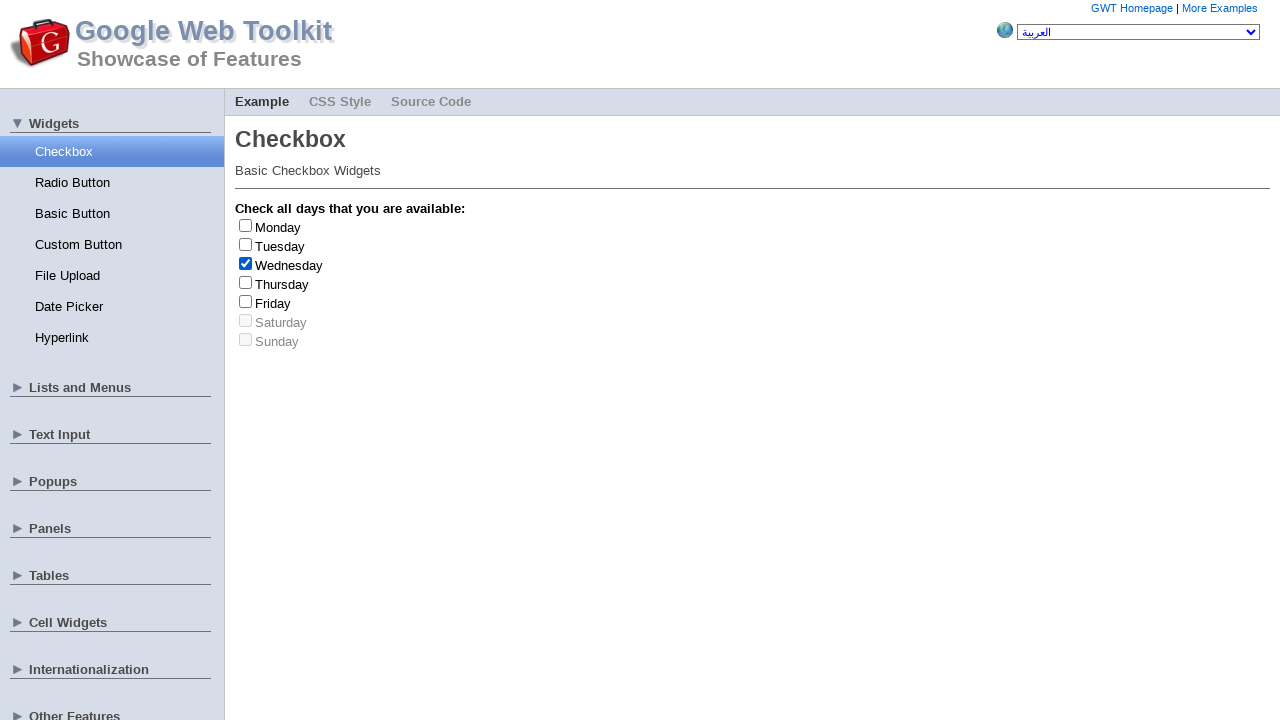

Retrieved day label text: 'Wednesday'
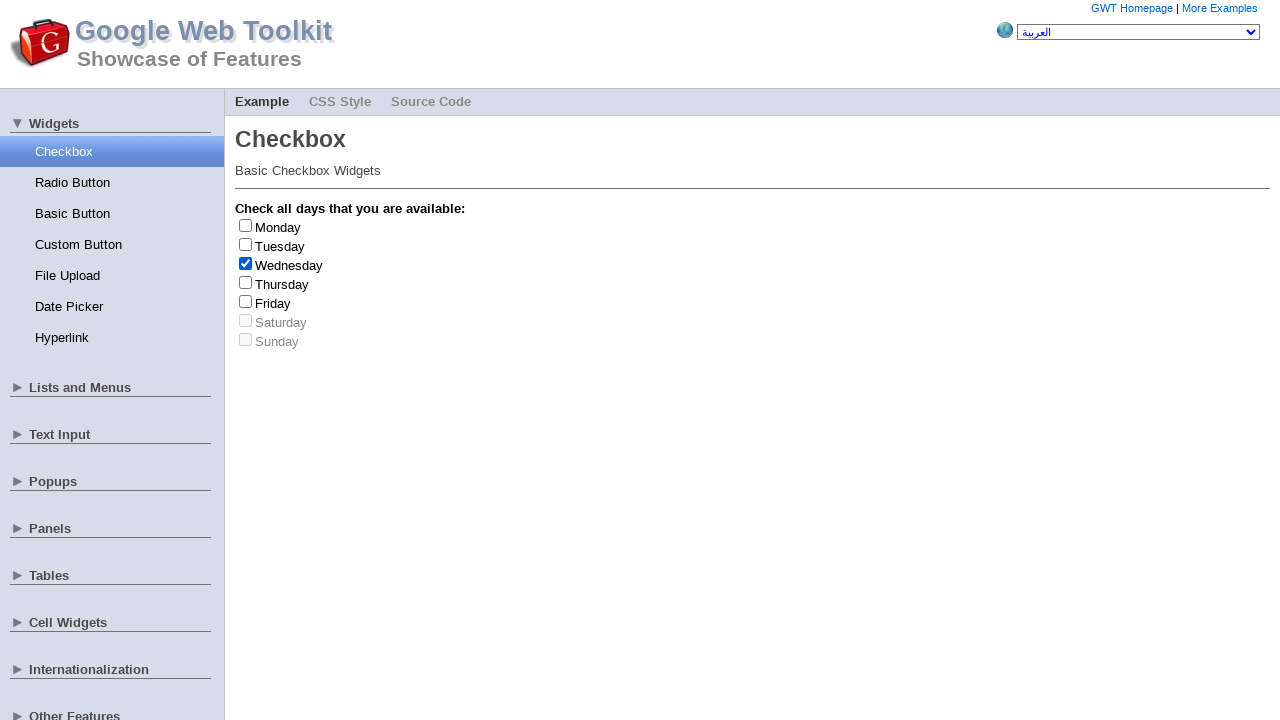

Unchecked checkbox at index 2 at (246, 263) on input[type='checkbox'] >> nth=2
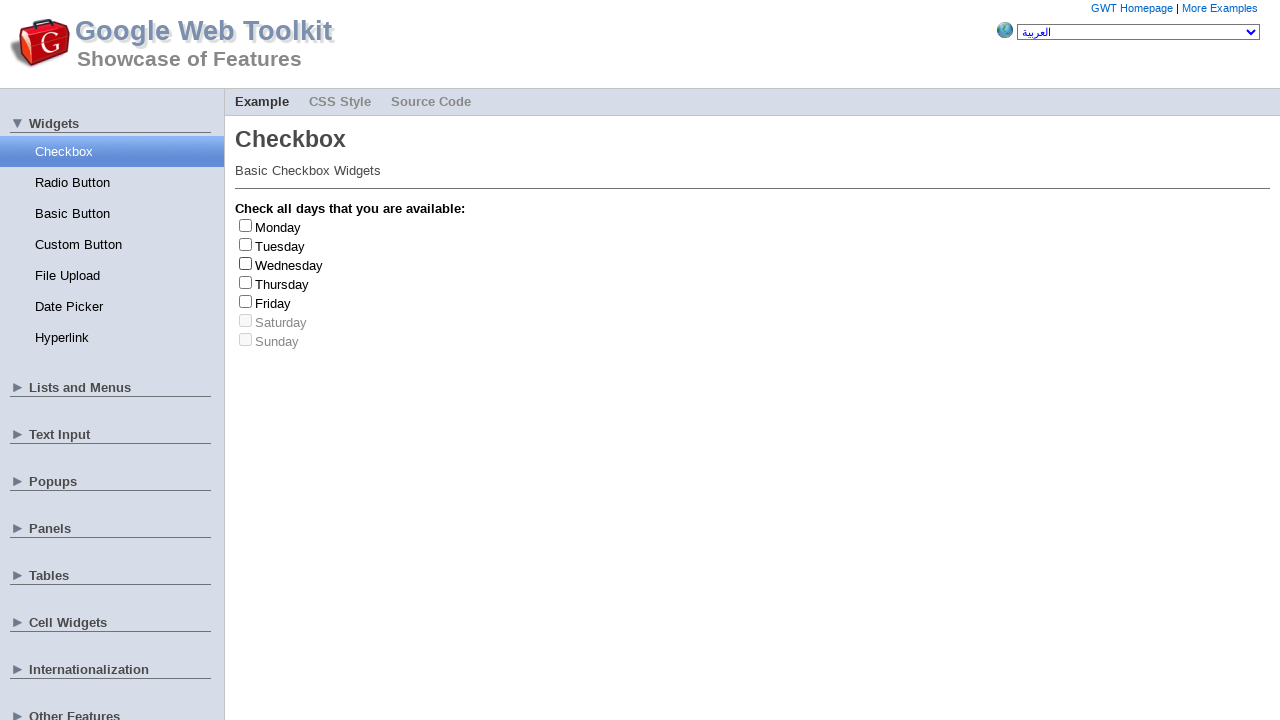

Clicked checkbox at index 0 at (246, 225) on input[type='checkbox'] >> nth=0
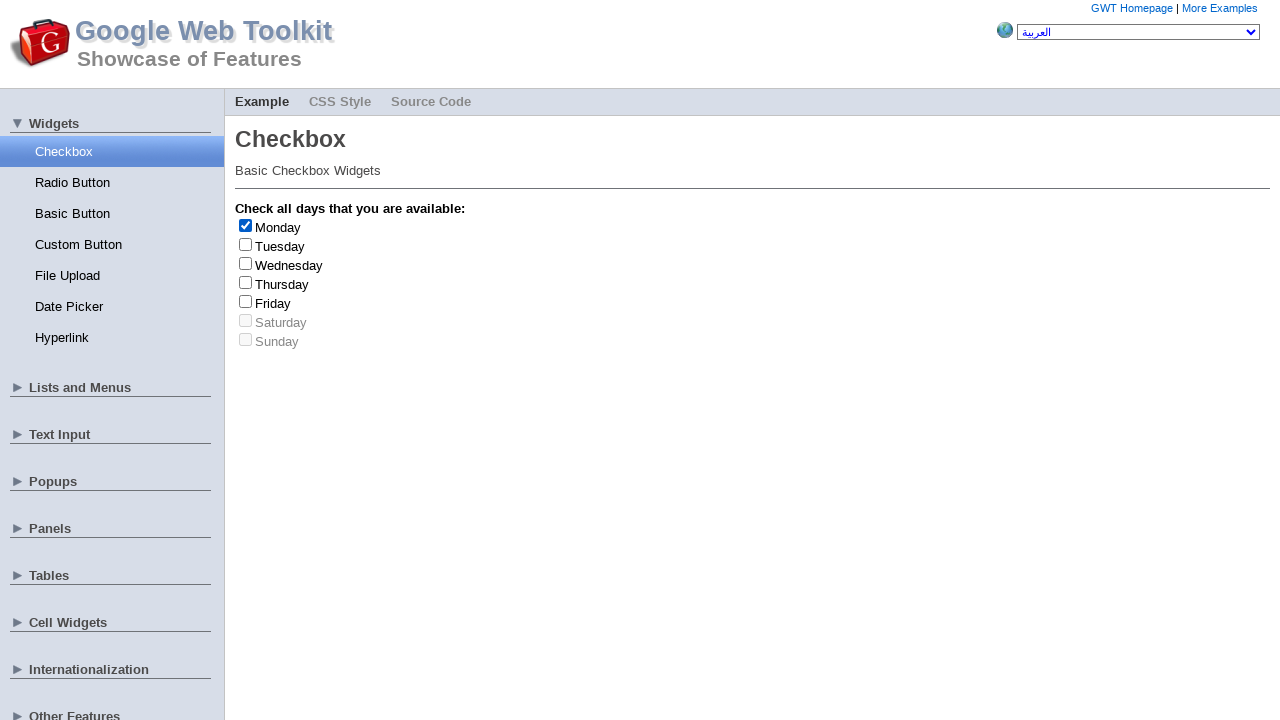

Retrieved day label text: 'Monday'
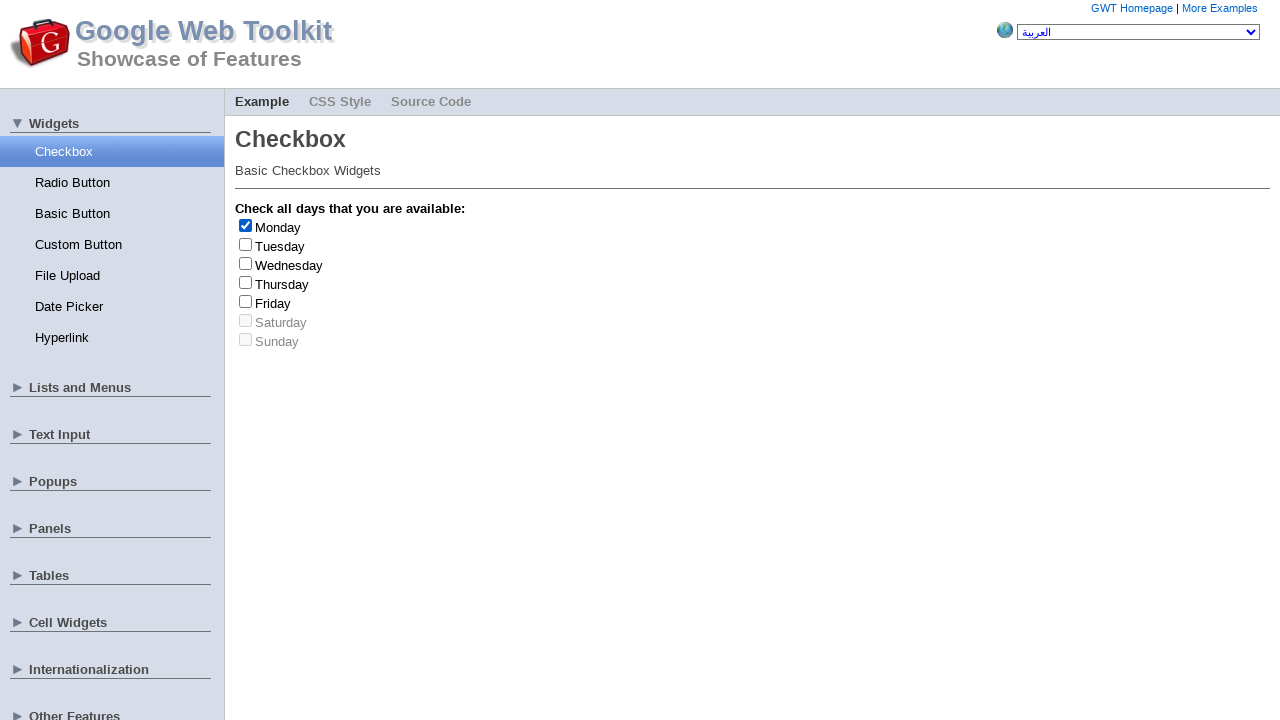

Unchecked checkbox at index 0 at (246, 225) on input[type='checkbox'] >> nth=0
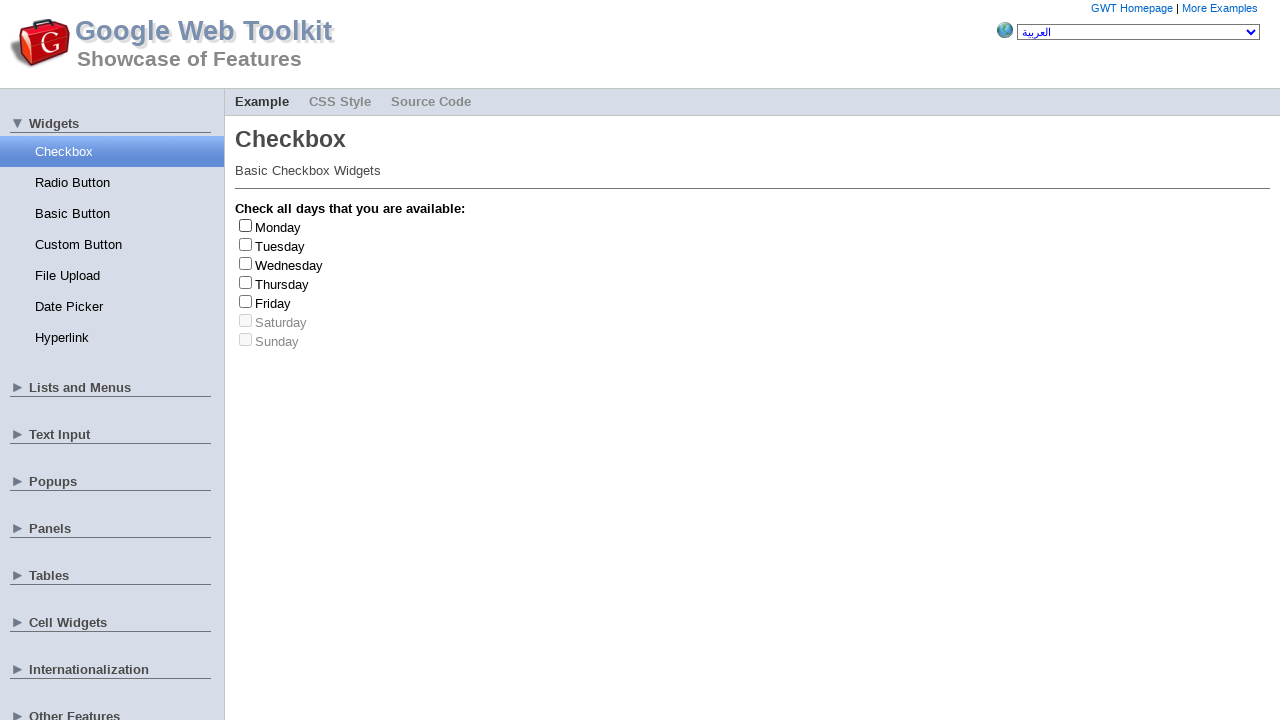

Clicked checkbox at index 4 at (246, 301) on input[type='checkbox'] >> nth=4
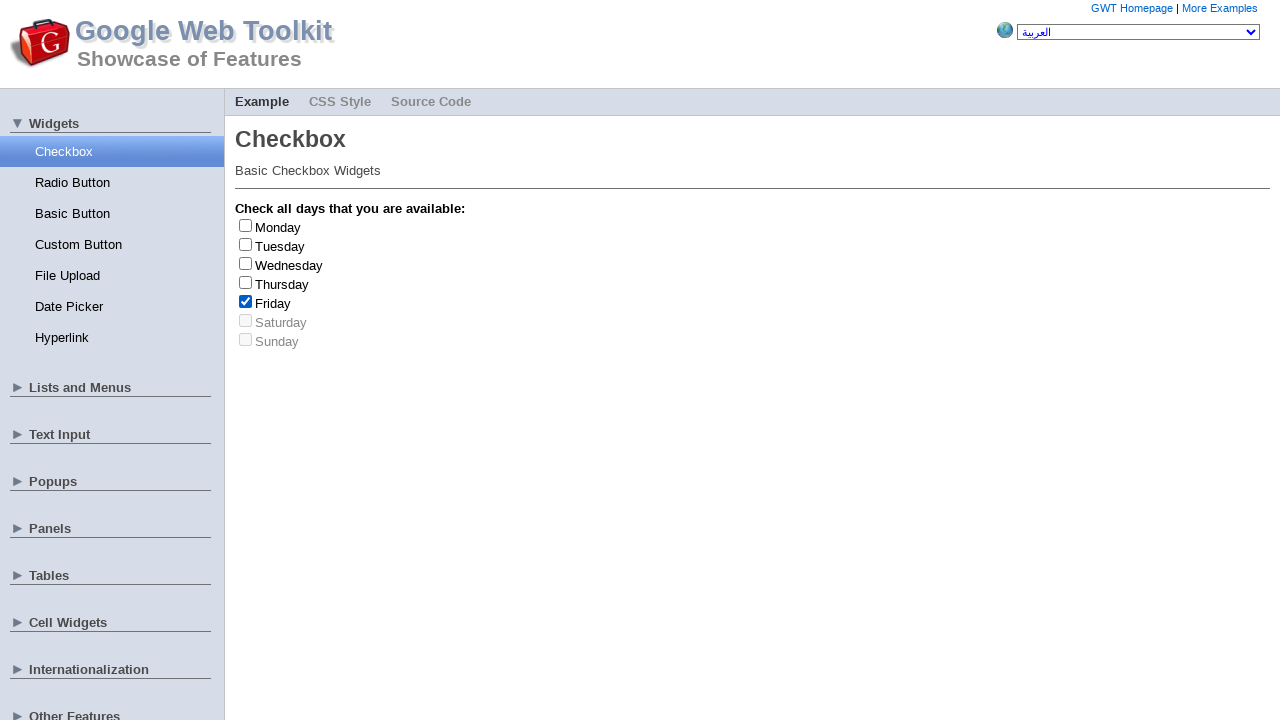

Retrieved day label text: 'Friday'
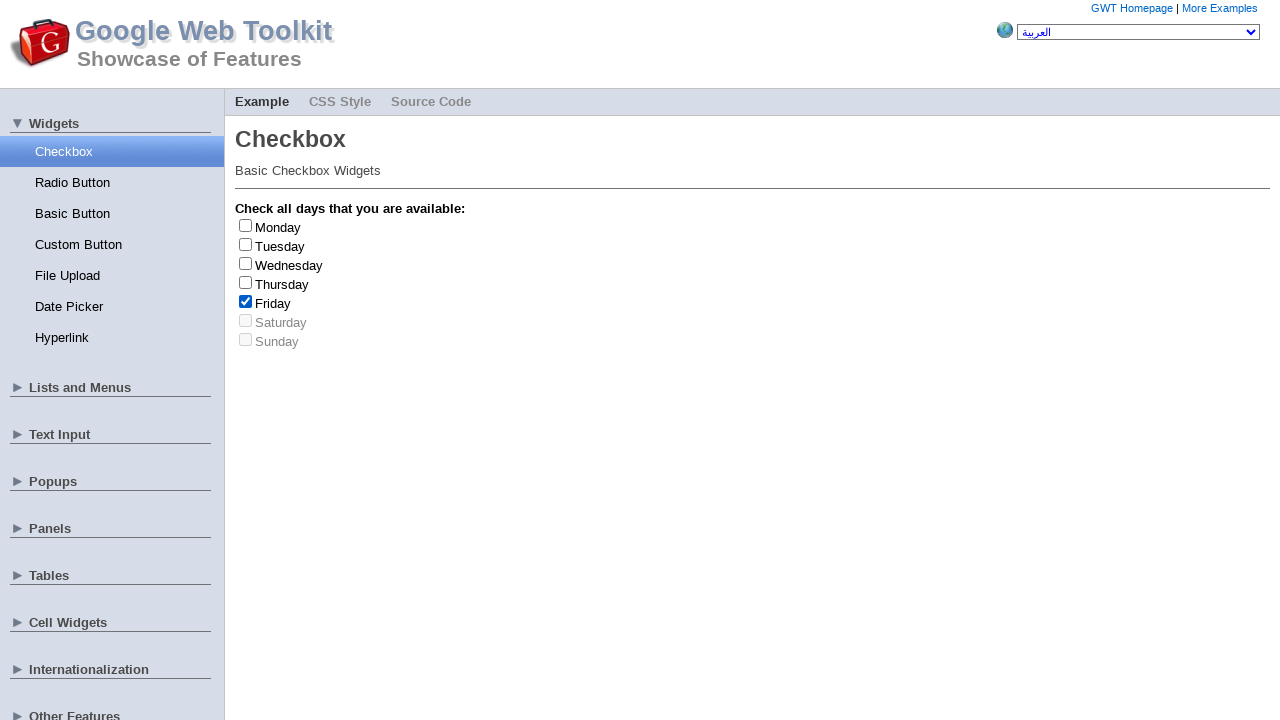

Friday checkbox found and counted (count increased)
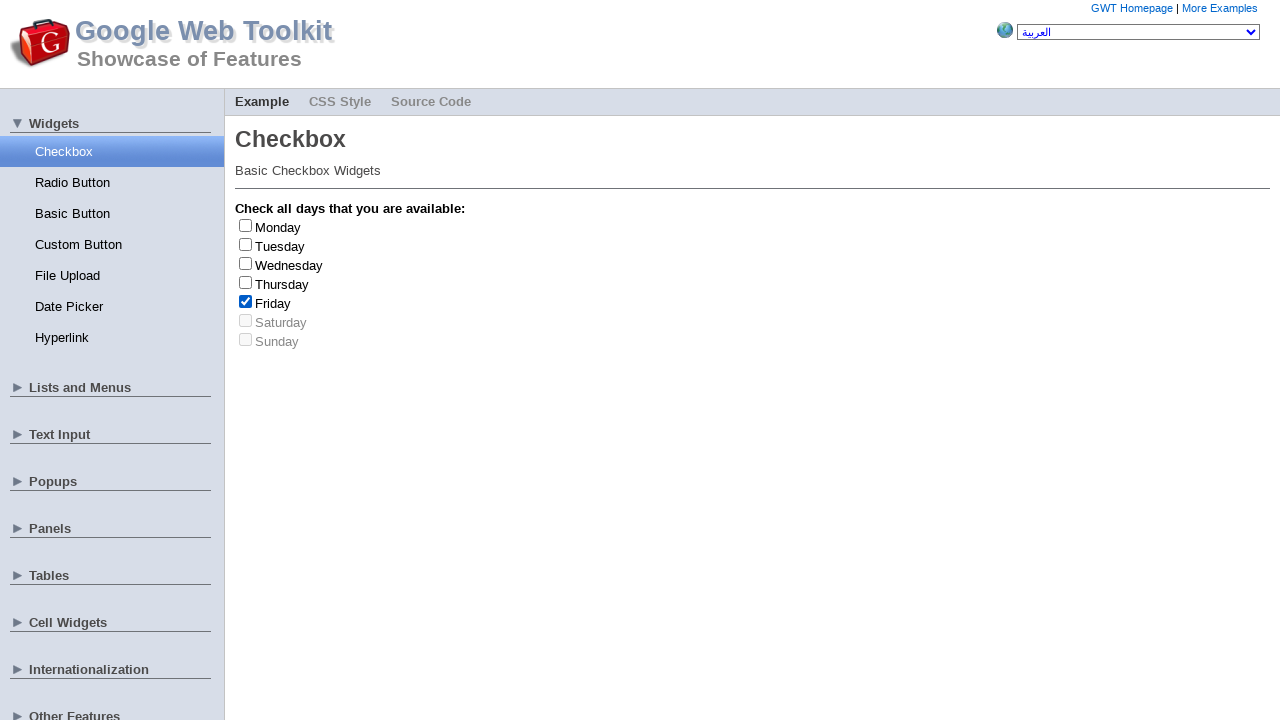

Unchecked checkbox at index 4 at (246, 301) on input[type='checkbox'] >> nth=4
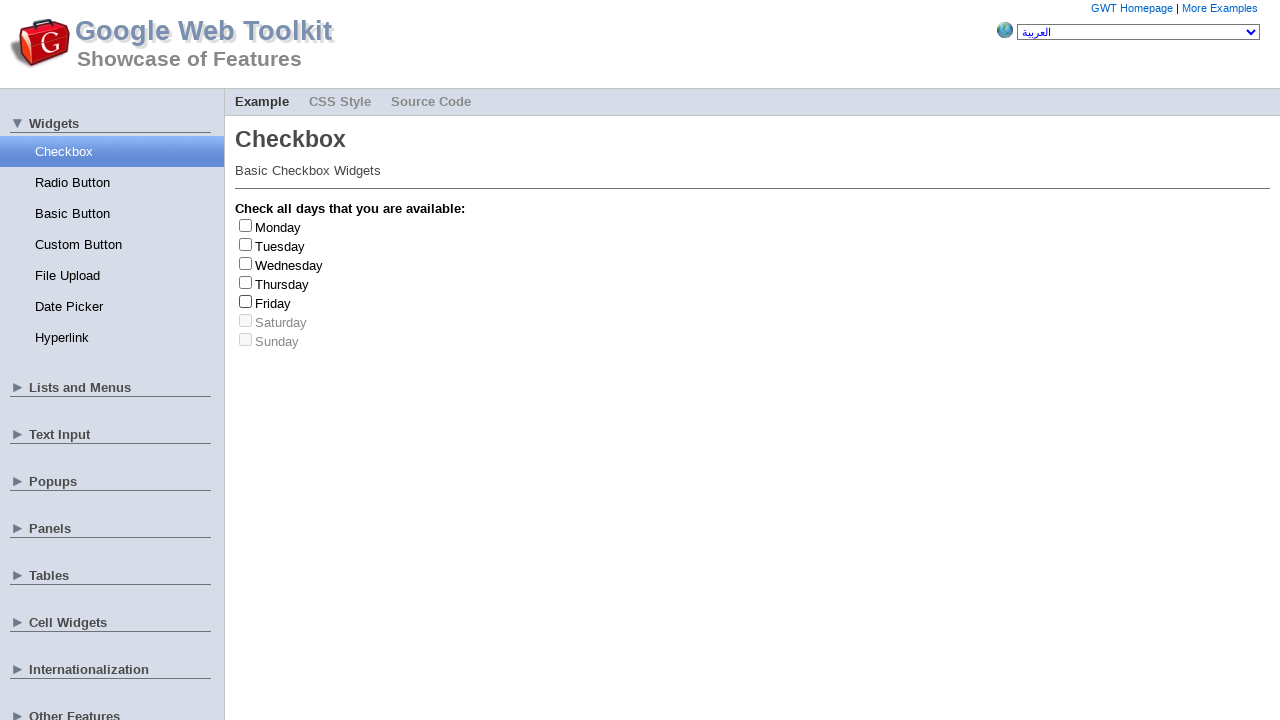

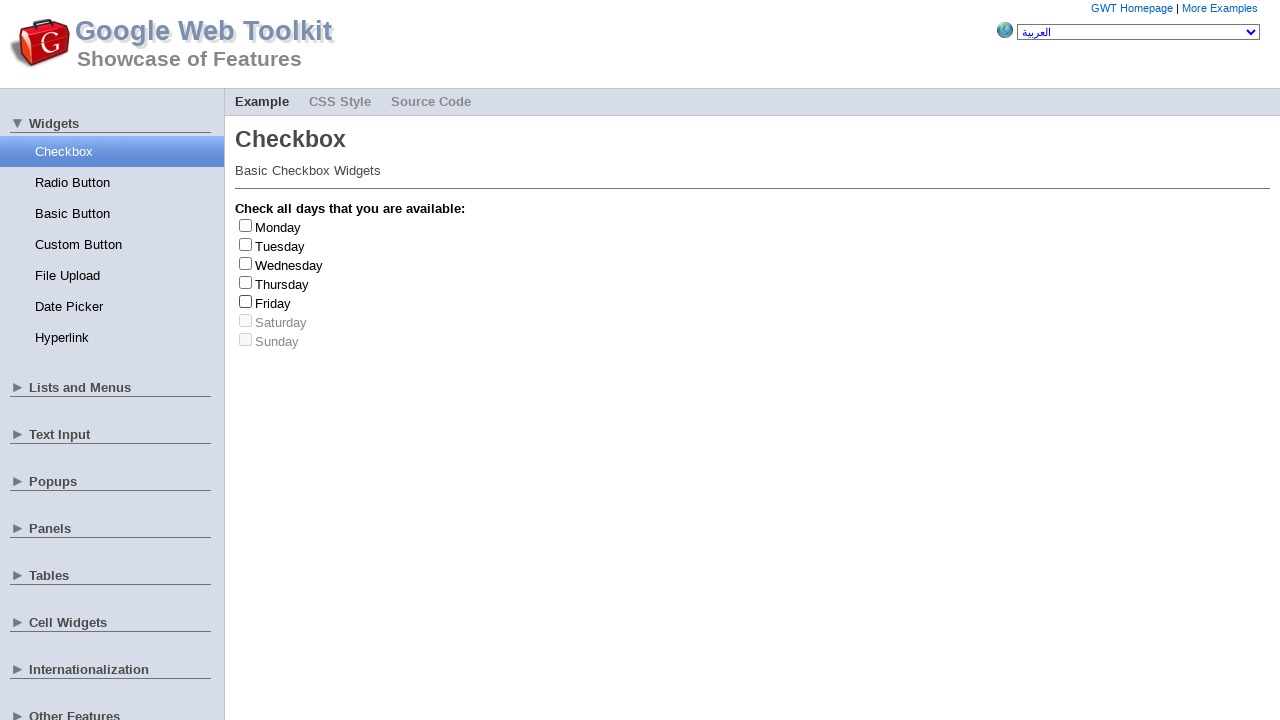